Tests dropdown/select functionality by iterating through all options in a Skills dropdown, selecting each option by index, and then deselecting all options.

Starting URL: http://demo.automationtesting.in/Register.html

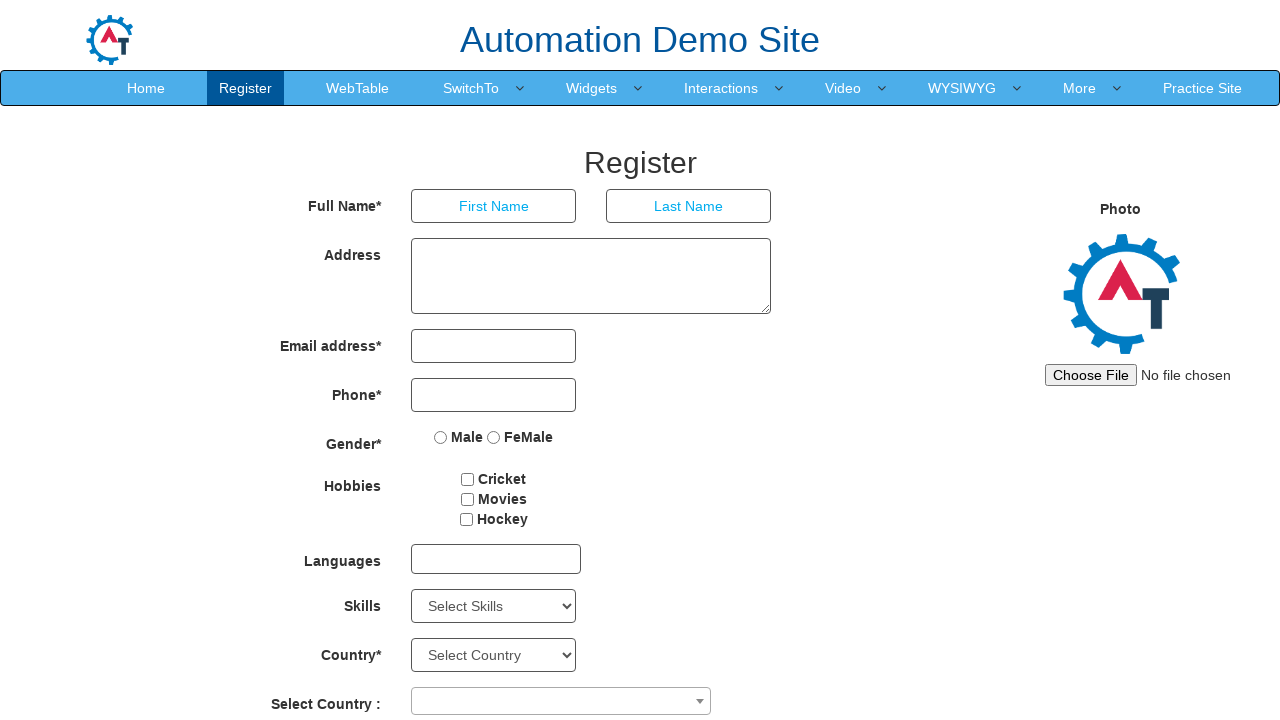

Located the Skills dropdown element
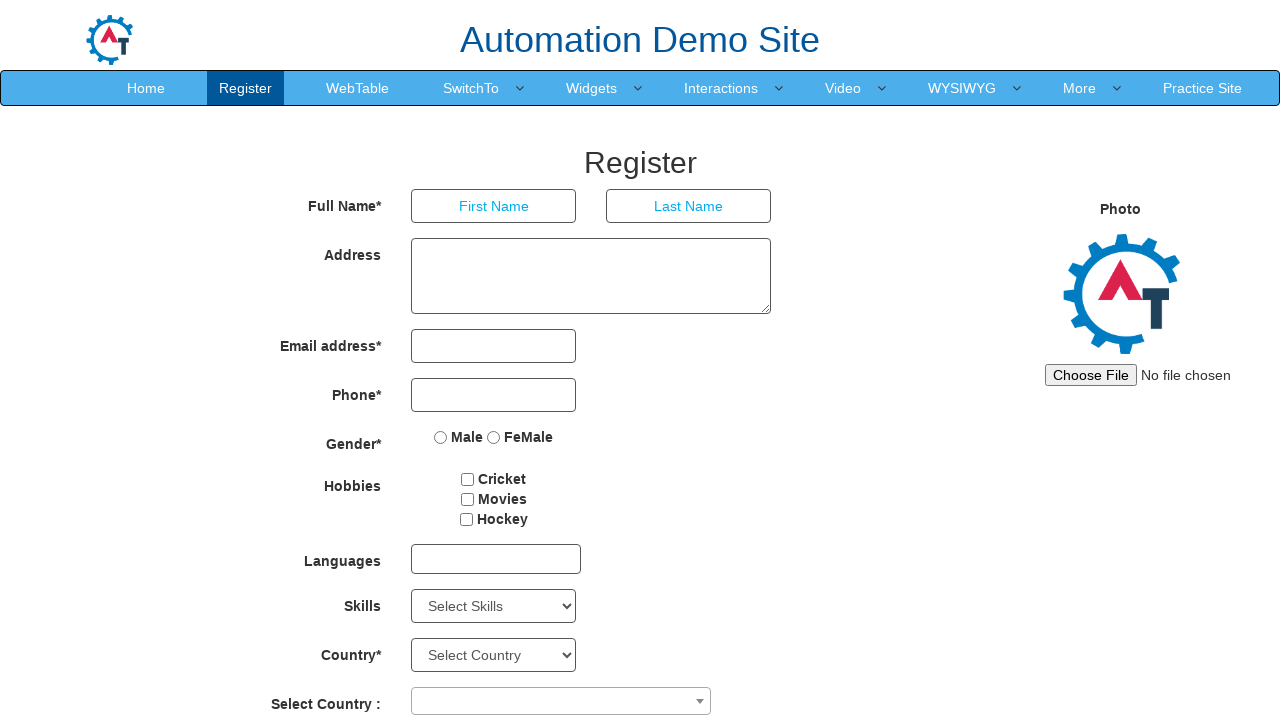

Skills dropdown is now visible
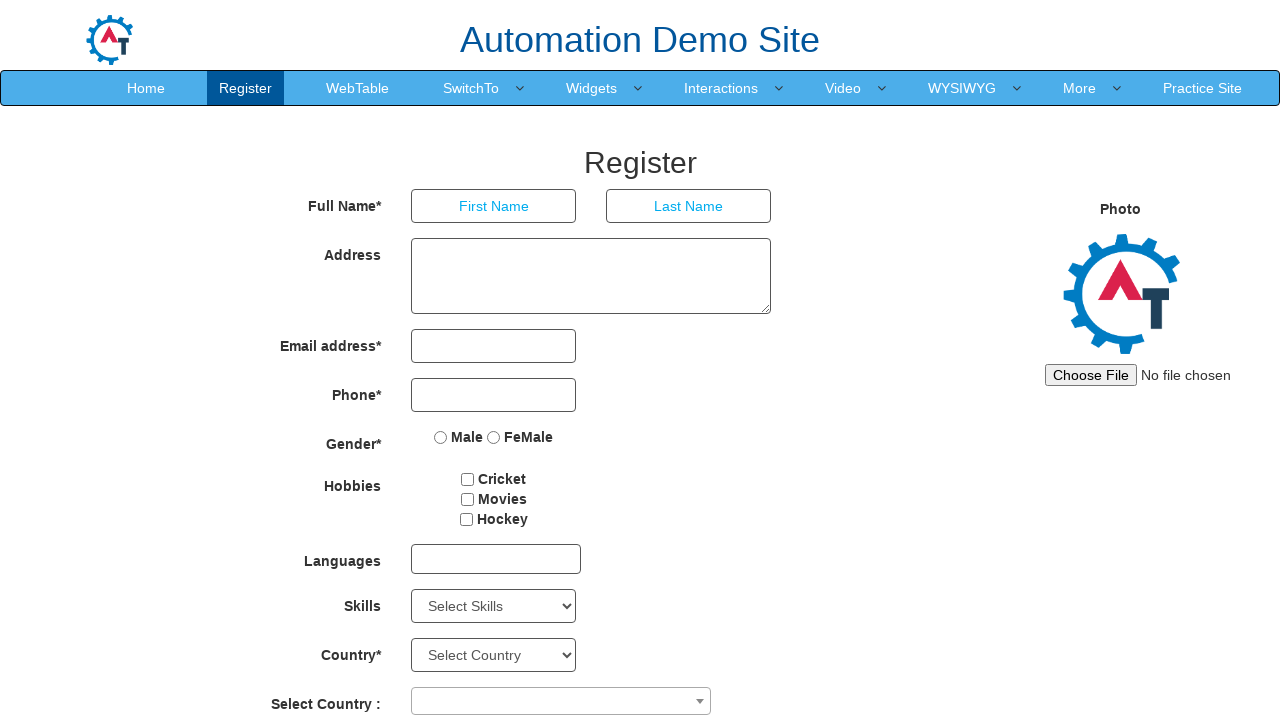

Retrieved all 78 options from Skills dropdown
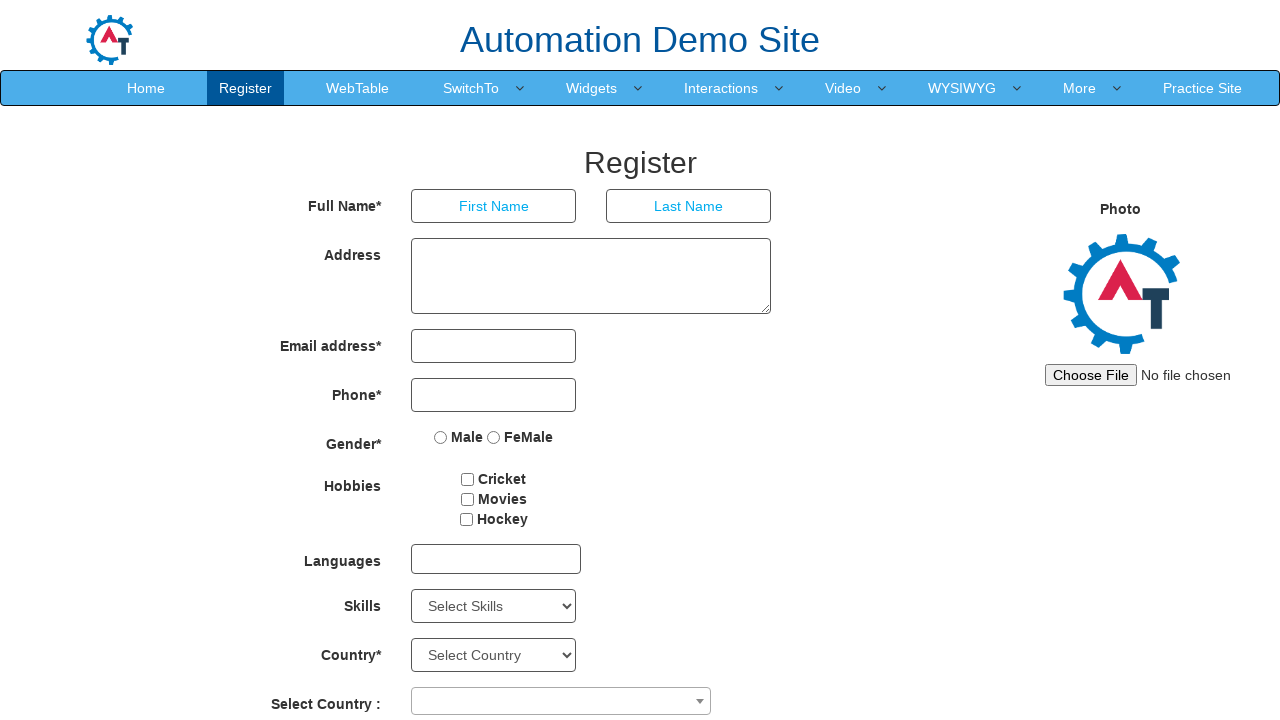

Selected option at index 0 in Skills dropdown on #Skills
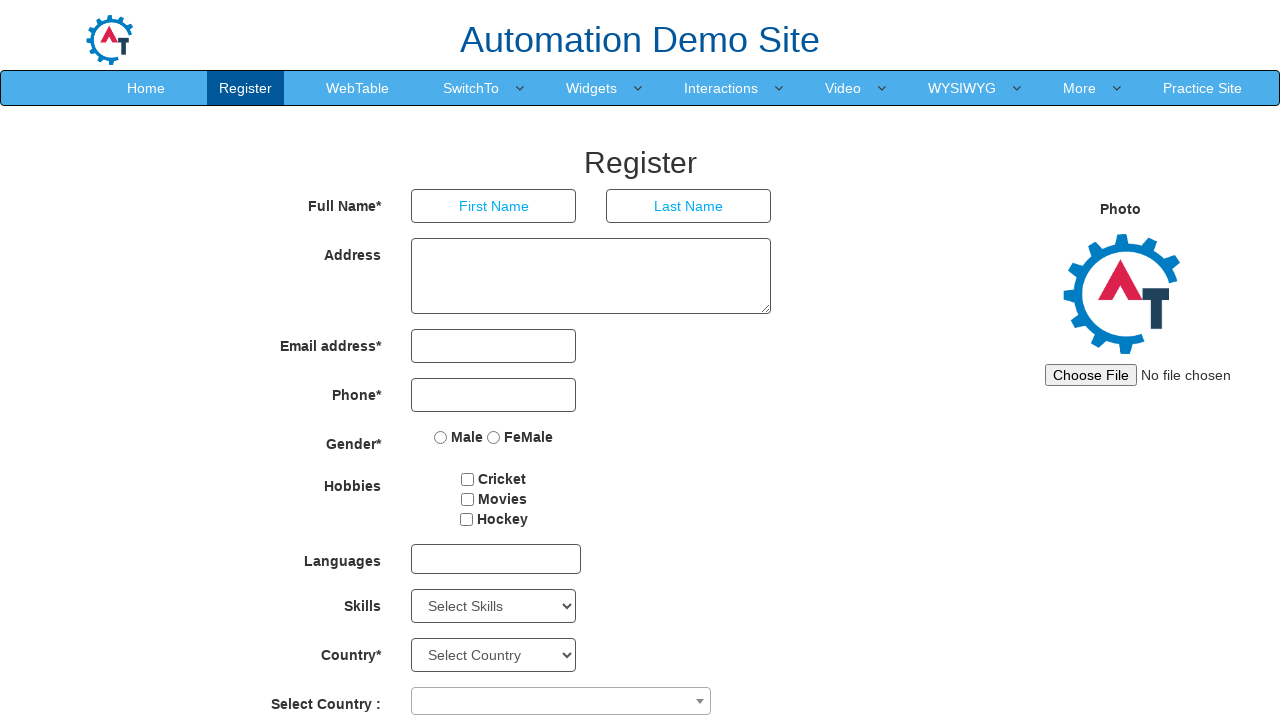

Selected option at index 1 in Skills dropdown on #Skills
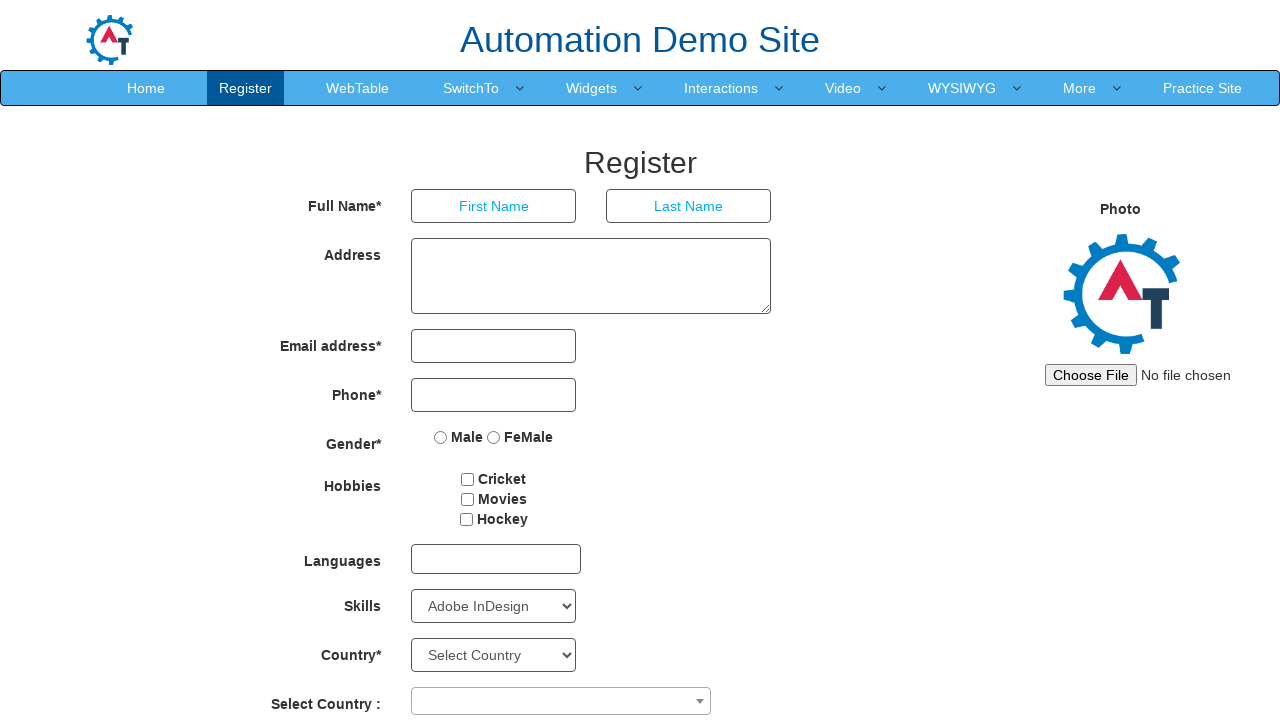

Selected option at index 2 in Skills dropdown on #Skills
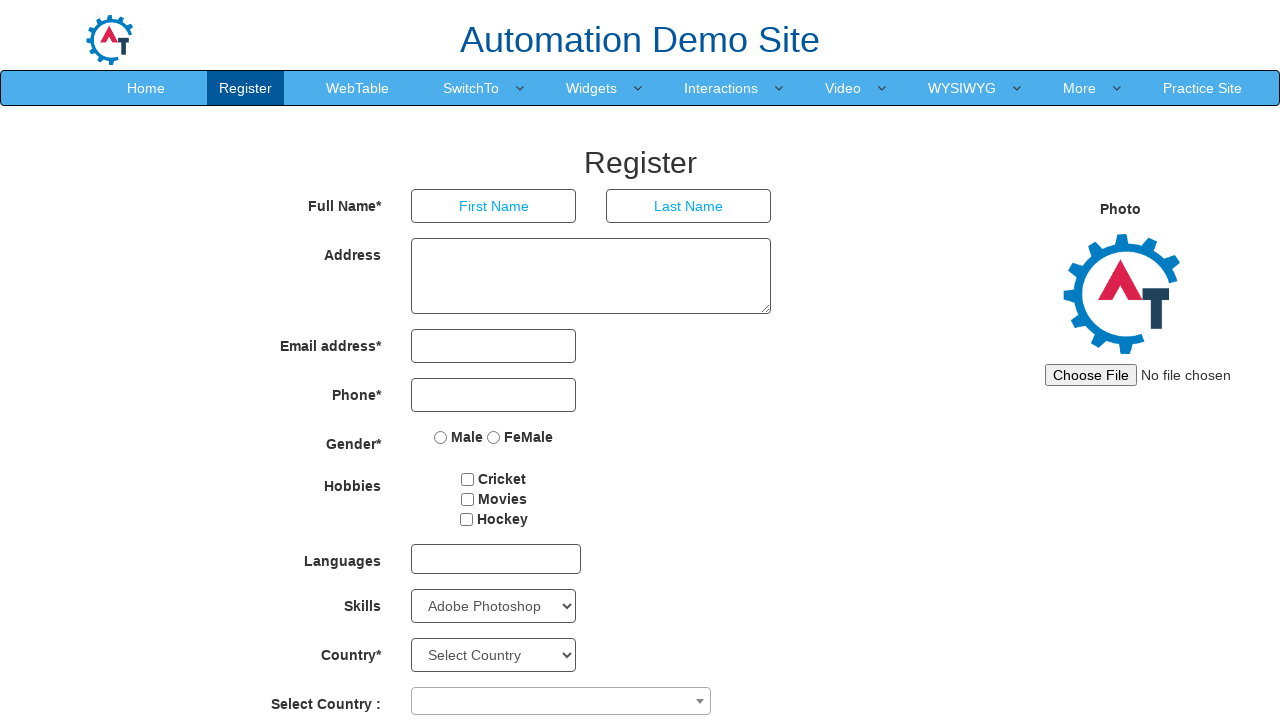

Selected option at index 3 in Skills dropdown on #Skills
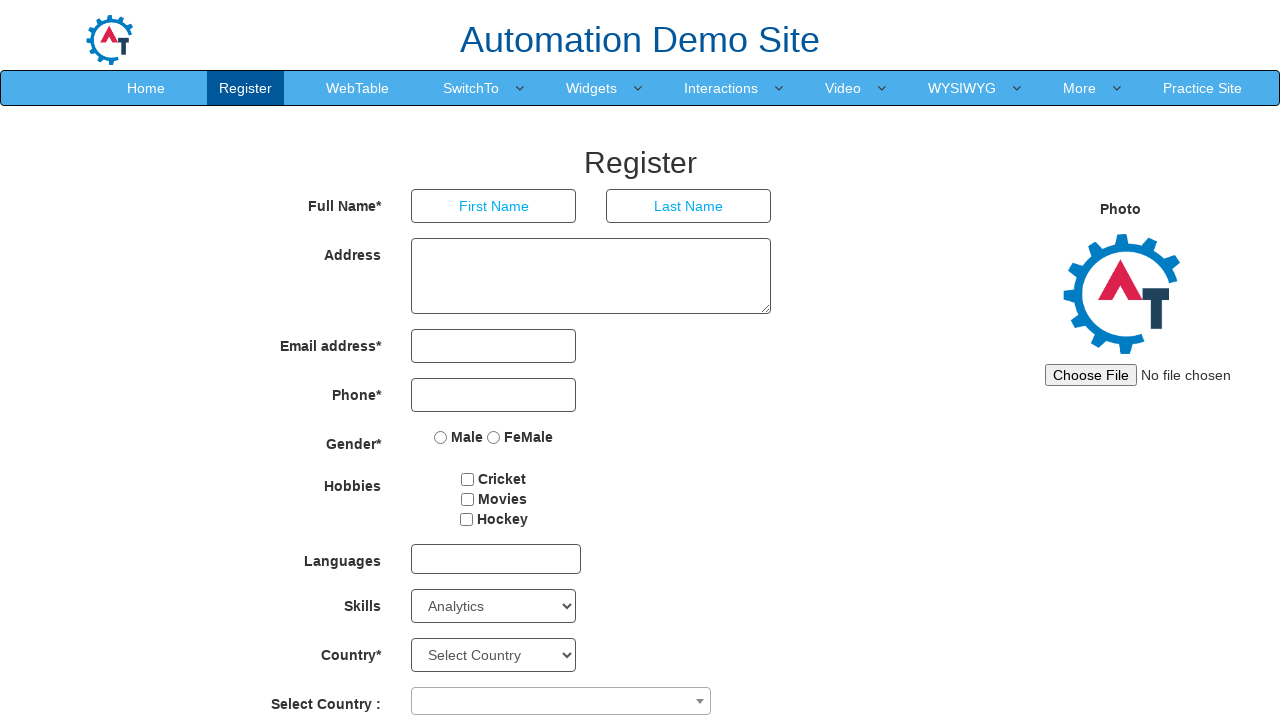

Selected option at index 4 in Skills dropdown on #Skills
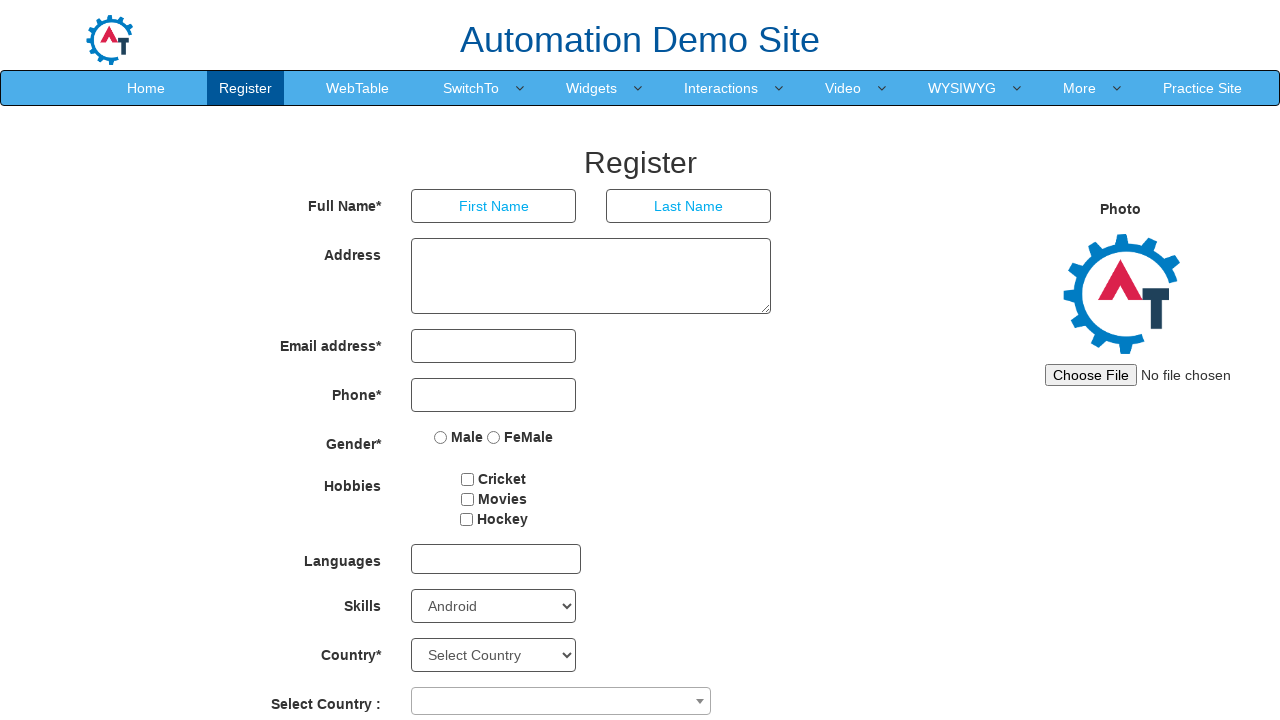

Selected option at index 5 in Skills dropdown on #Skills
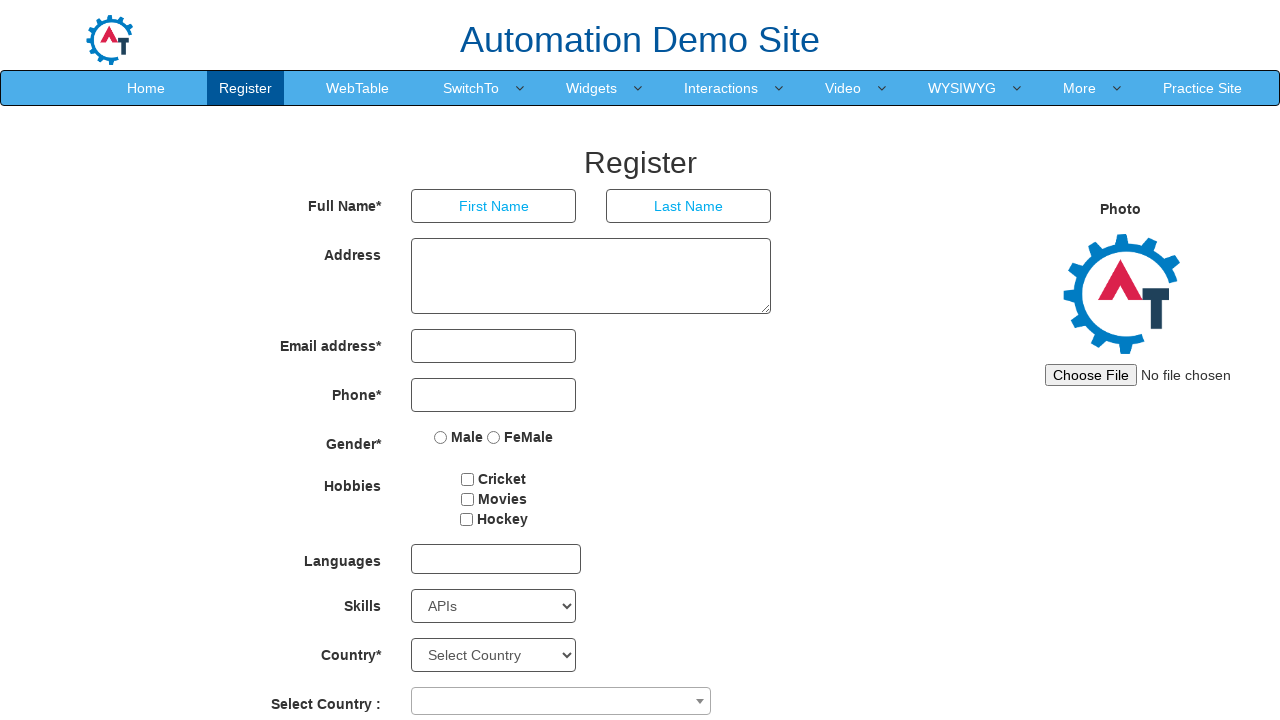

Selected option at index 6 in Skills dropdown on #Skills
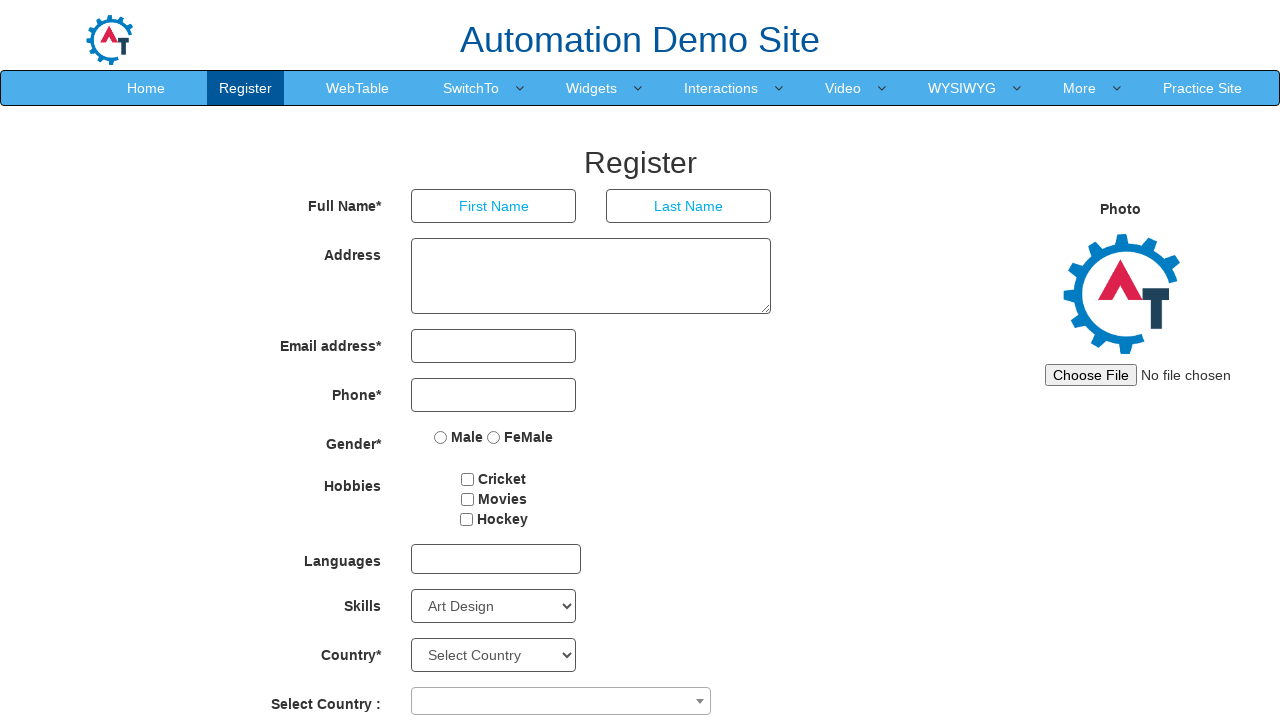

Selected option at index 7 in Skills dropdown on #Skills
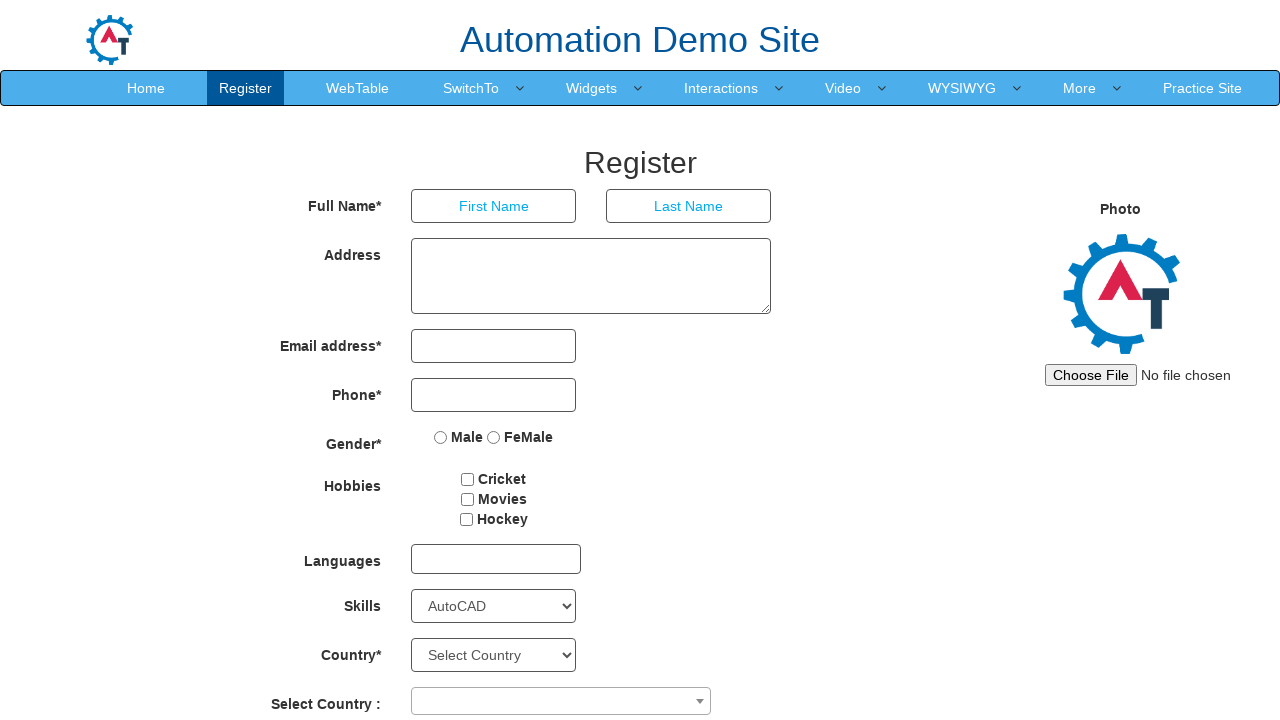

Selected option at index 8 in Skills dropdown on #Skills
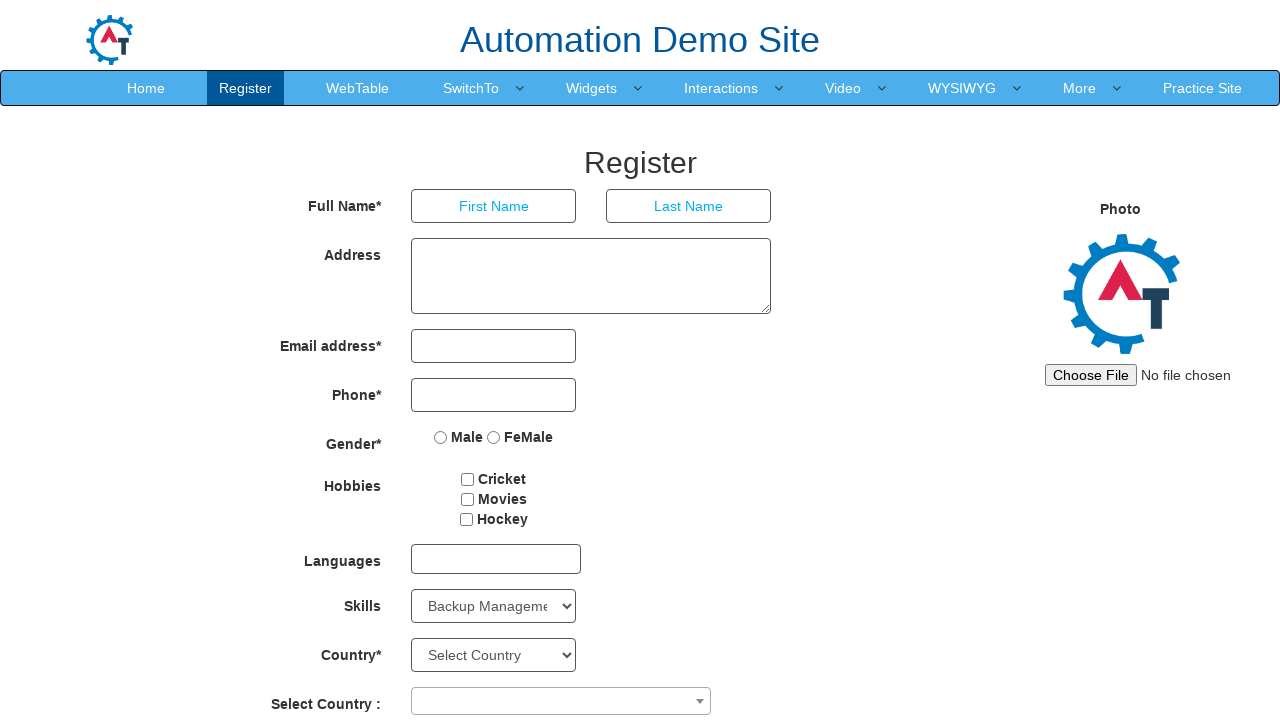

Selected option at index 9 in Skills dropdown on #Skills
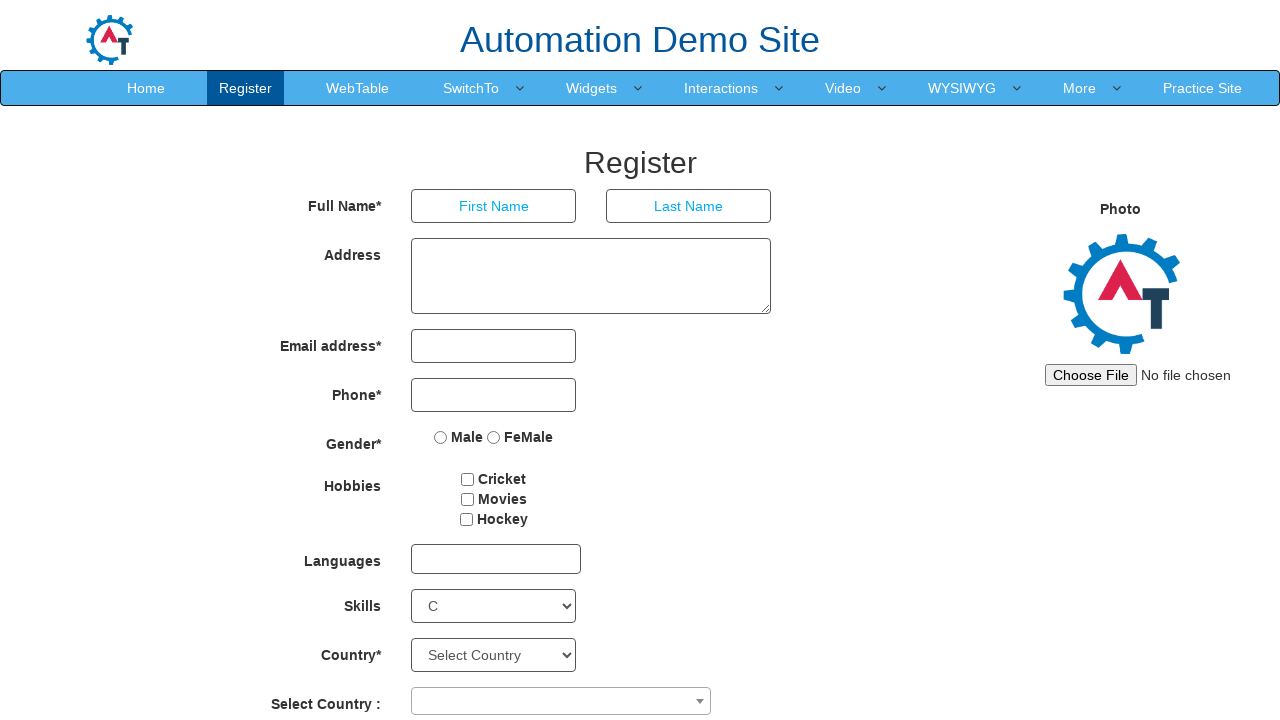

Selected option at index 10 in Skills dropdown on #Skills
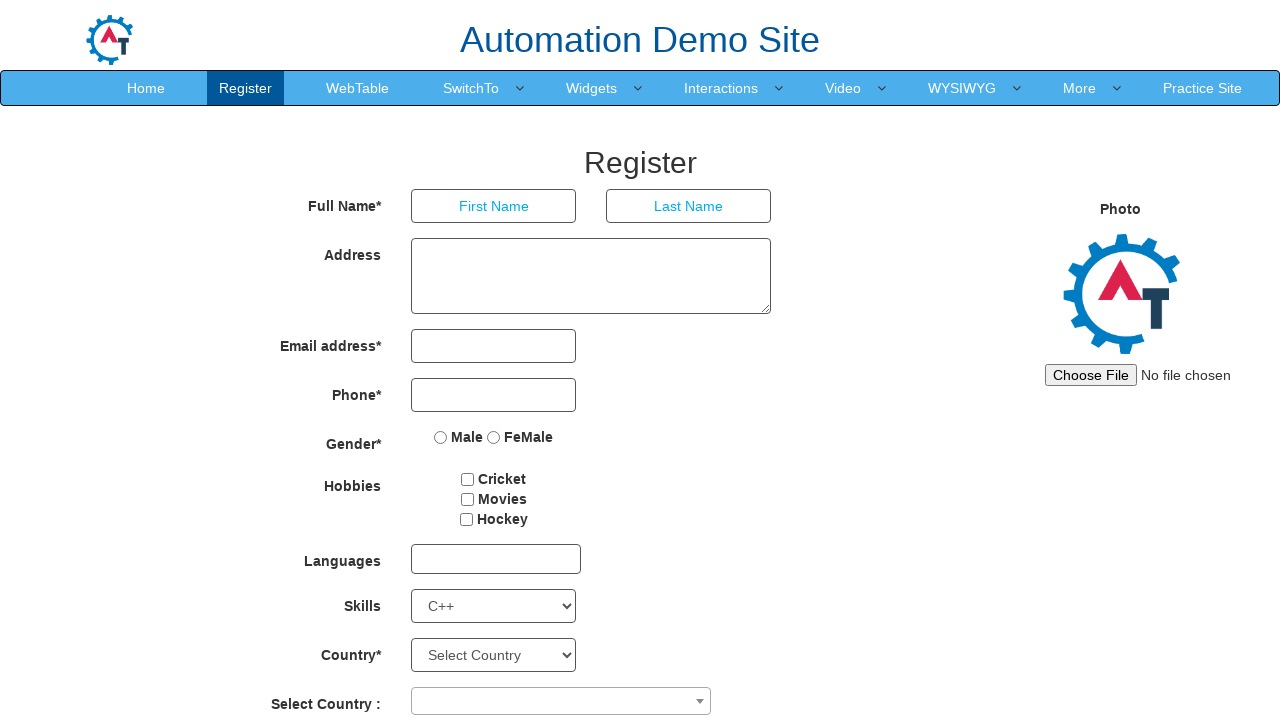

Selected option at index 11 in Skills dropdown on #Skills
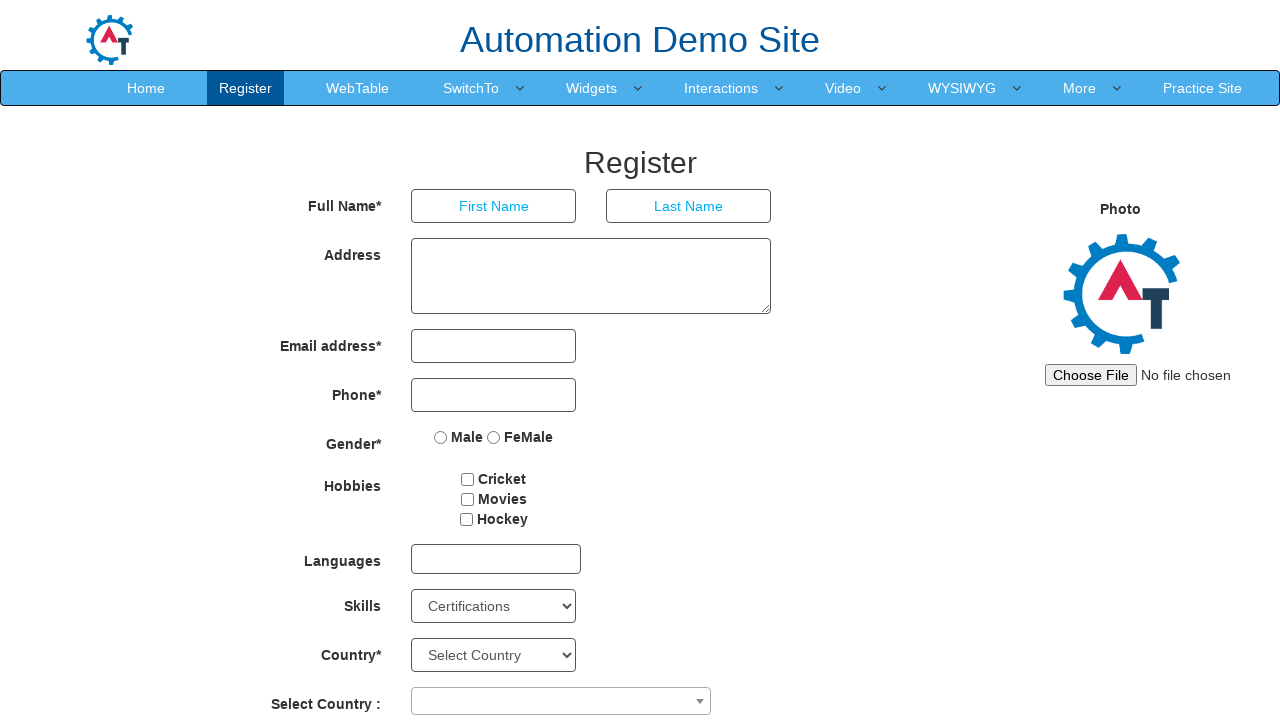

Selected option at index 12 in Skills dropdown on #Skills
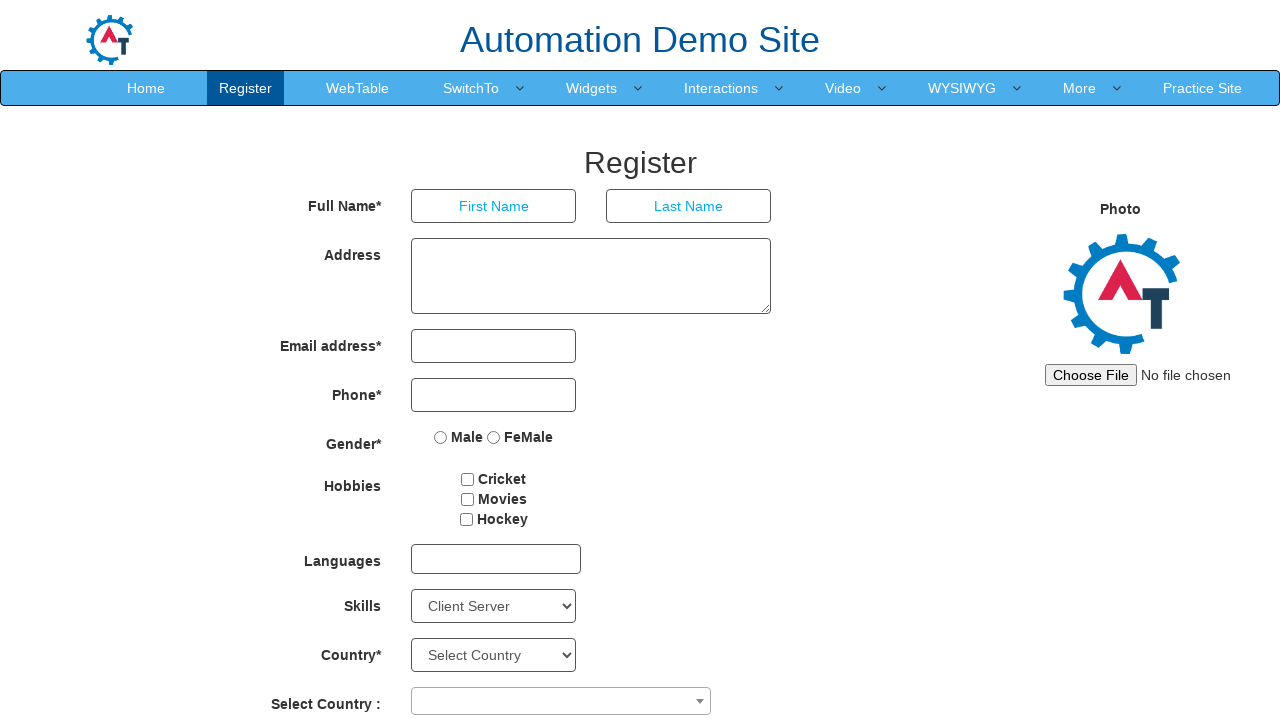

Selected option at index 13 in Skills dropdown on #Skills
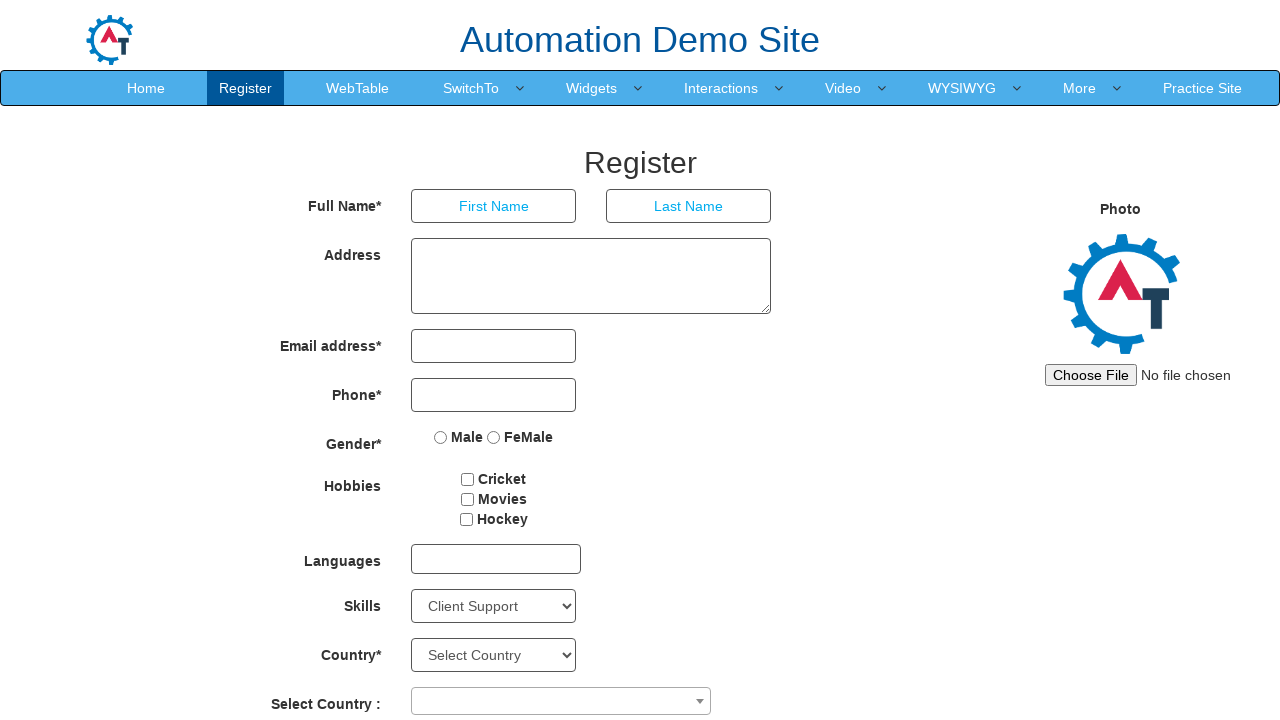

Selected option at index 14 in Skills dropdown on #Skills
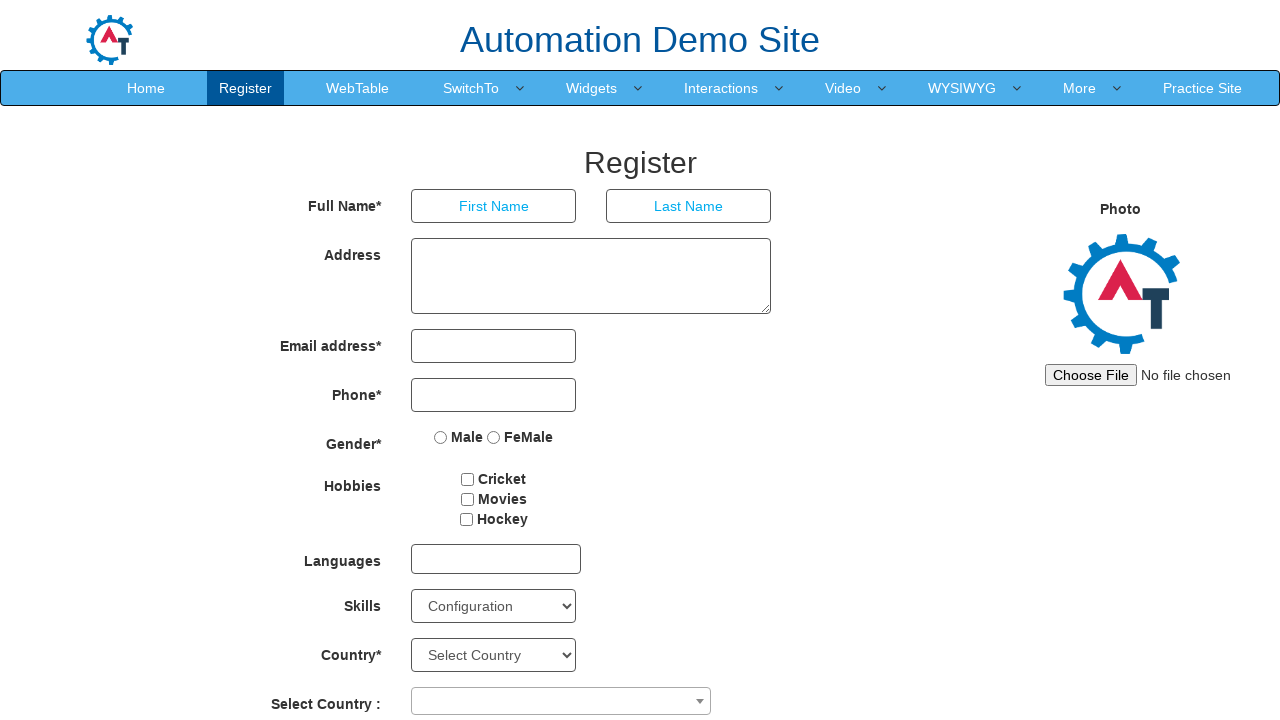

Selected option at index 15 in Skills dropdown on #Skills
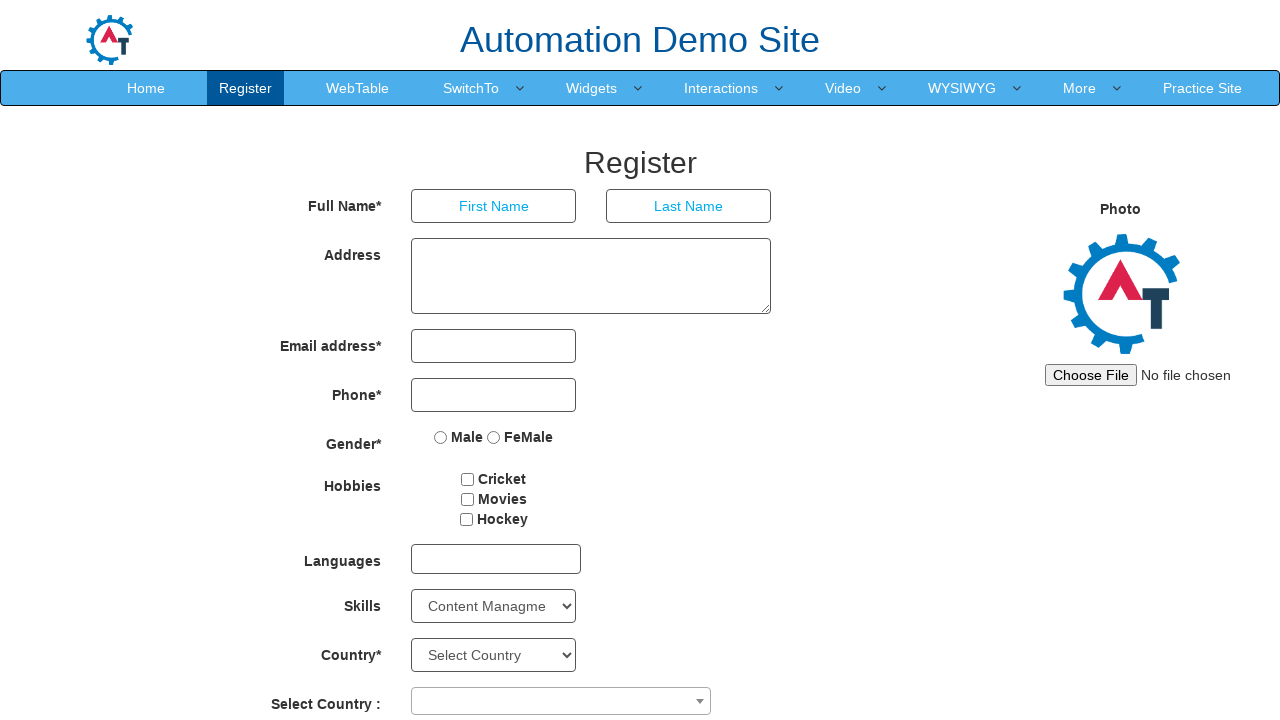

Selected option at index 16 in Skills dropdown on #Skills
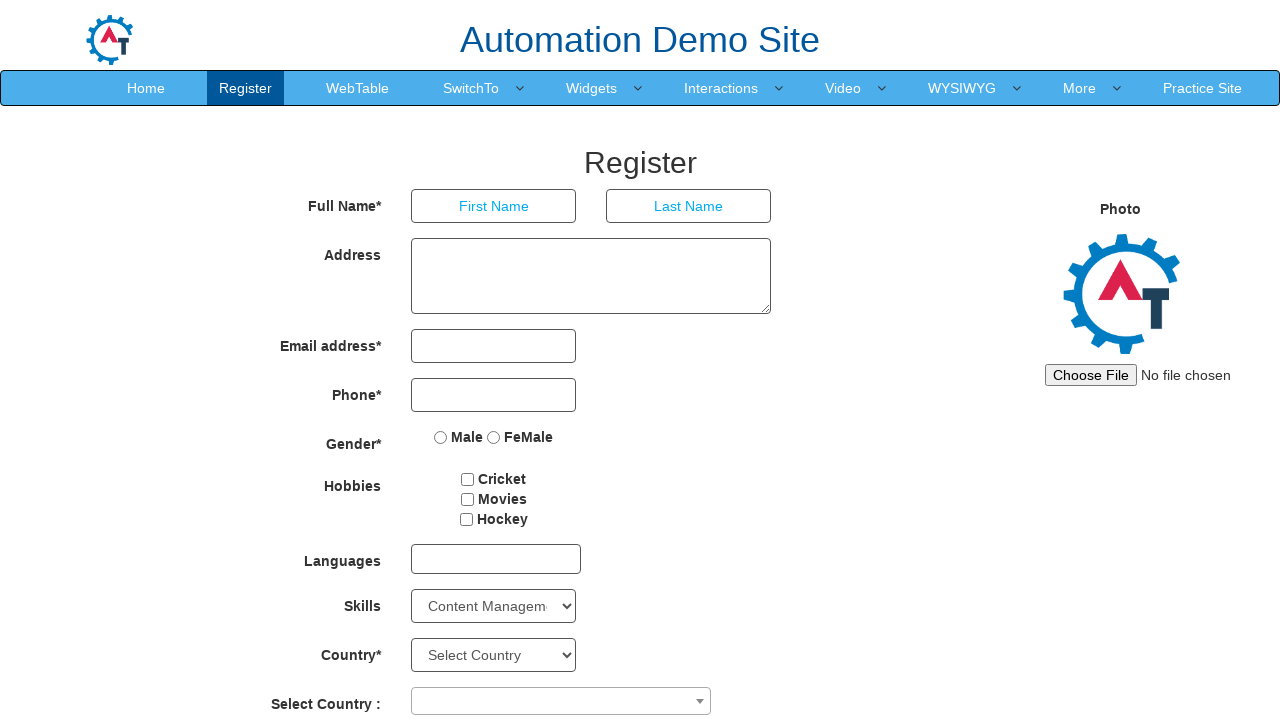

Selected option at index 17 in Skills dropdown on #Skills
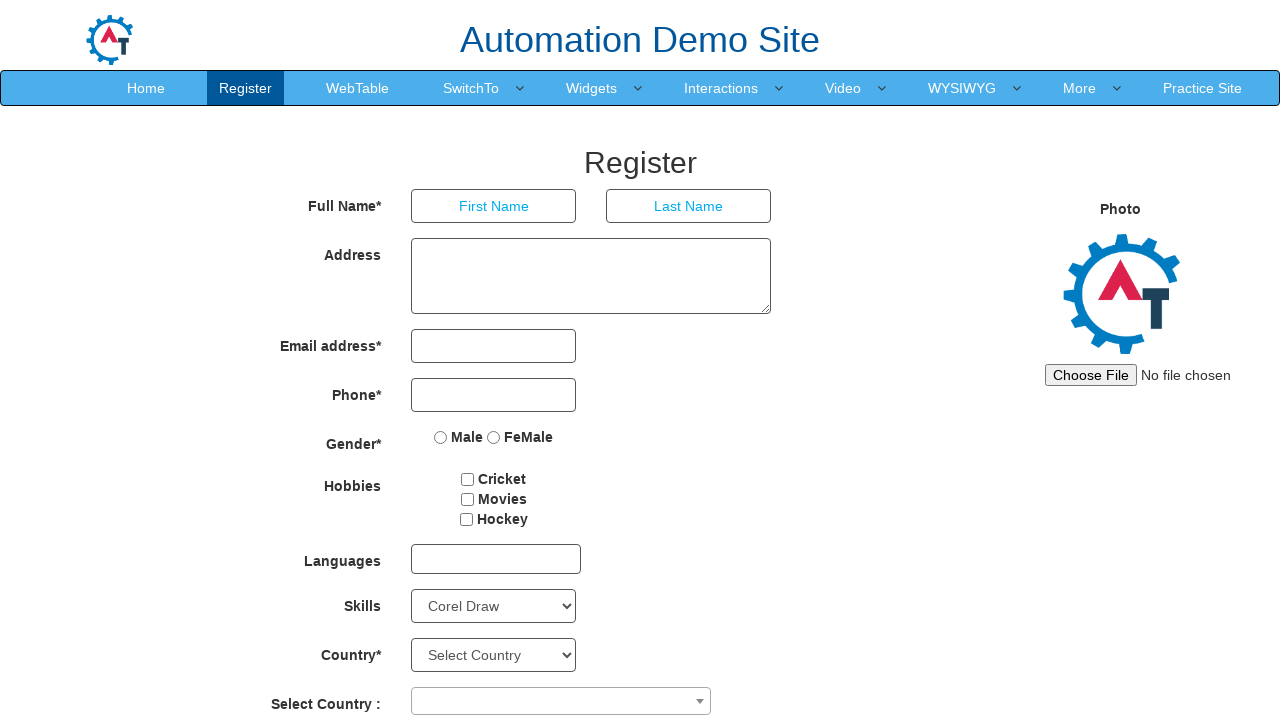

Selected option at index 18 in Skills dropdown on #Skills
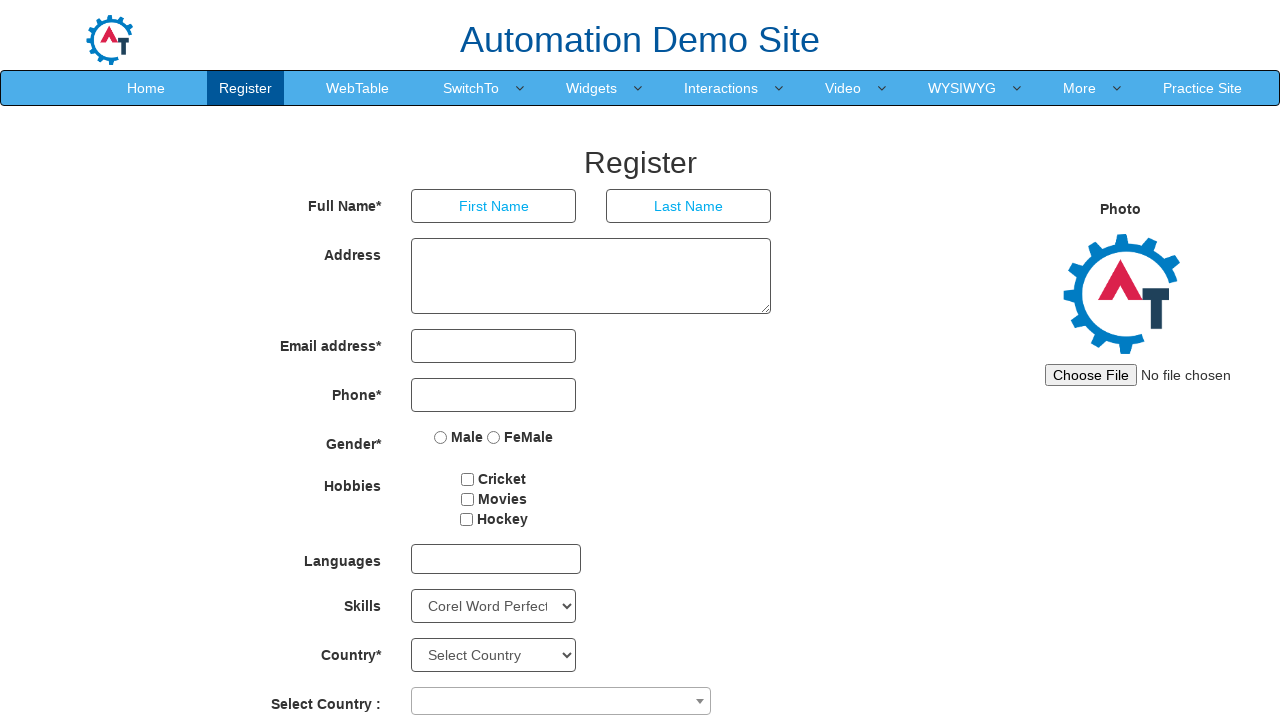

Selected option at index 19 in Skills dropdown on #Skills
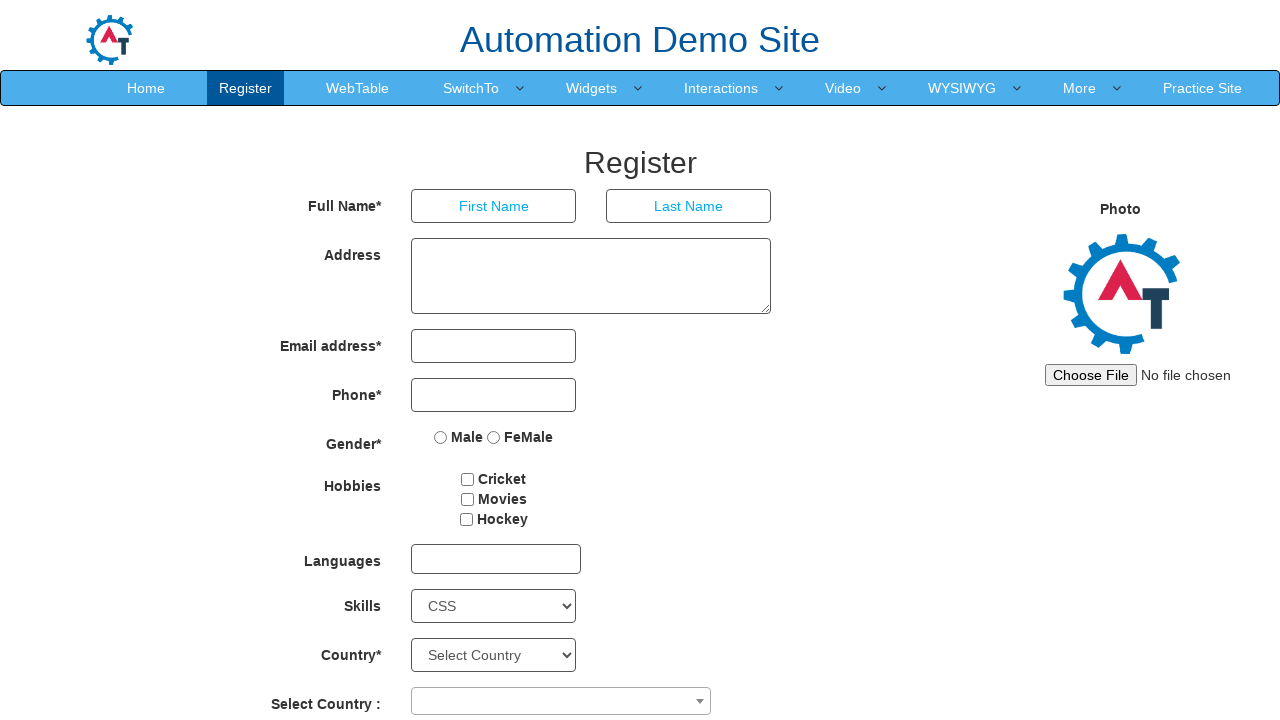

Selected option at index 20 in Skills dropdown on #Skills
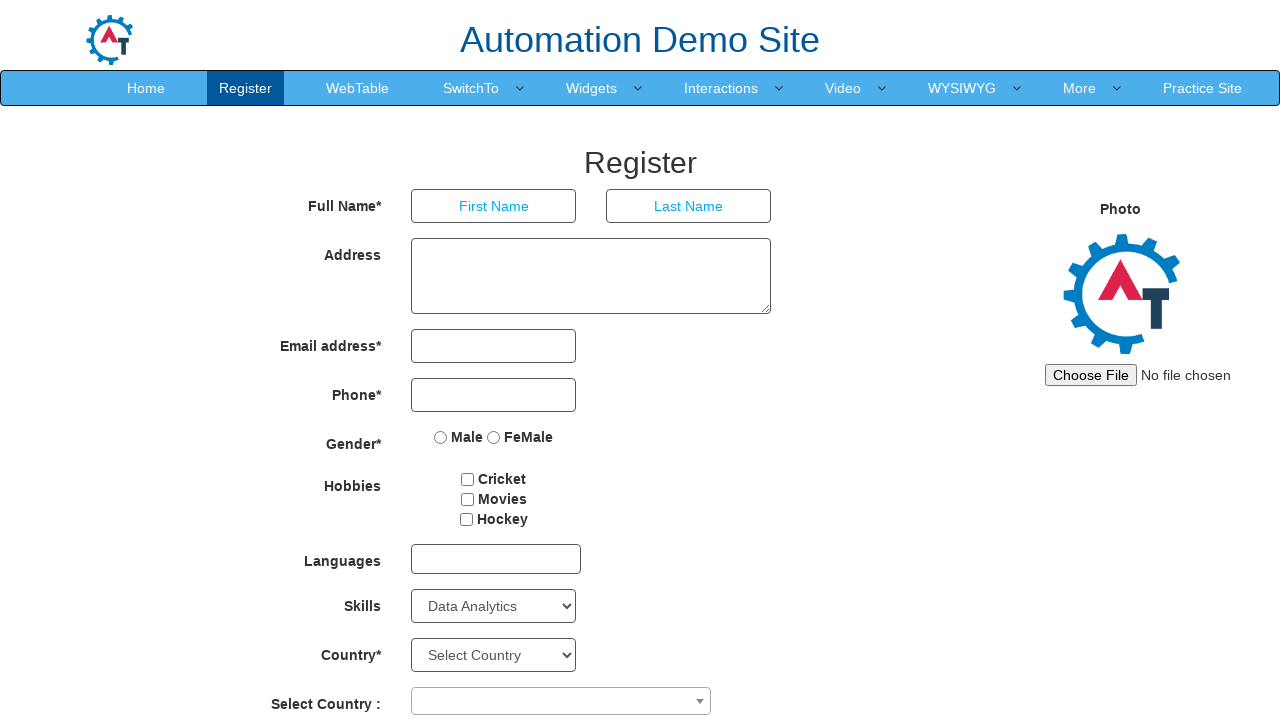

Selected option at index 21 in Skills dropdown on #Skills
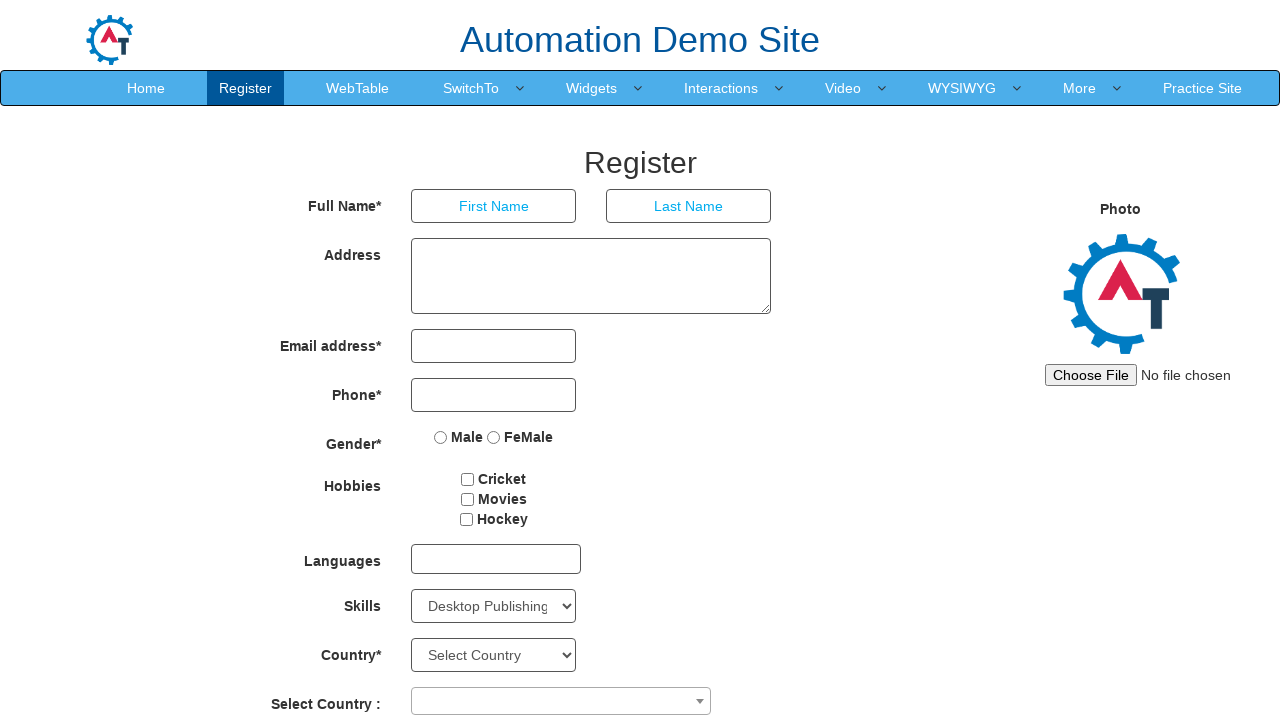

Selected option at index 22 in Skills dropdown on #Skills
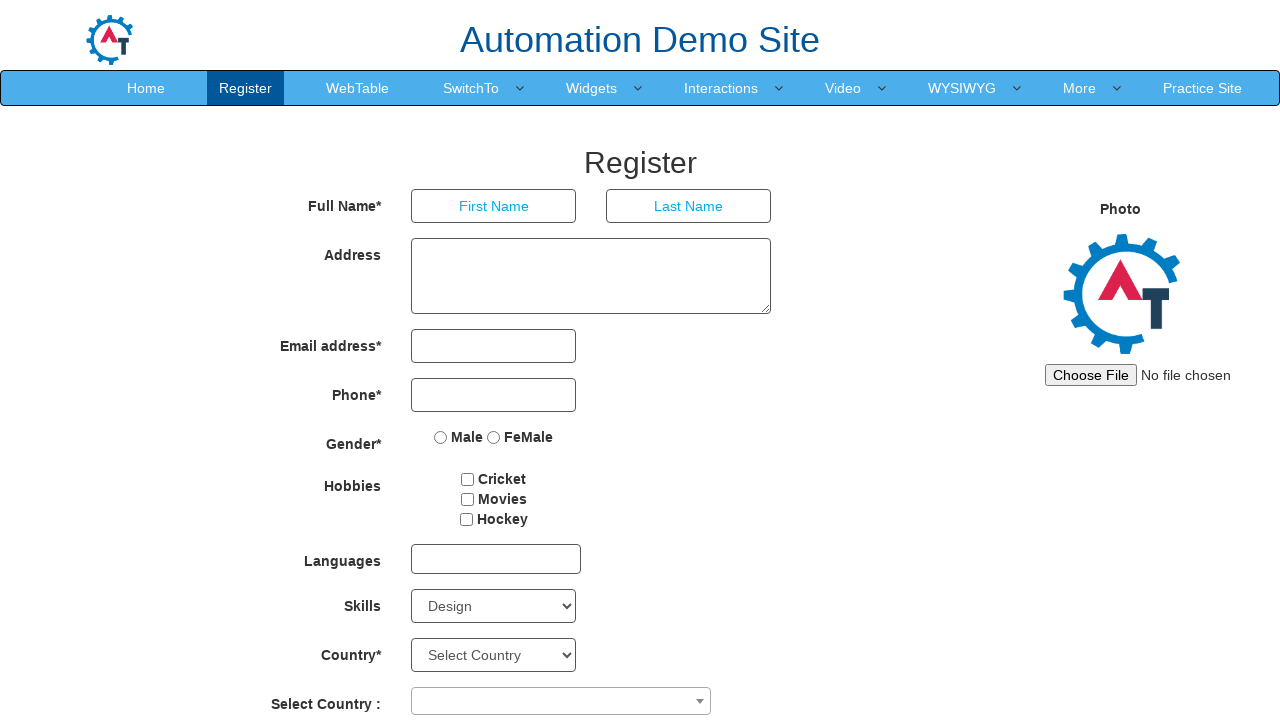

Selected option at index 23 in Skills dropdown on #Skills
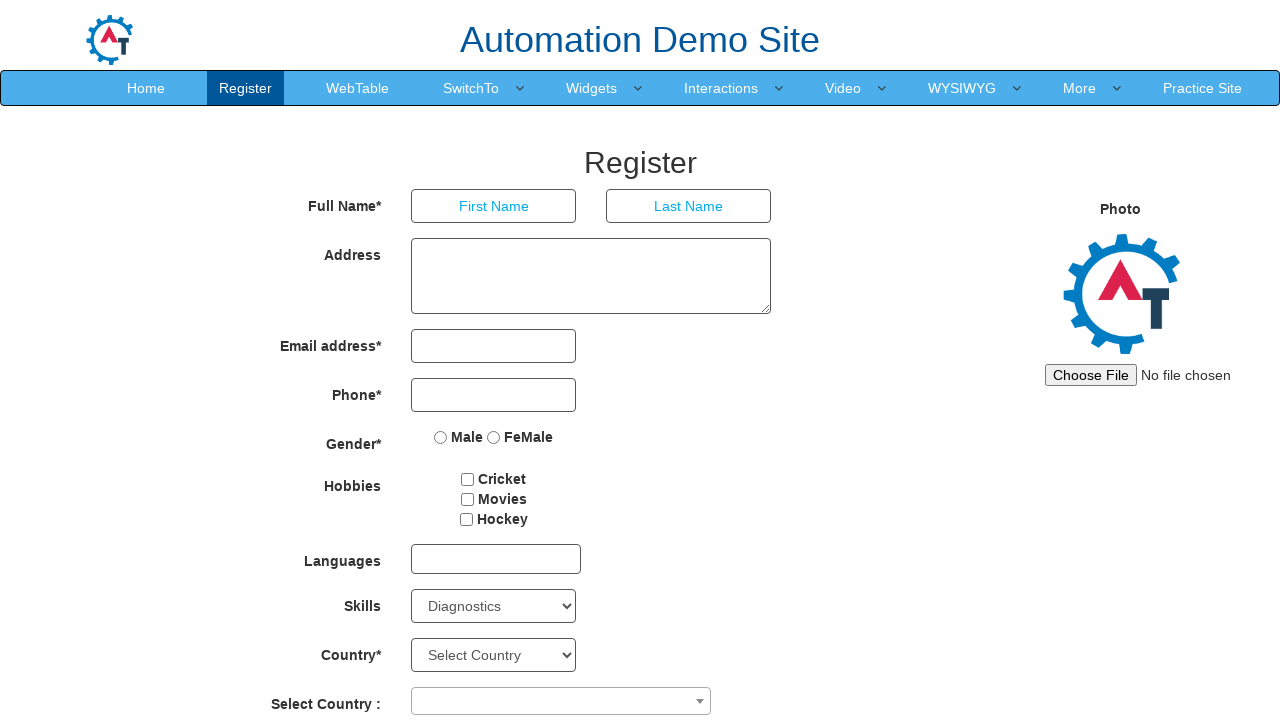

Selected option at index 24 in Skills dropdown on #Skills
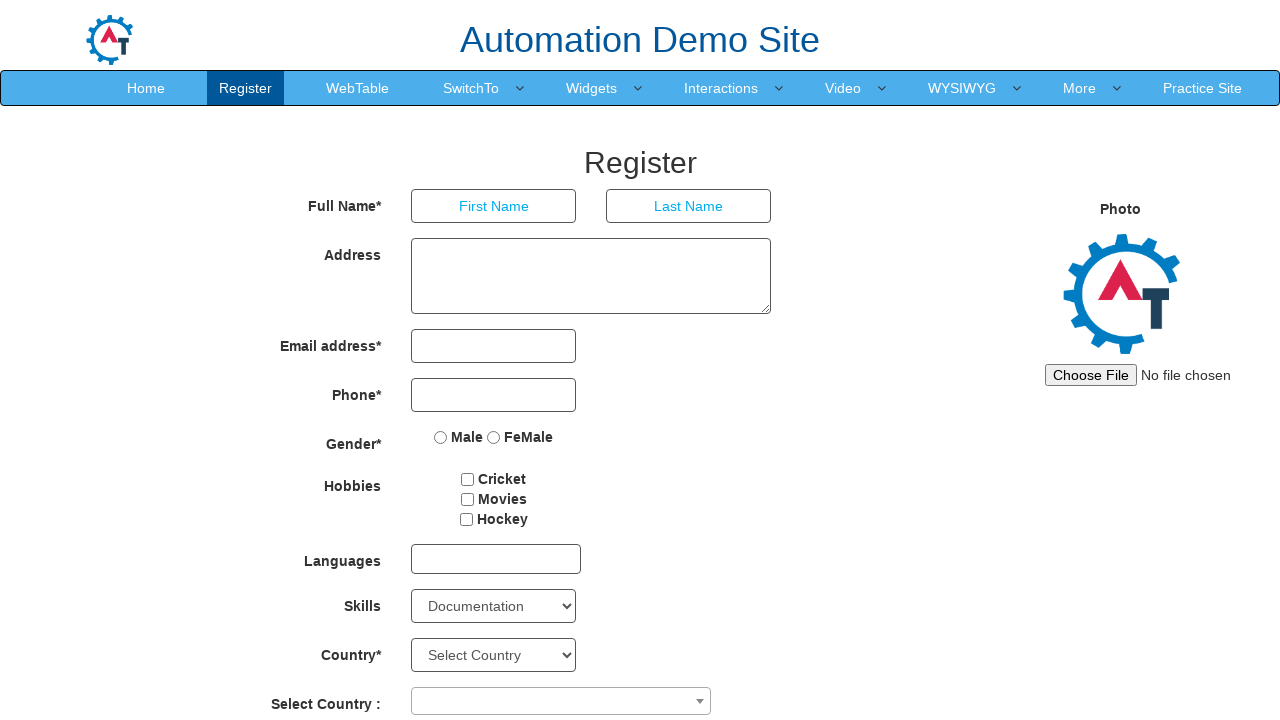

Selected option at index 25 in Skills dropdown on #Skills
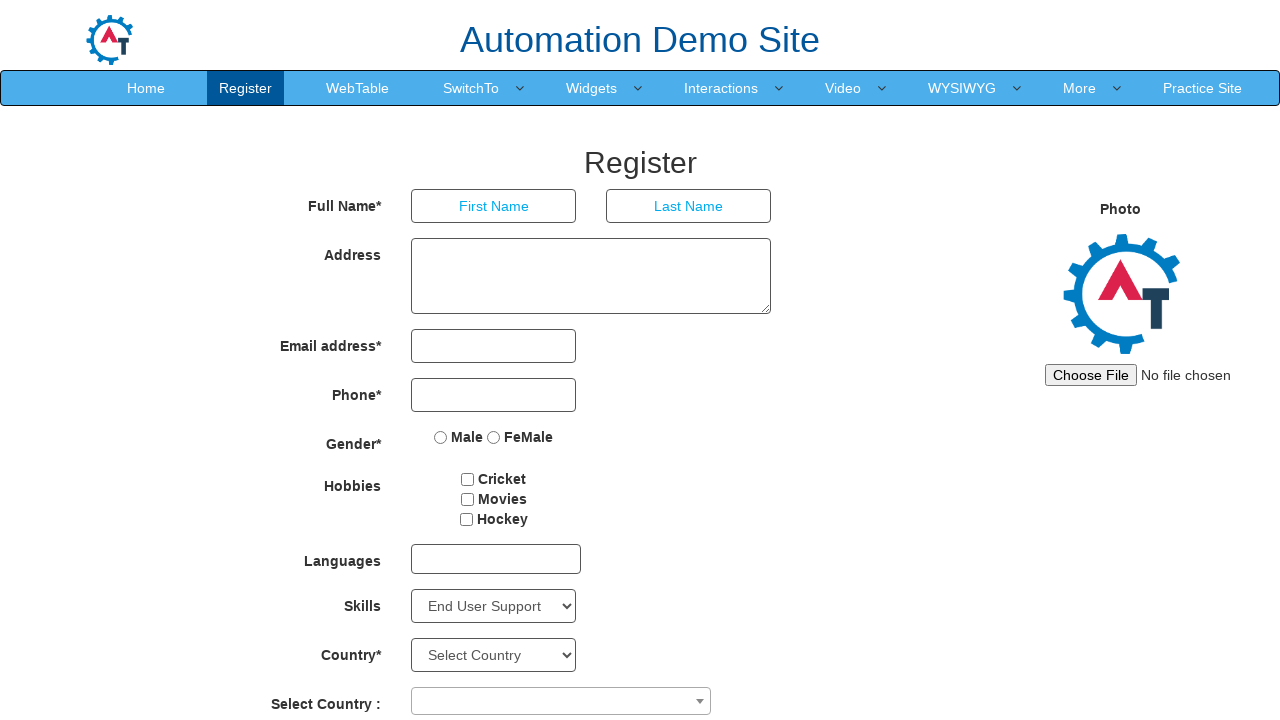

Selected option at index 26 in Skills dropdown on #Skills
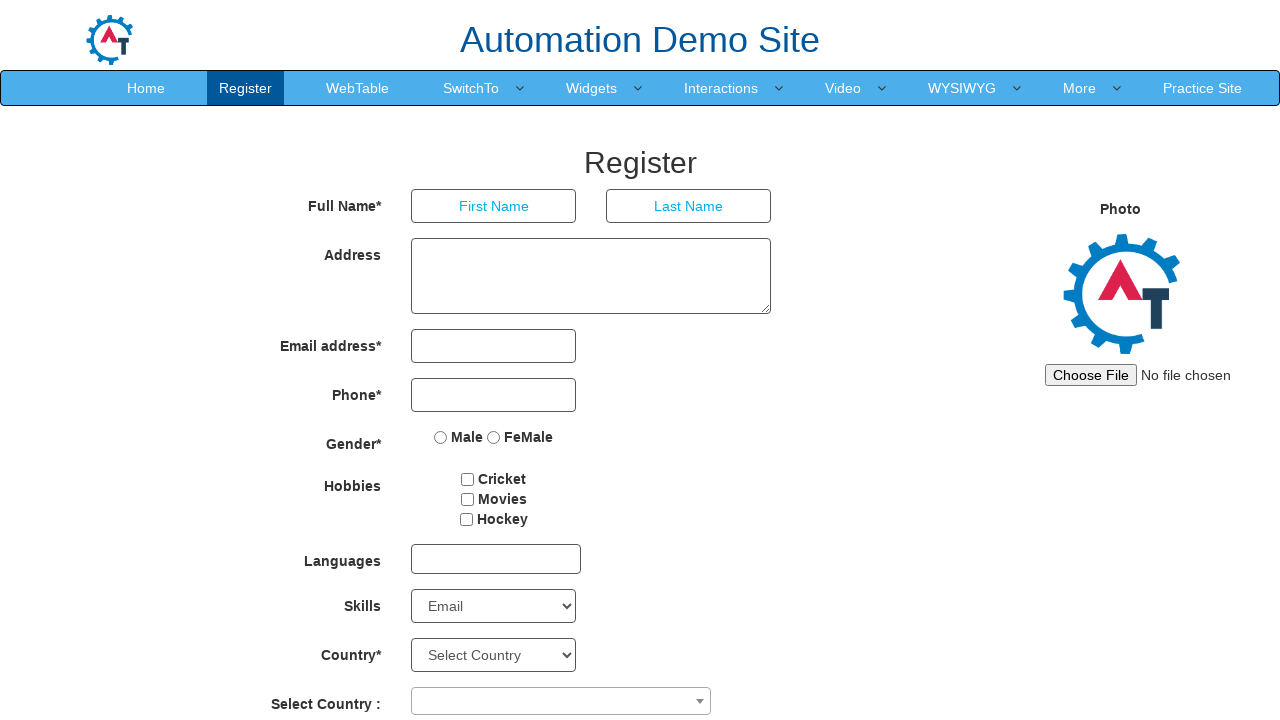

Selected option at index 27 in Skills dropdown on #Skills
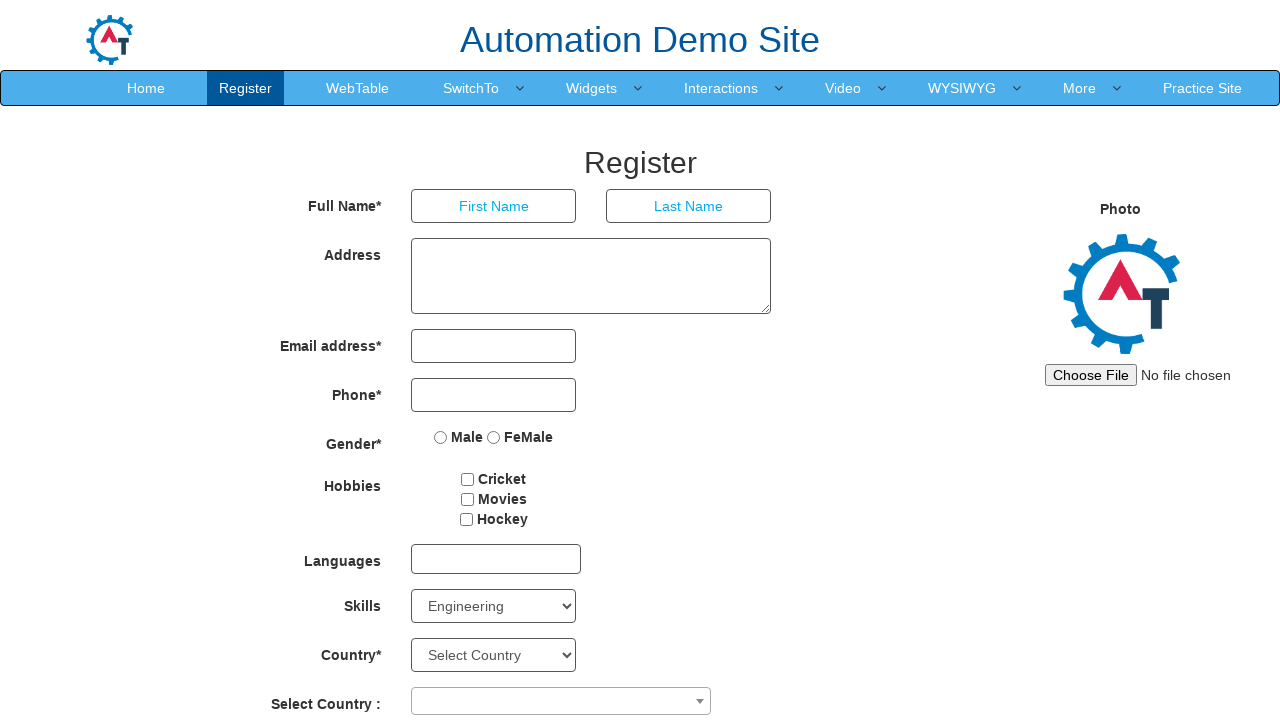

Selected option at index 28 in Skills dropdown on #Skills
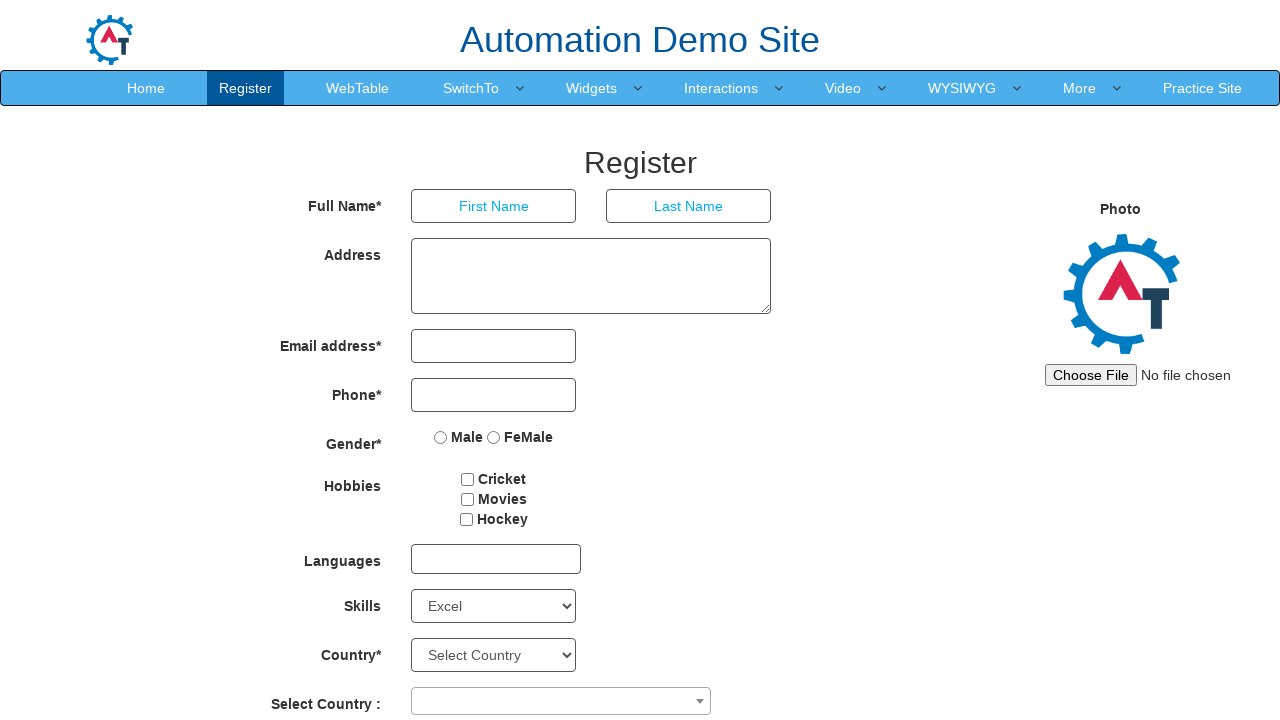

Selected option at index 29 in Skills dropdown on #Skills
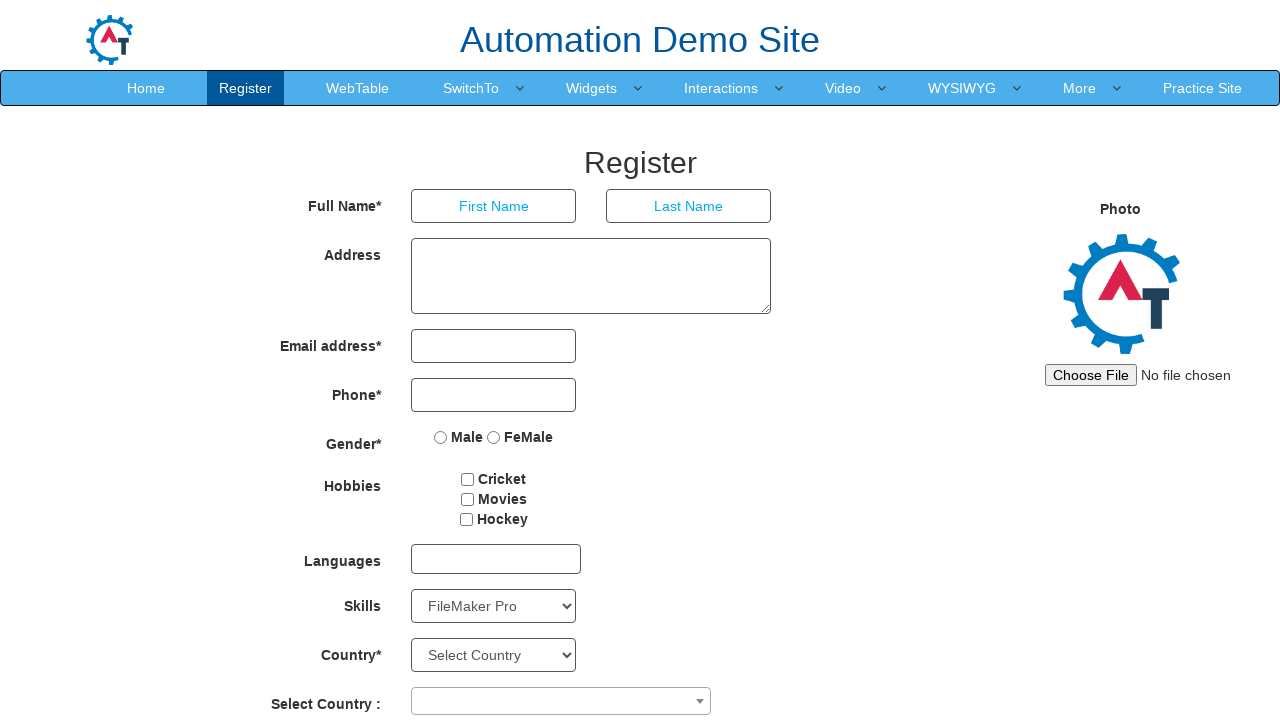

Selected option at index 30 in Skills dropdown on #Skills
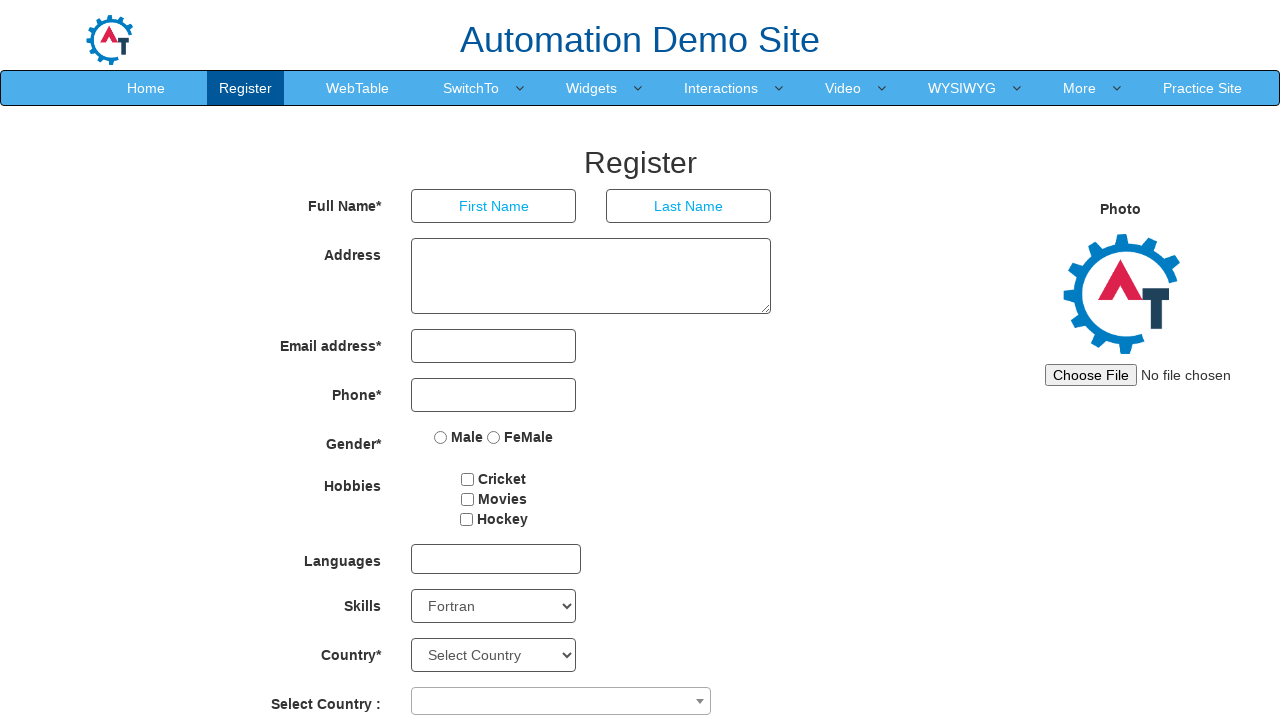

Selected option at index 31 in Skills dropdown on #Skills
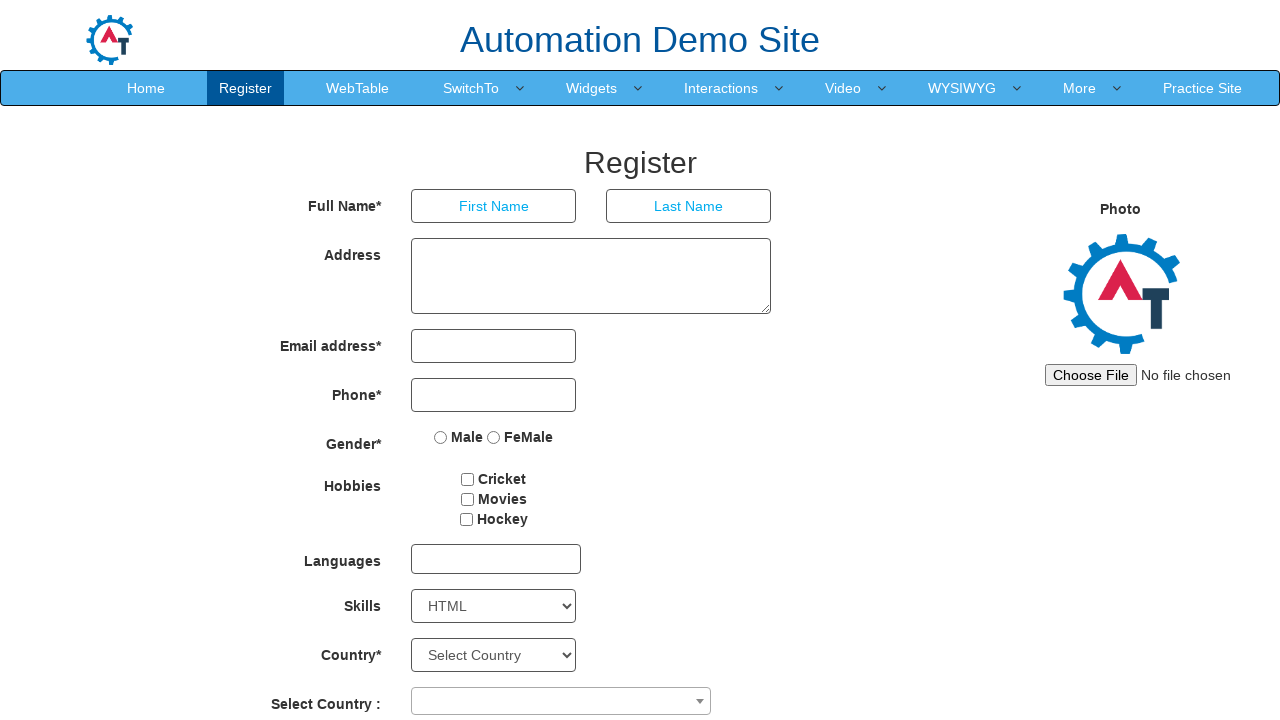

Selected option at index 32 in Skills dropdown on #Skills
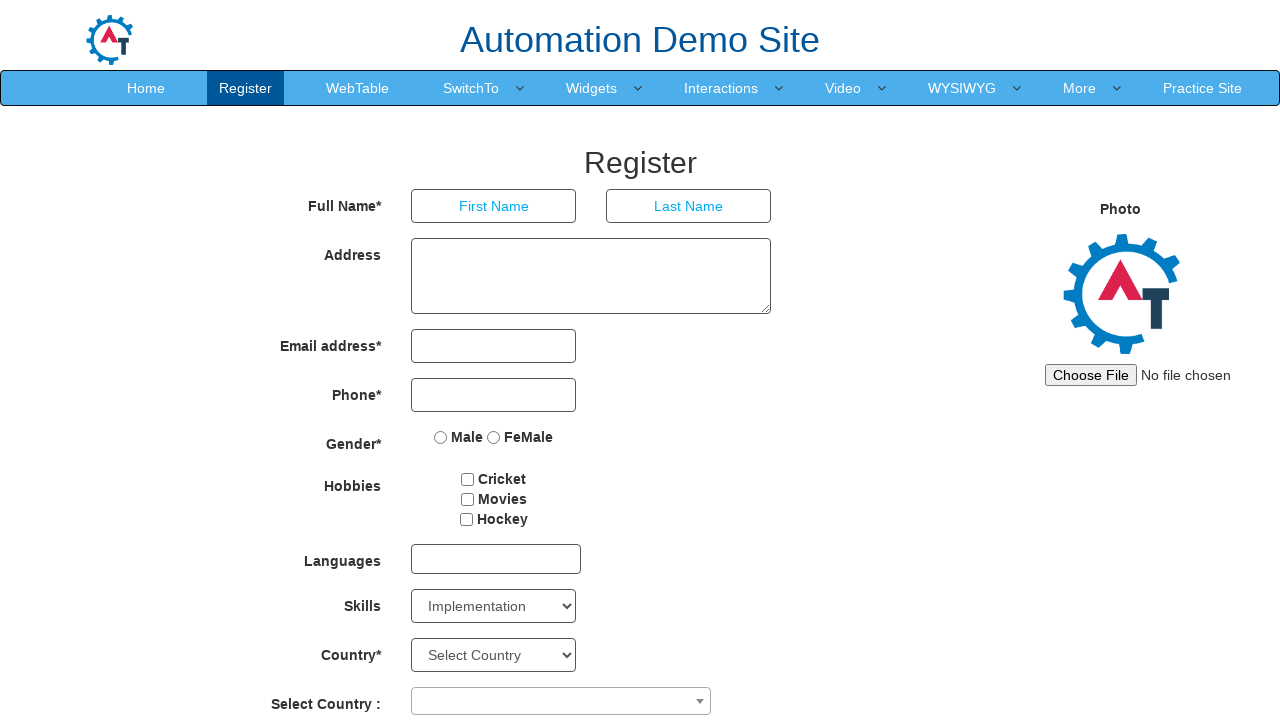

Selected option at index 33 in Skills dropdown on #Skills
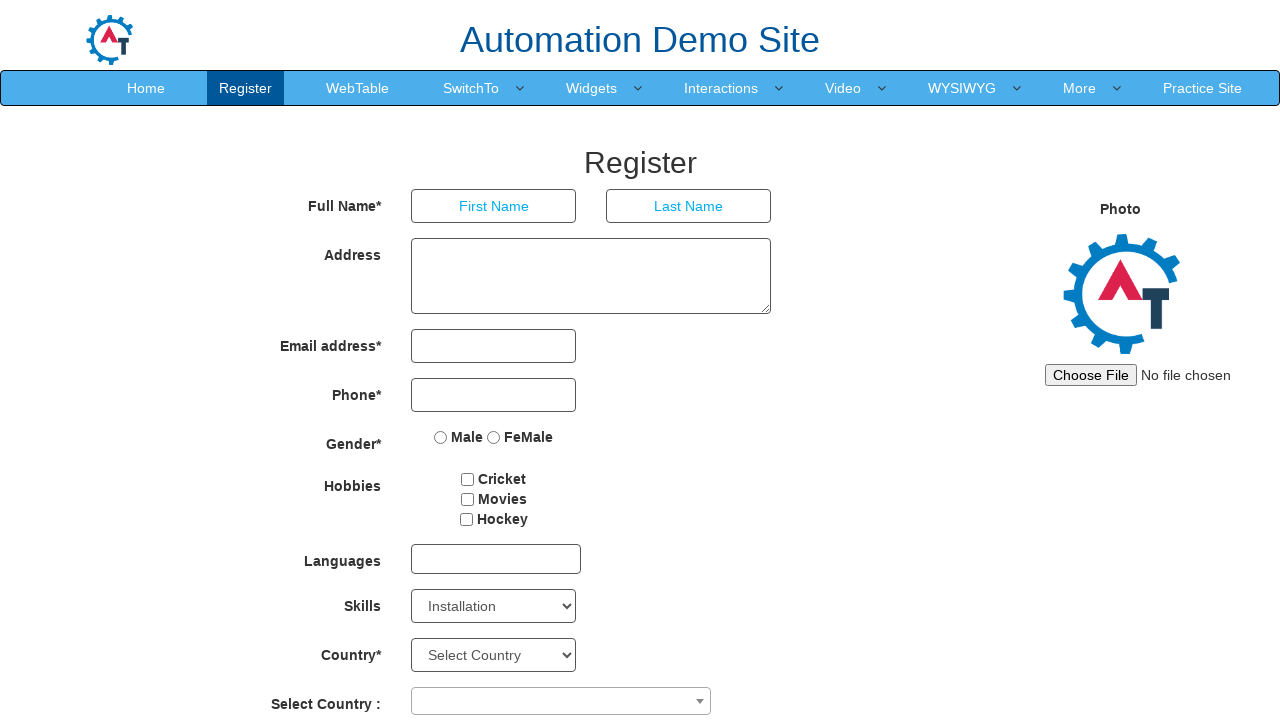

Selected option at index 34 in Skills dropdown on #Skills
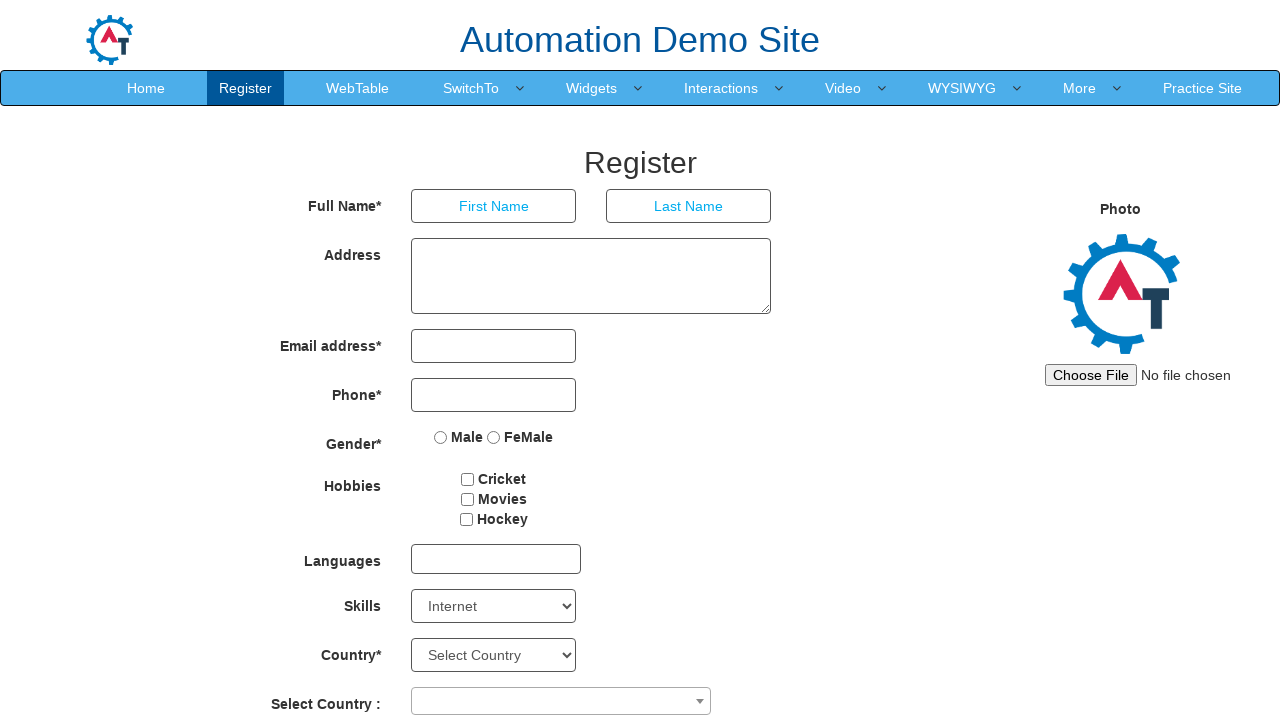

Selected option at index 35 in Skills dropdown on #Skills
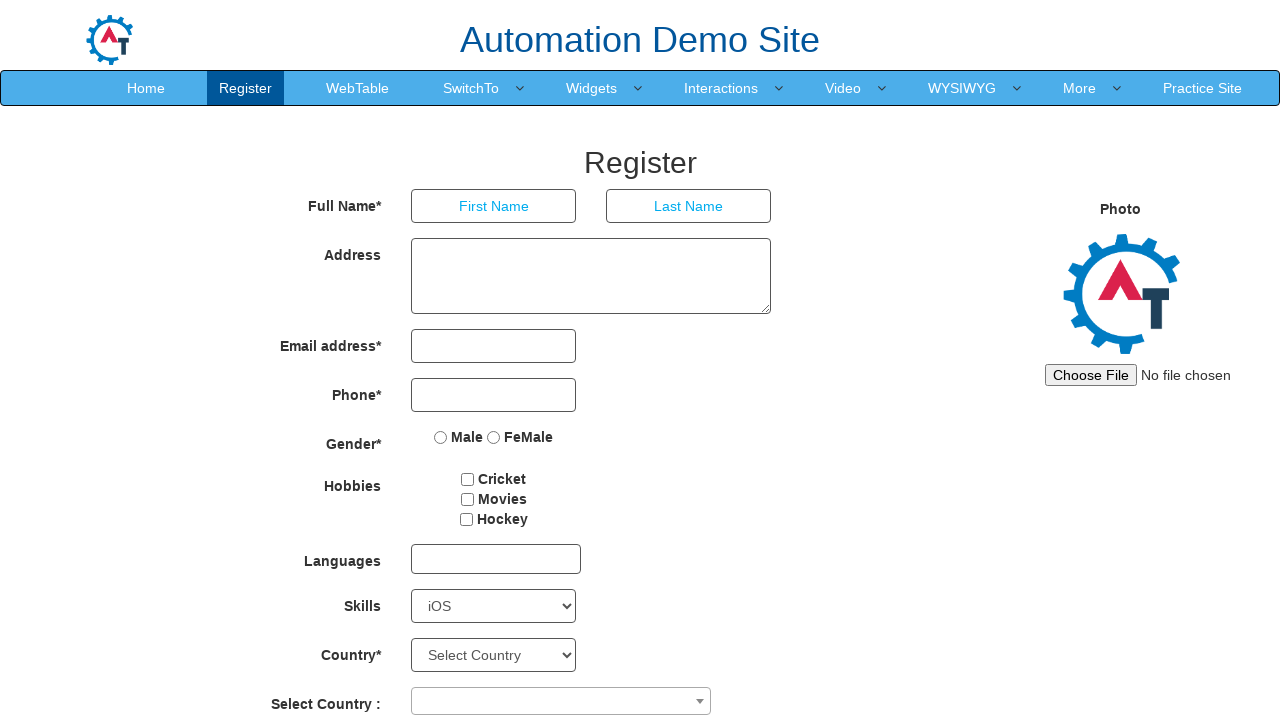

Selected option at index 36 in Skills dropdown on #Skills
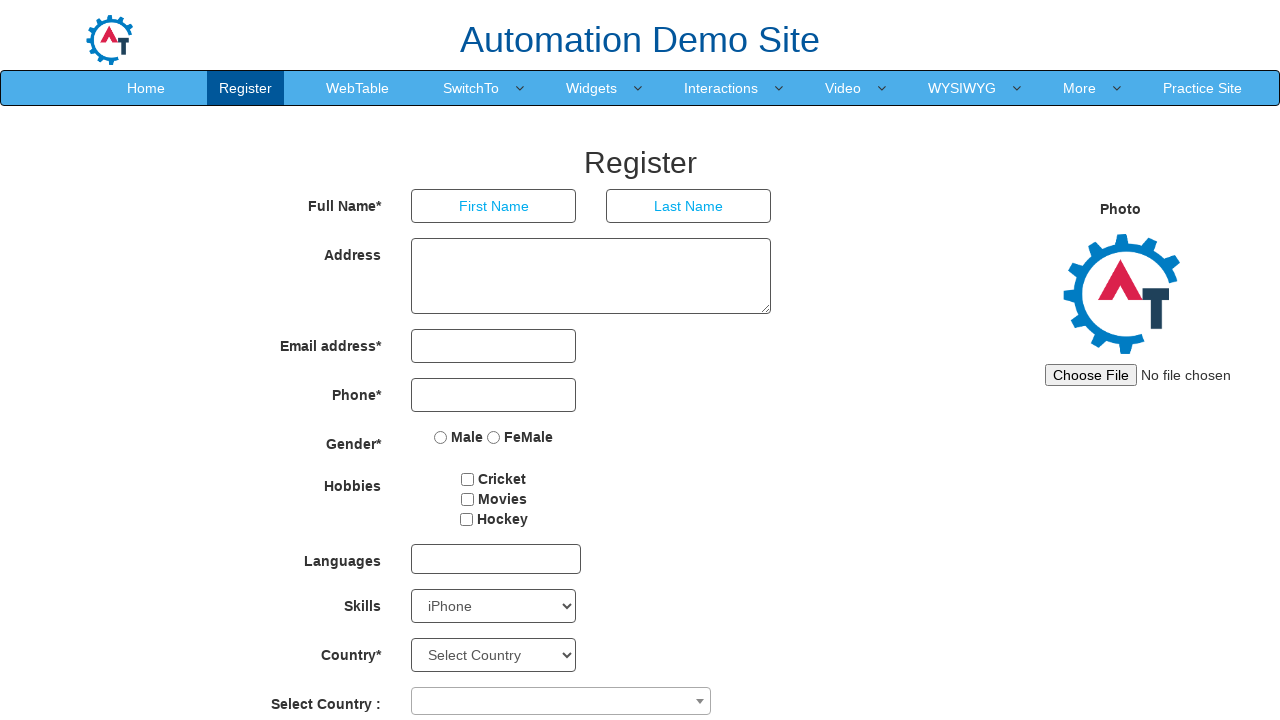

Selected option at index 37 in Skills dropdown on #Skills
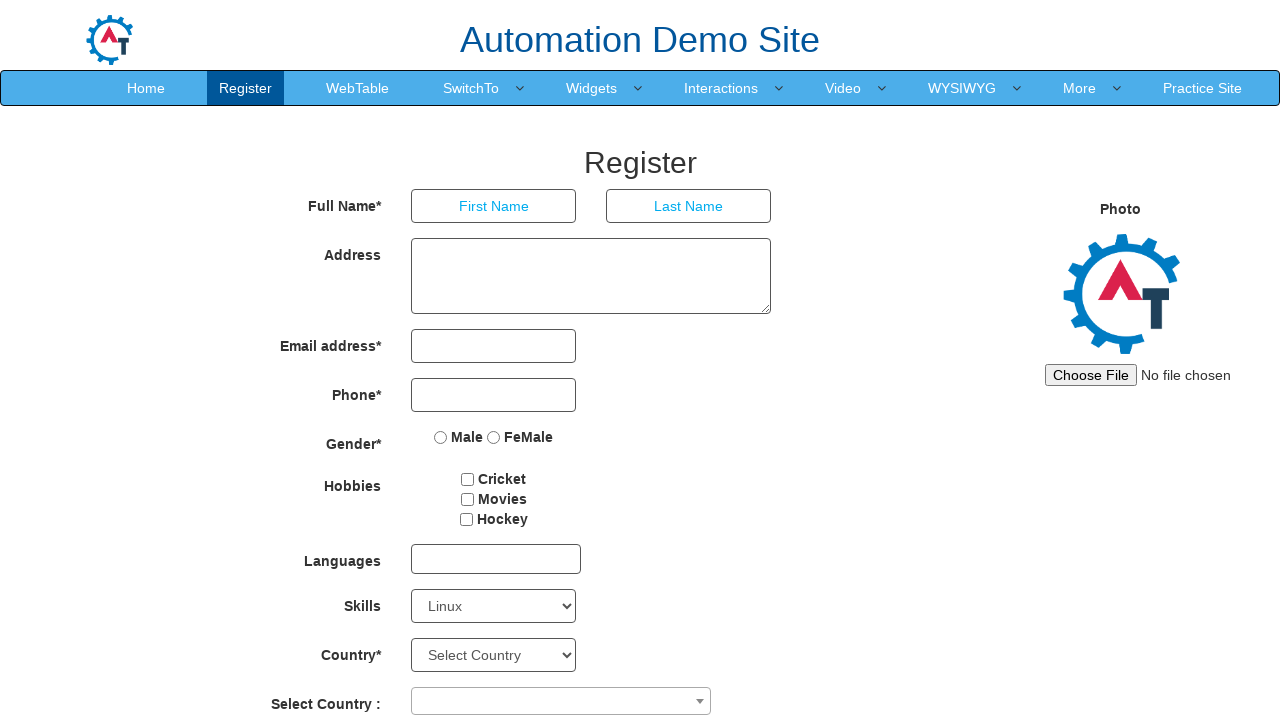

Selected option at index 38 in Skills dropdown on #Skills
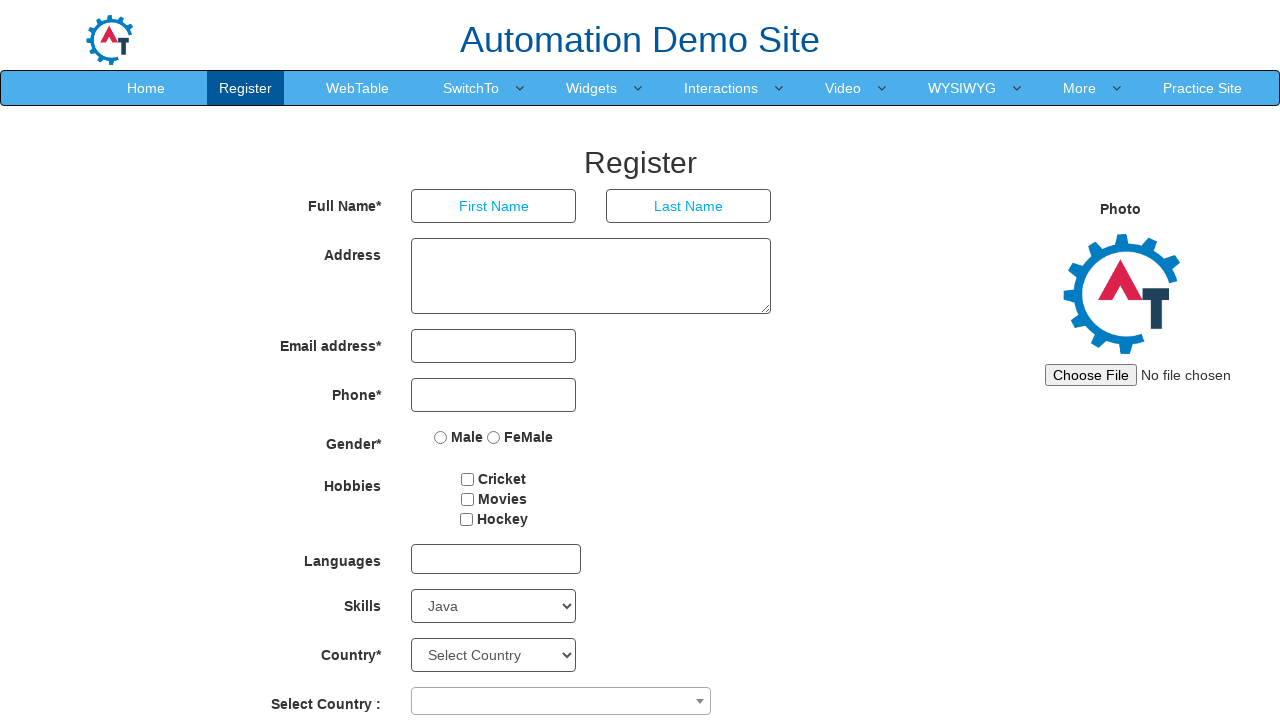

Selected option at index 39 in Skills dropdown on #Skills
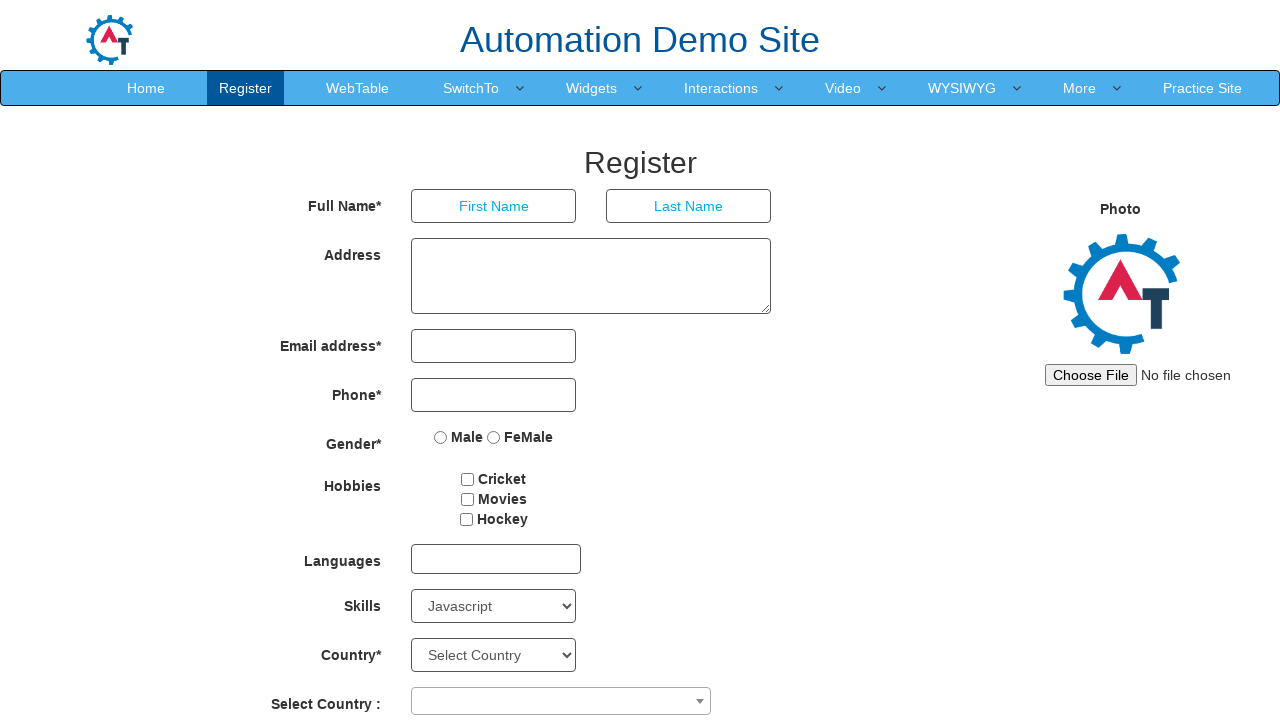

Selected option at index 40 in Skills dropdown on #Skills
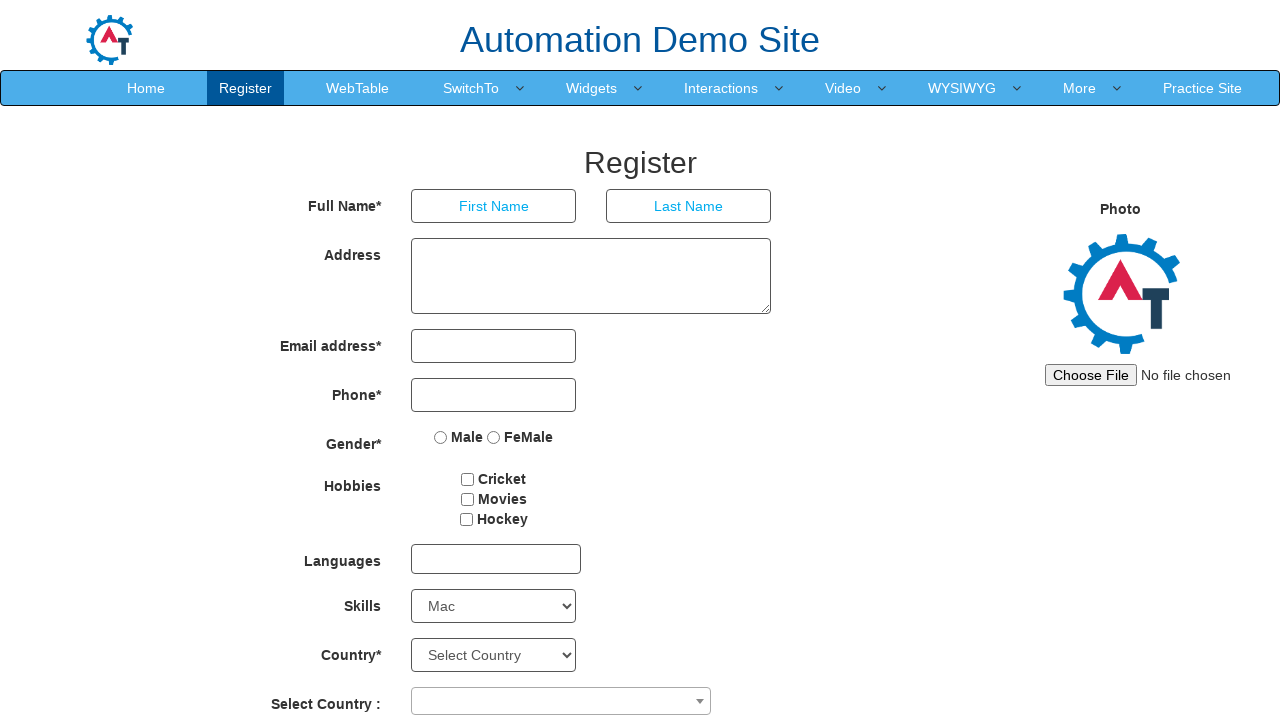

Selected option at index 41 in Skills dropdown on #Skills
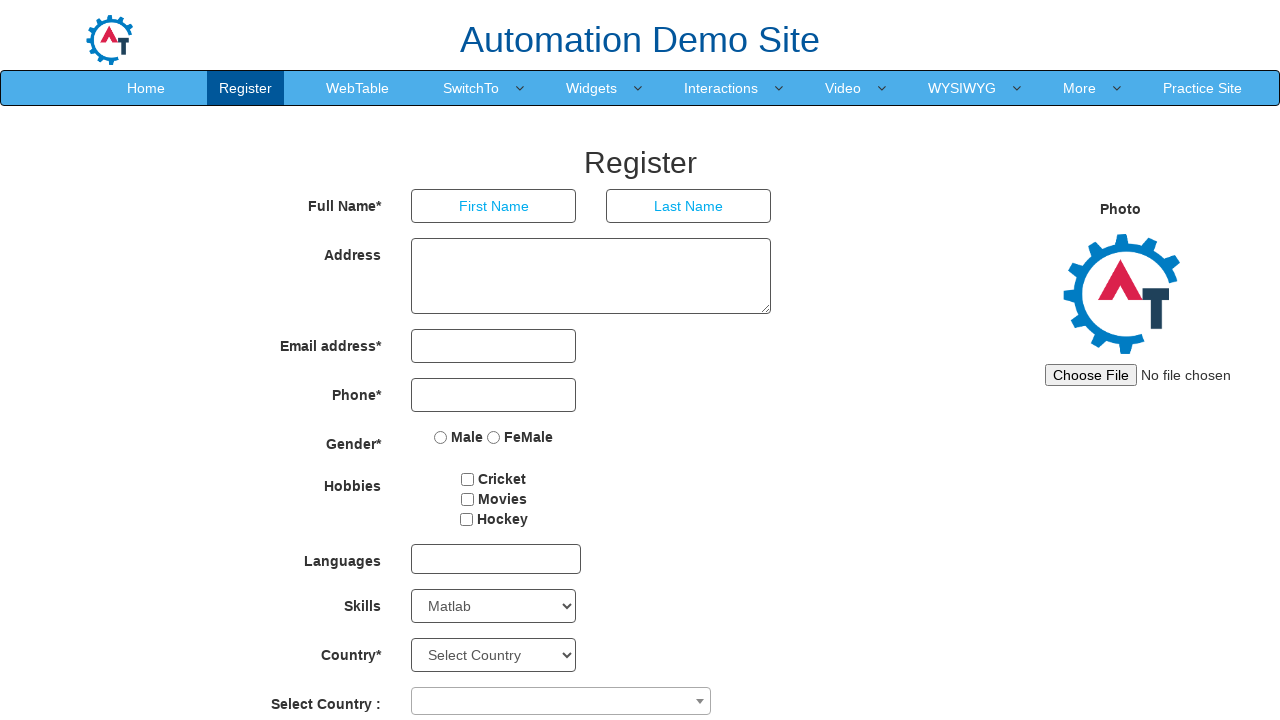

Selected option at index 42 in Skills dropdown on #Skills
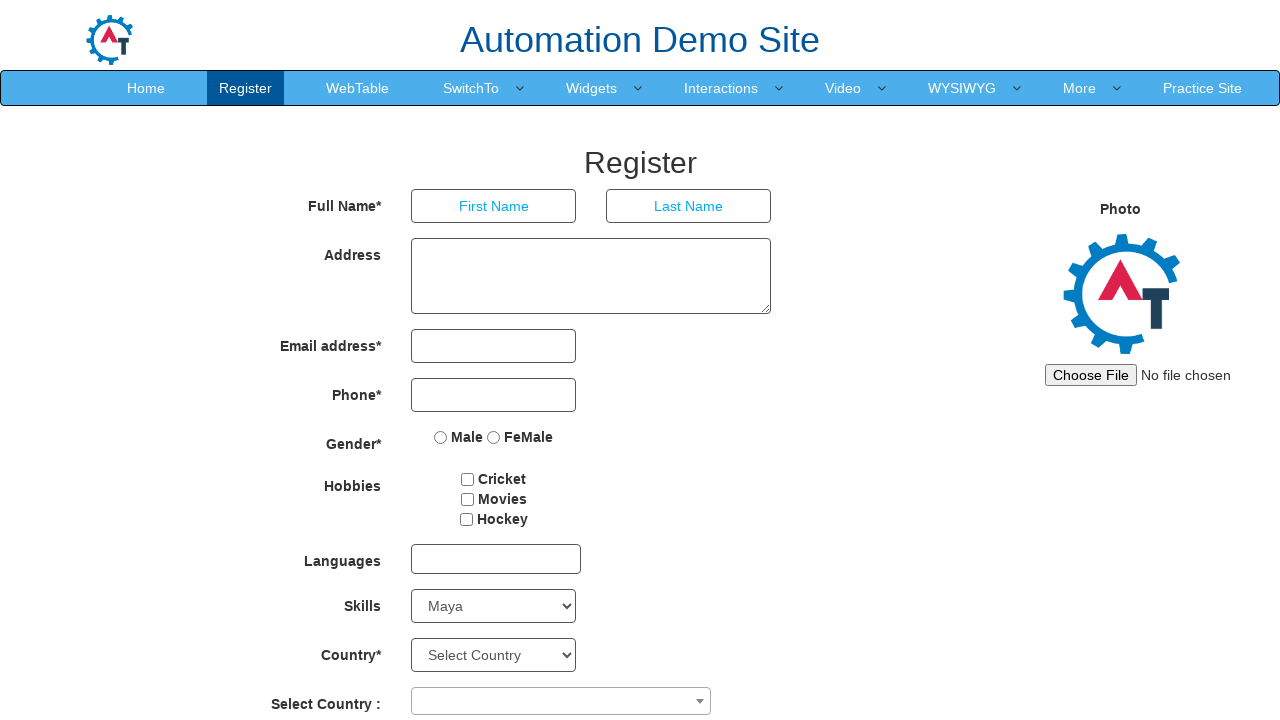

Selected option at index 43 in Skills dropdown on #Skills
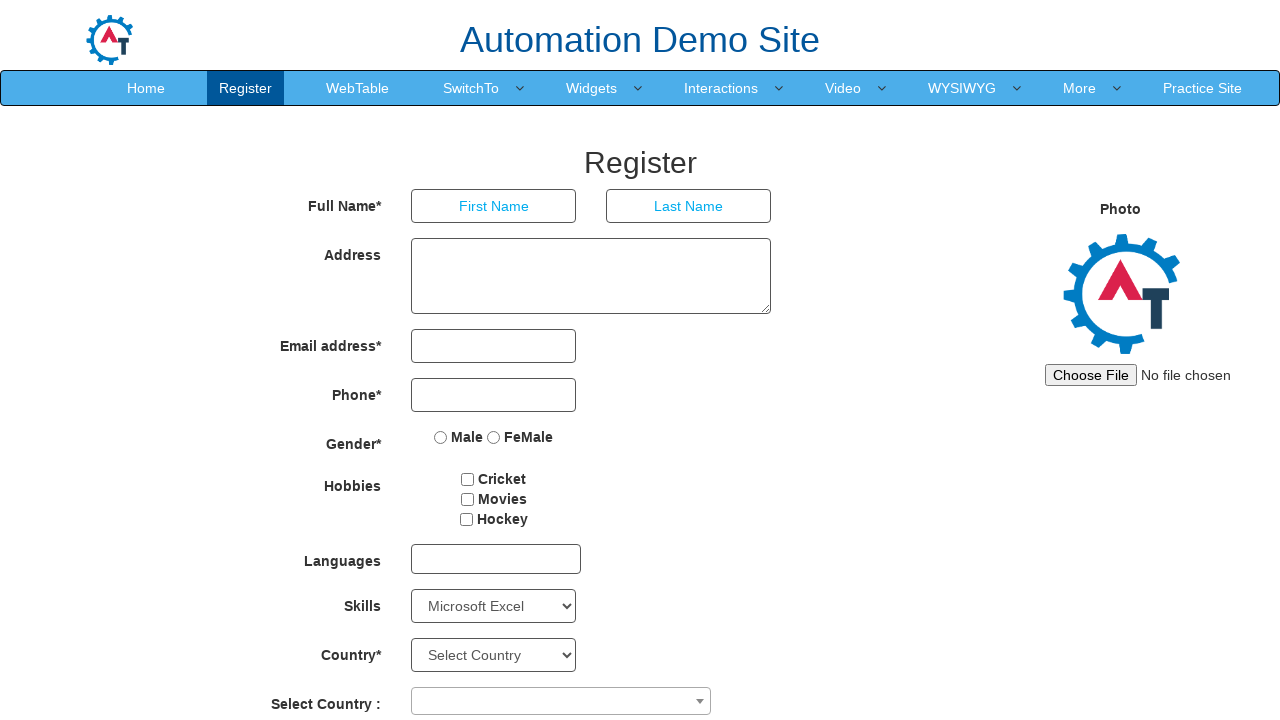

Selected option at index 44 in Skills dropdown on #Skills
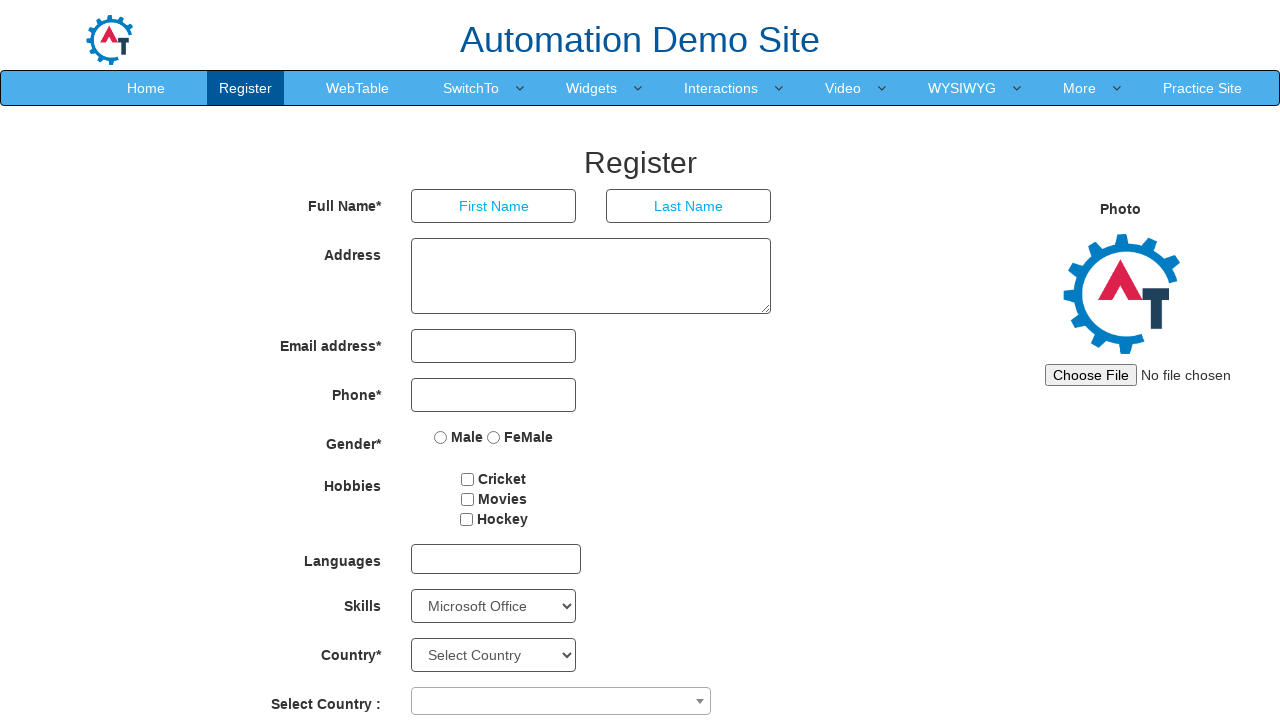

Selected option at index 45 in Skills dropdown on #Skills
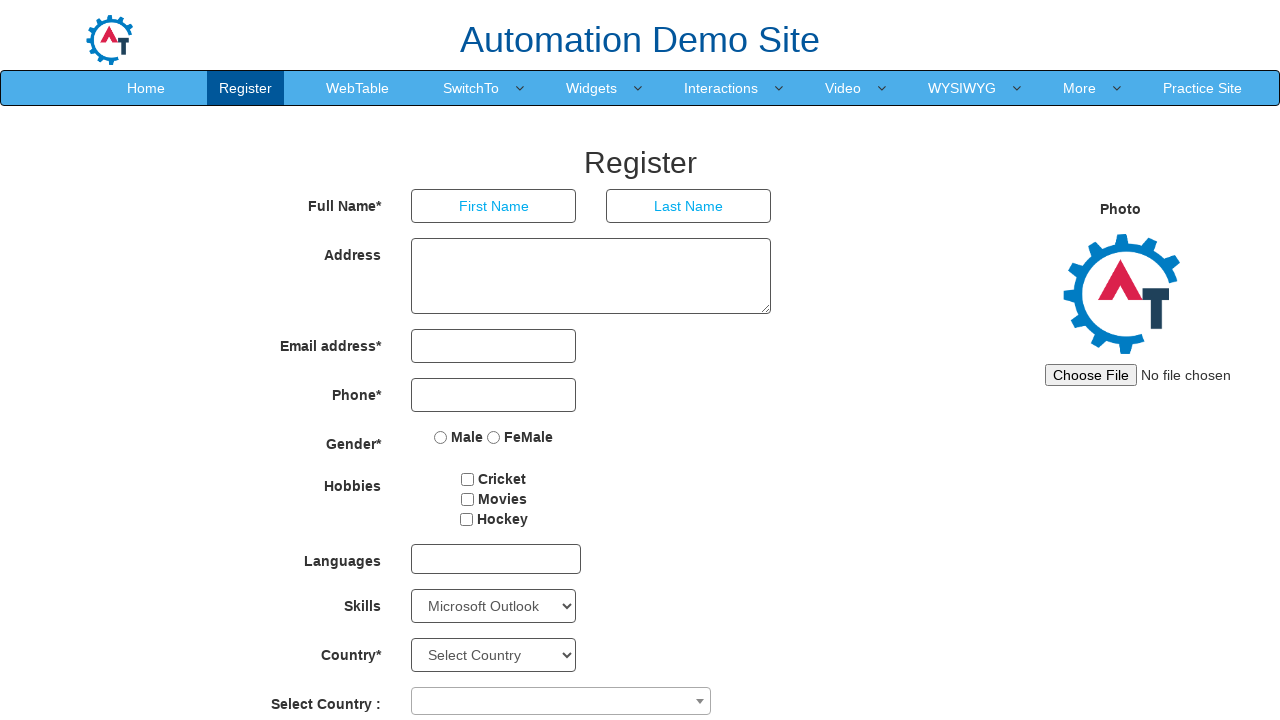

Selected option at index 46 in Skills dropdown on #Skills
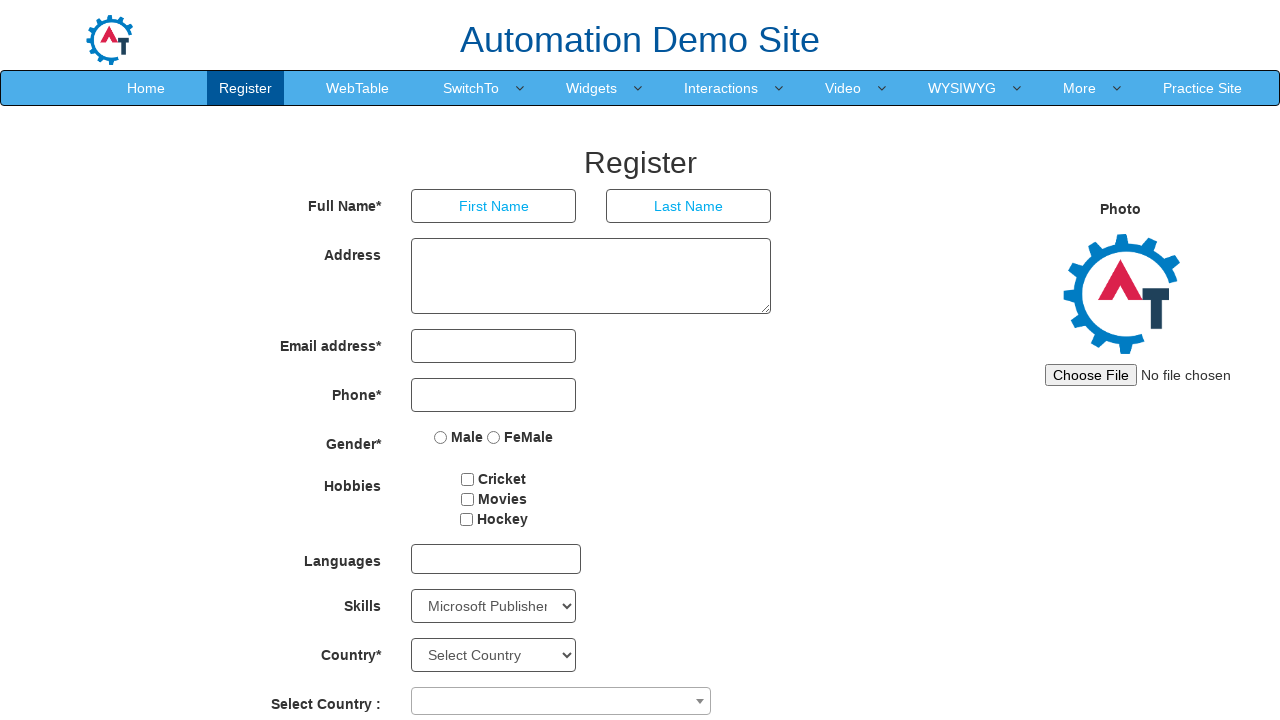

Selected option at index 47 in Skills dropdown on #Skills
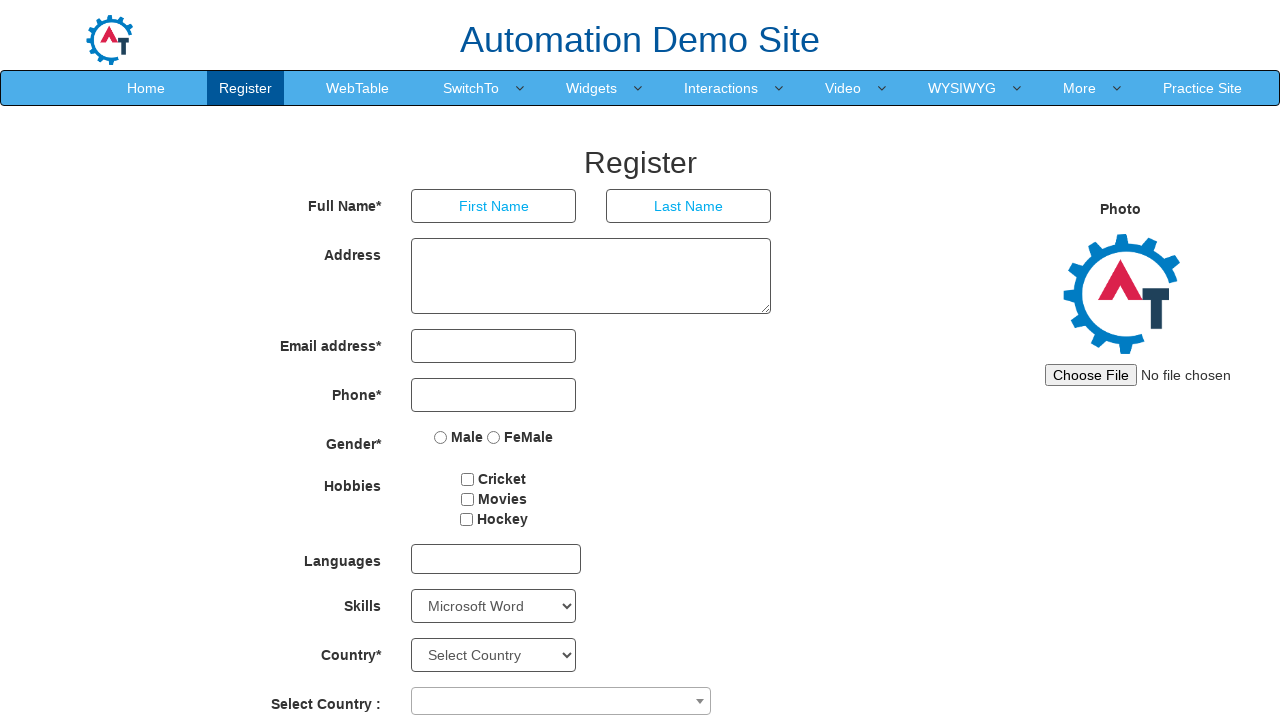

Selected option at index 48 in Skills dropdown on #Skills
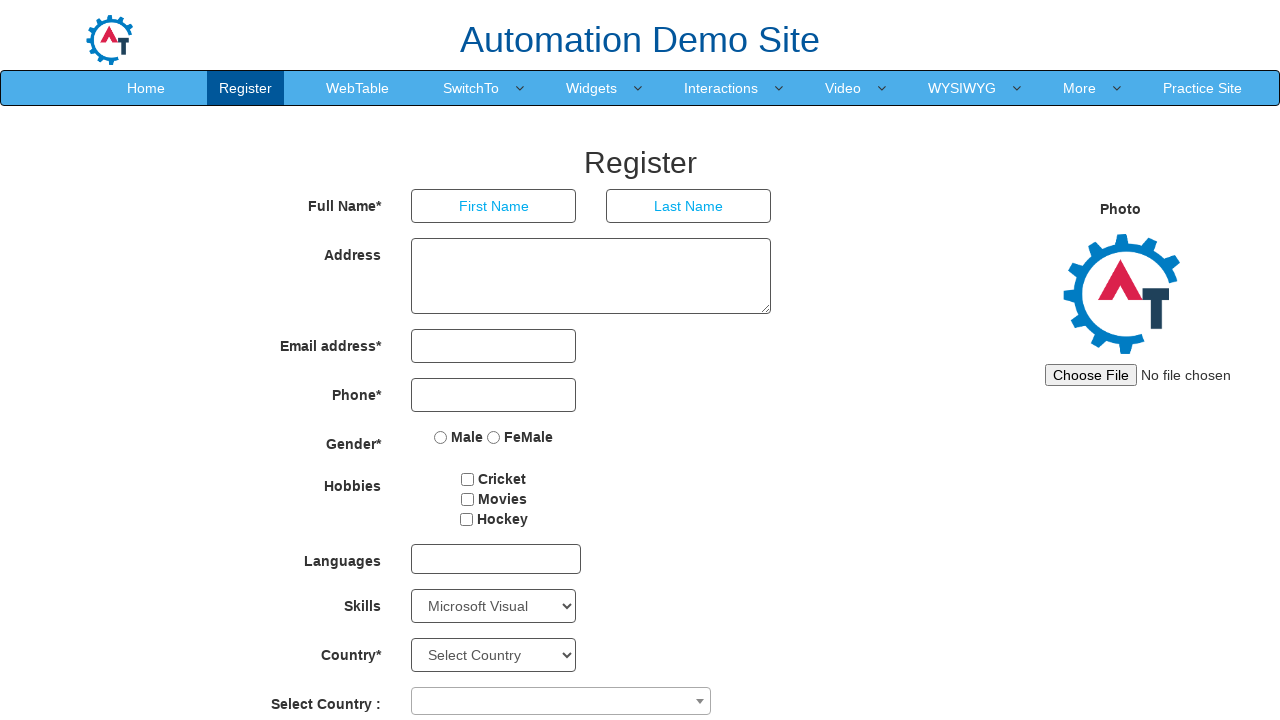

Selected option at index 49 in Skills dropdown on #Skills
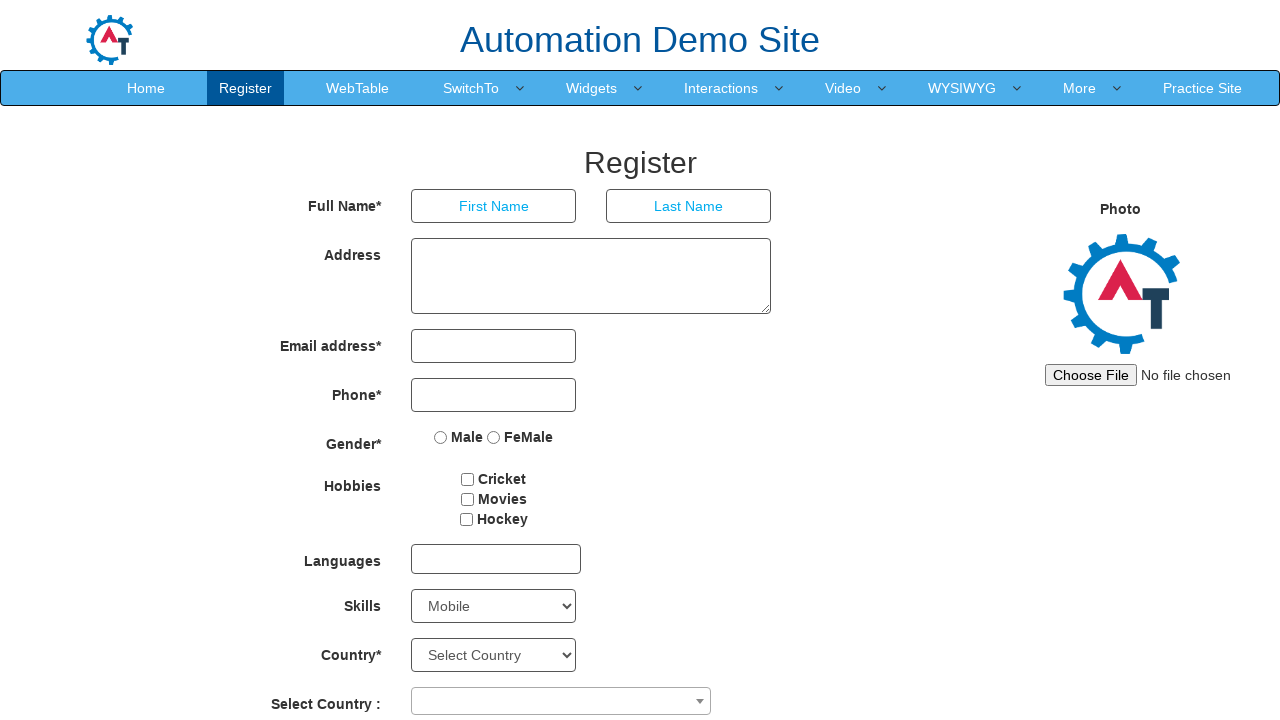

Selected option at index 50 in Skills dropdown on #Skills
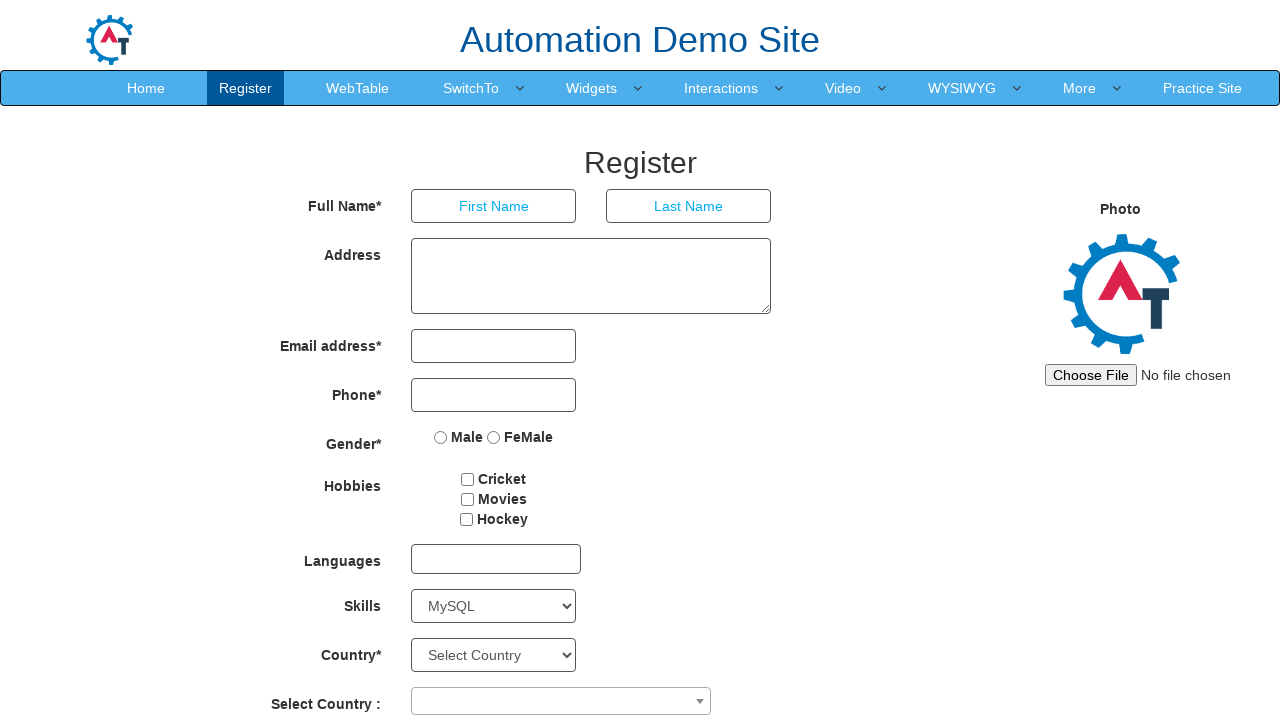

Selected option at index 51 in Skills dropdown on #Skills
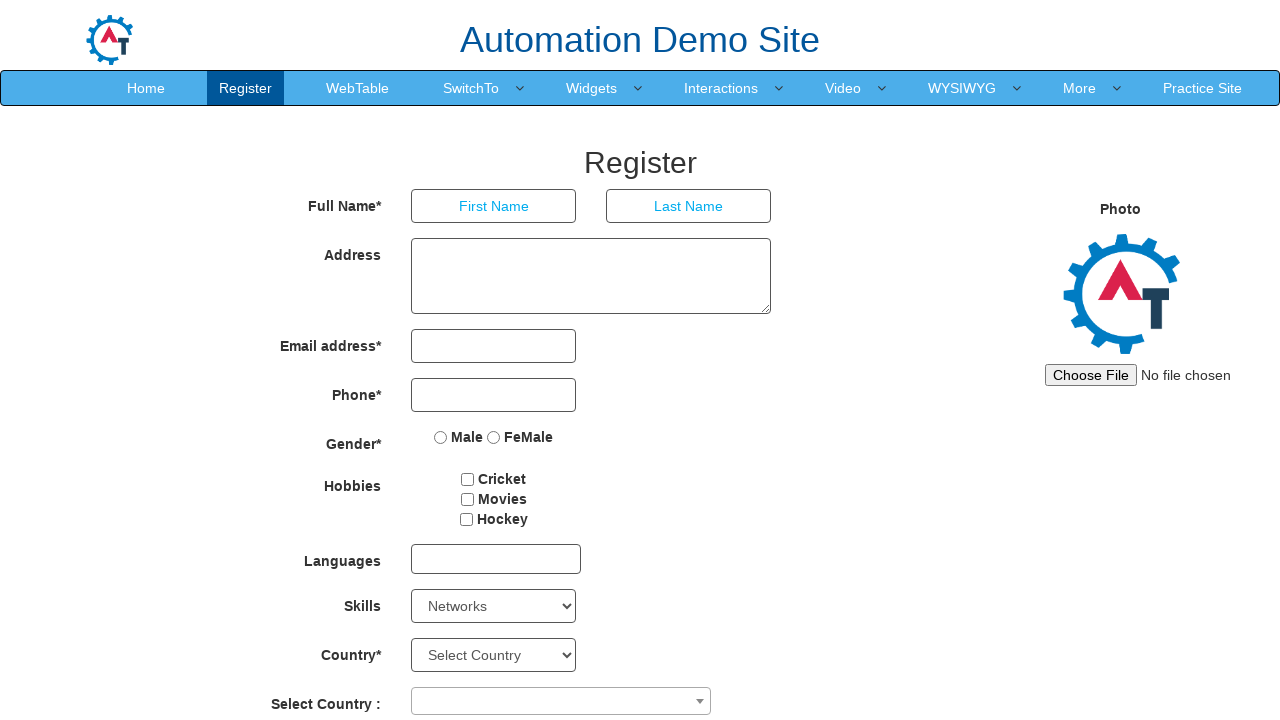

Selected option at index 52 in Skills dropdown on #Skills
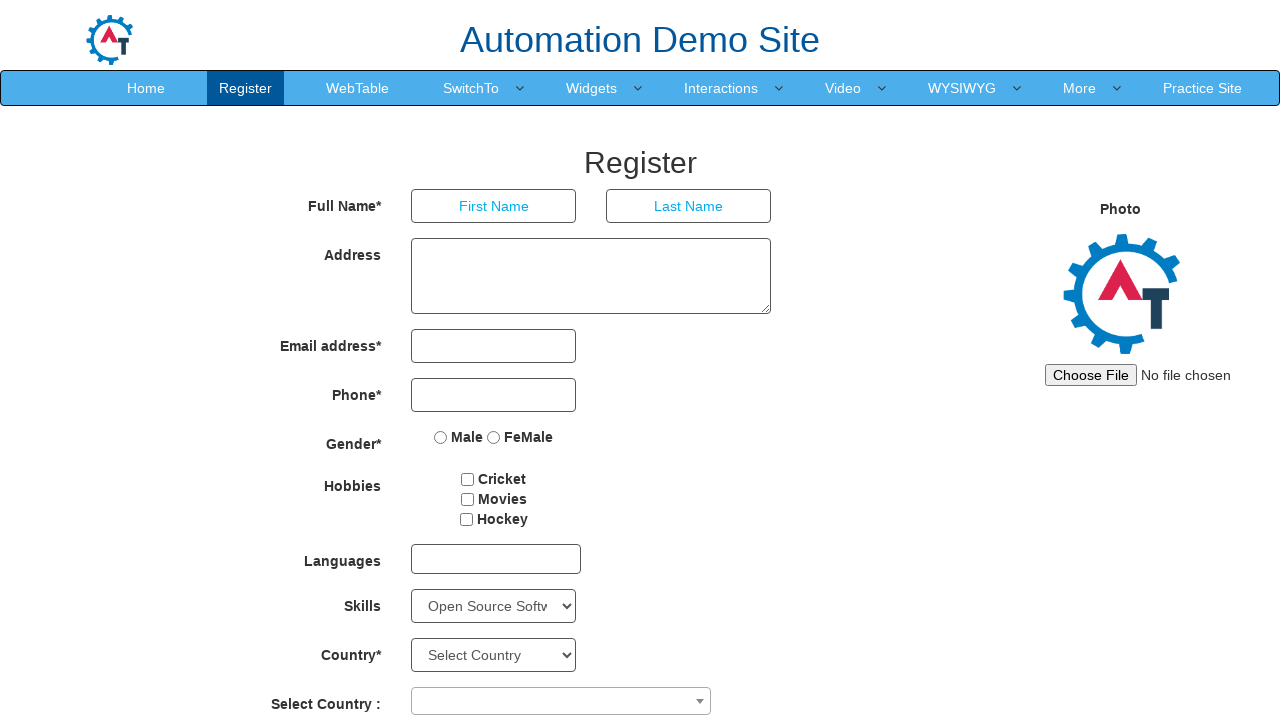

Selected option at index 53 in Skills dropdown on #Skills
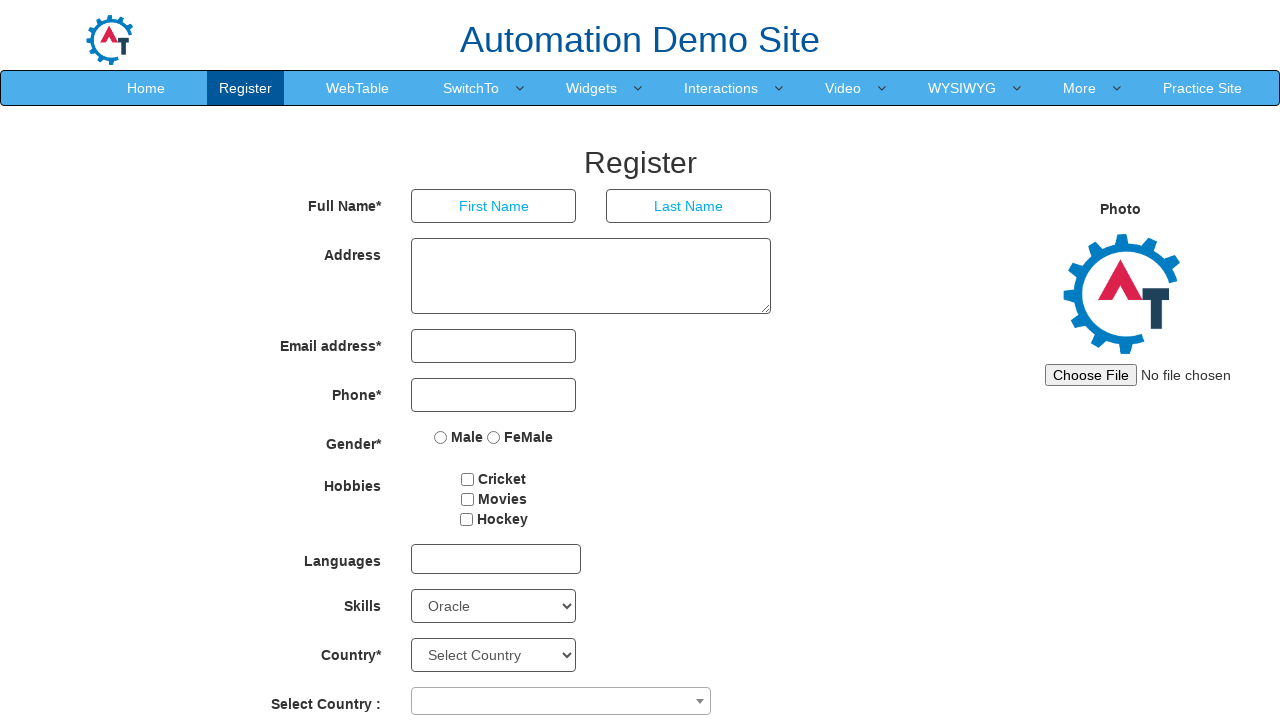

Selected option at index 54 in Skills dropdown on #Skills
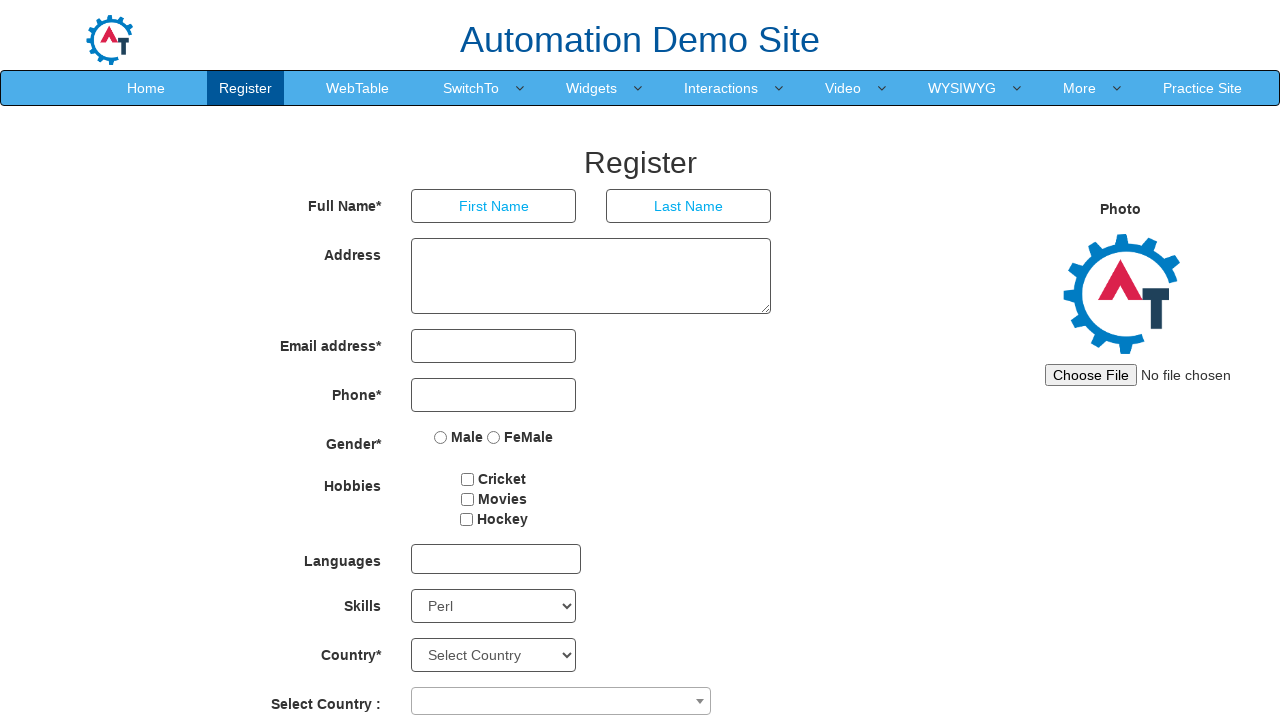

Selected option at index 55 in Skills dropdown on #Skills
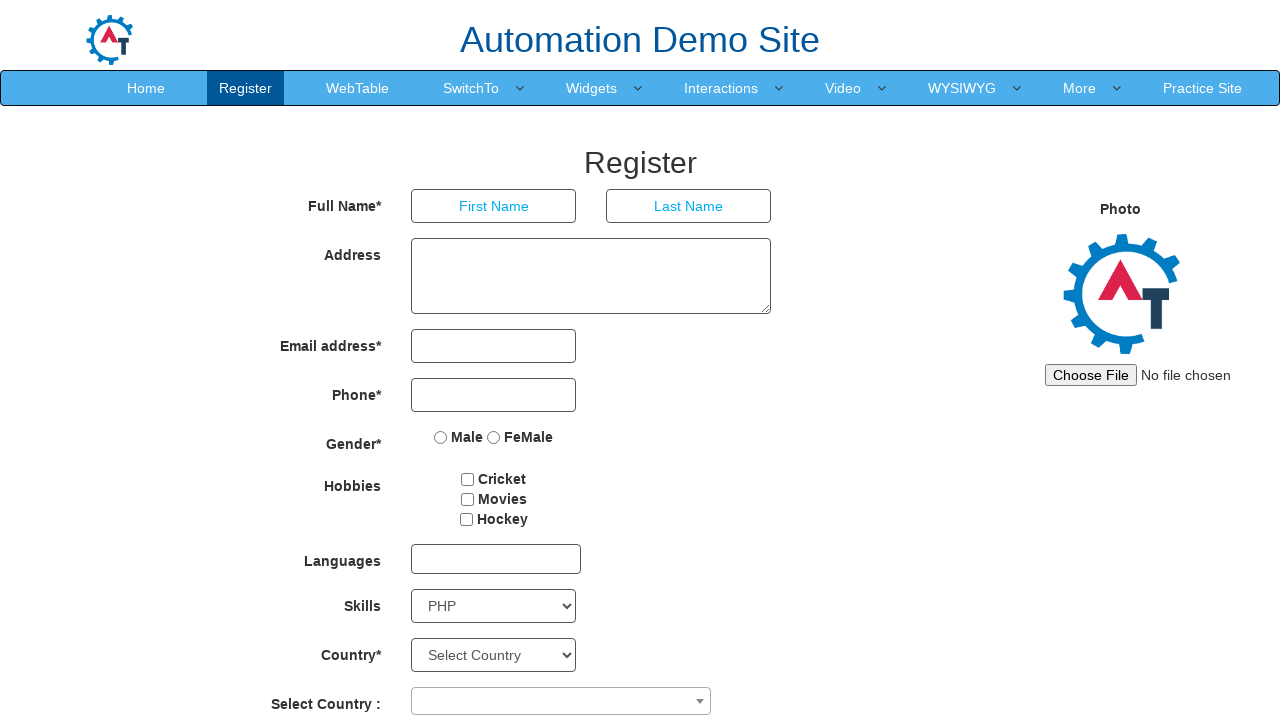

Selected option at index 56 in Skills dropdown on #Skills
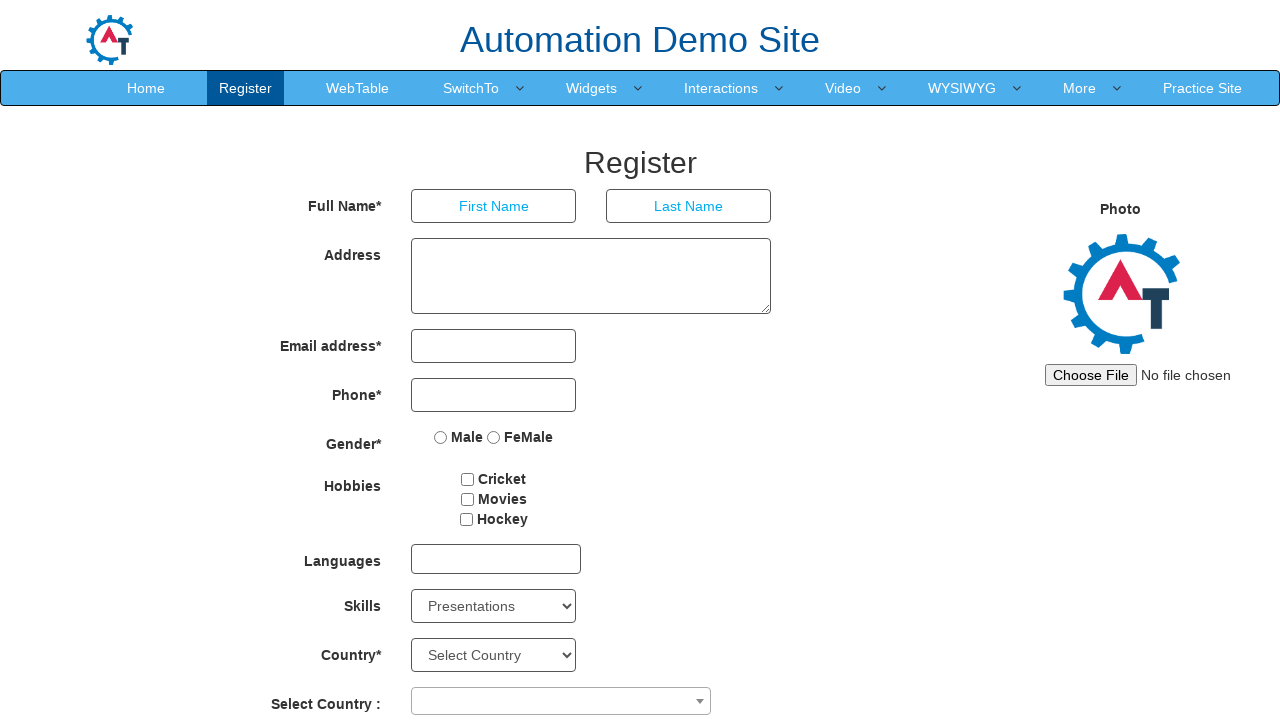

Selected option at index 57 in Skills dropdown on #Skills
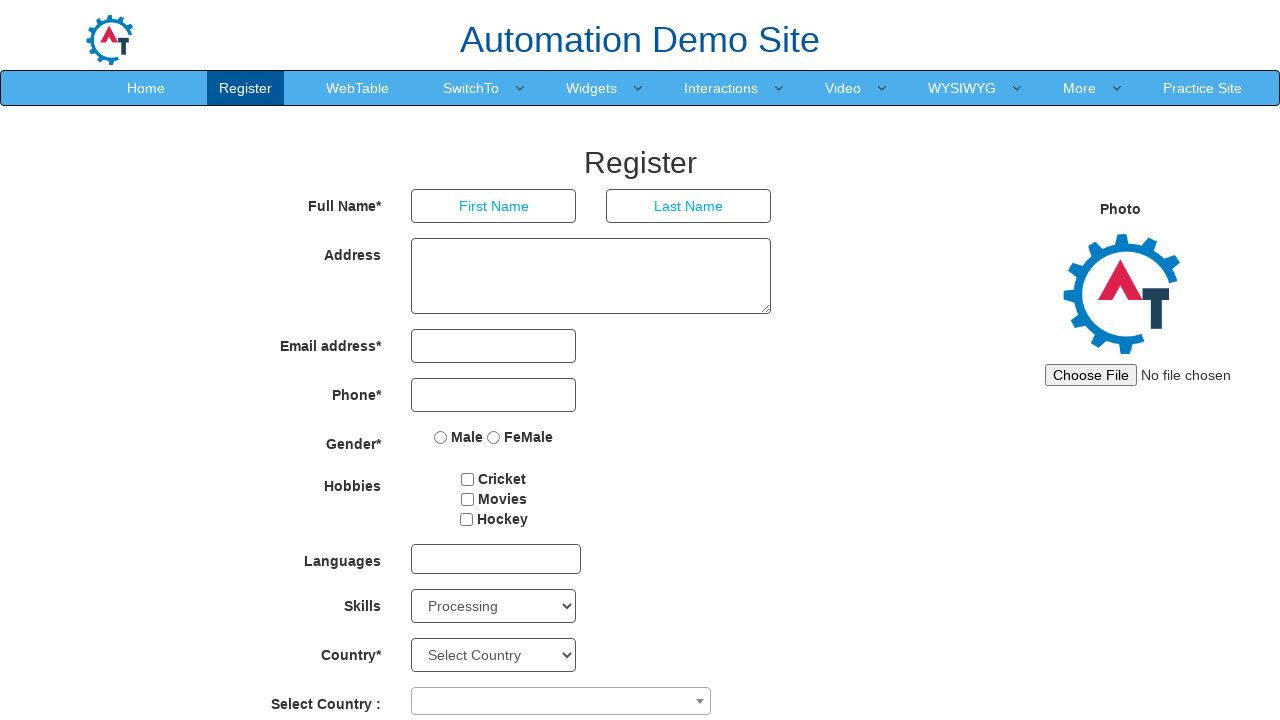

Selected option at index 58 in Skills dropdown on #Skills
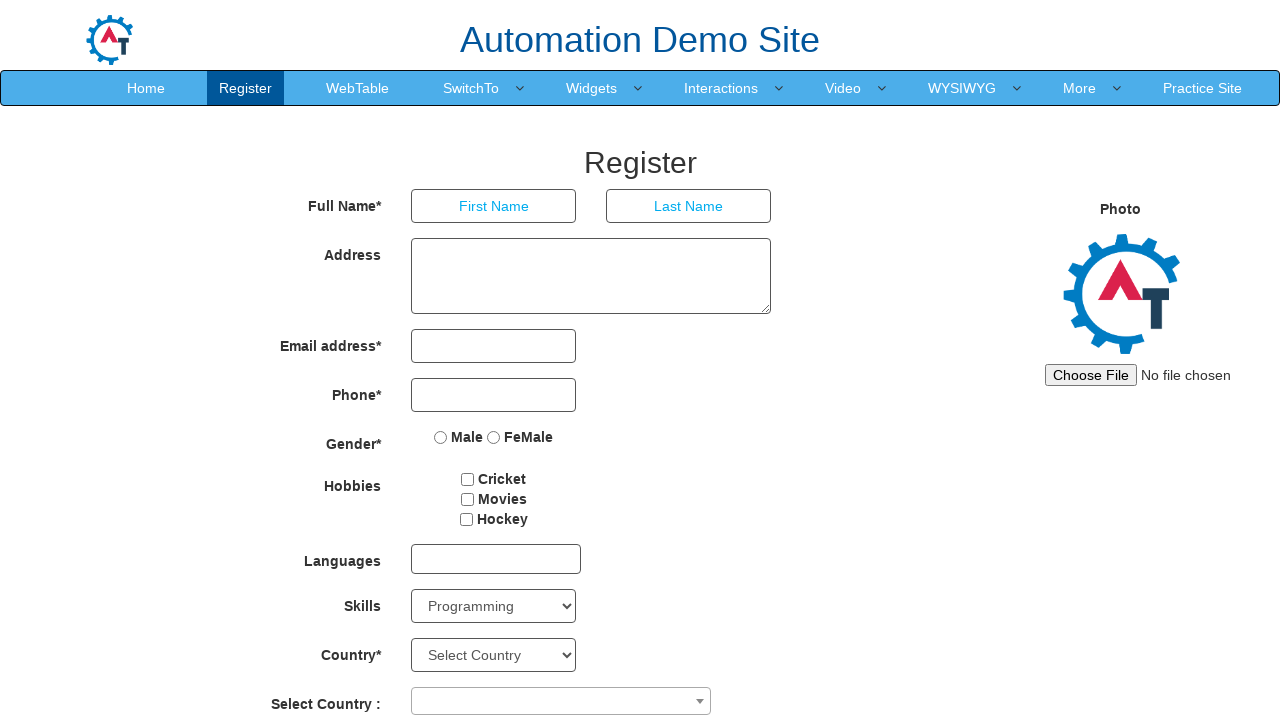

Selected option at index 59 in Skills dropdown on #Skills
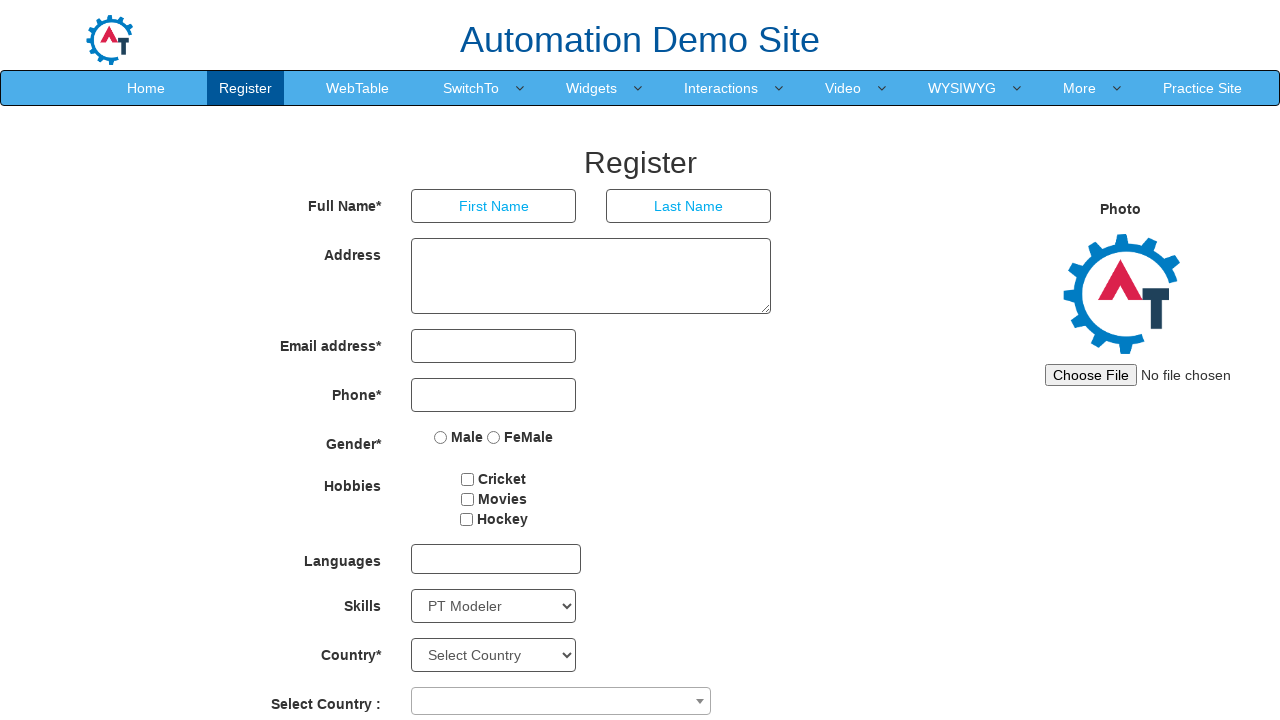

Selected option at index 60 in Skills dropdown on #Skills
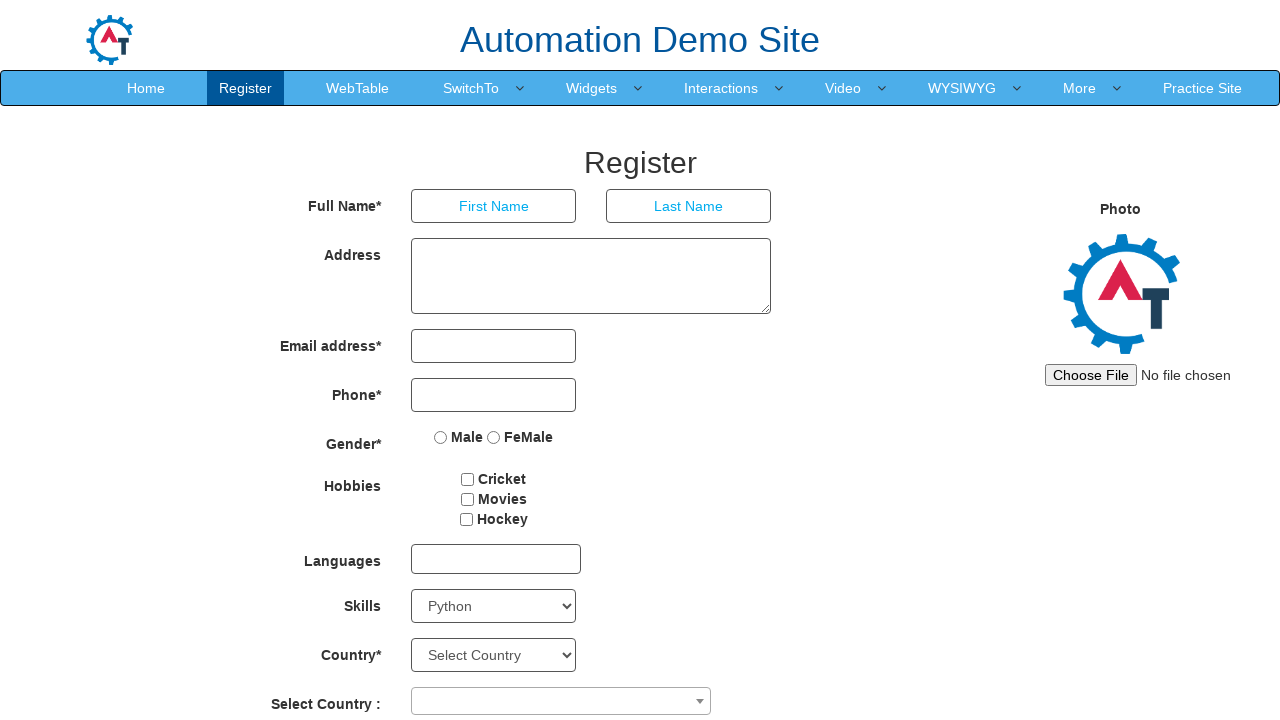

Selected option at index 61 in Skills dropdown on #Skills
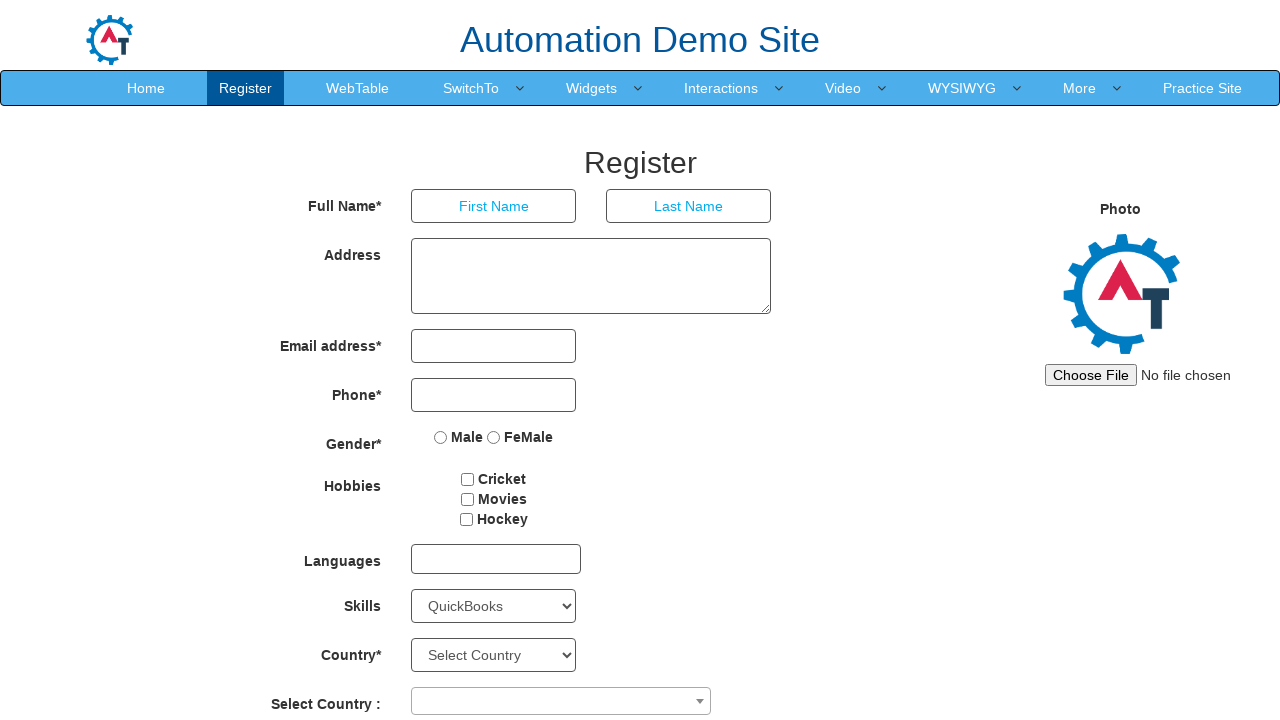

Selected option at index 62 in Skills dropdown on #Skills
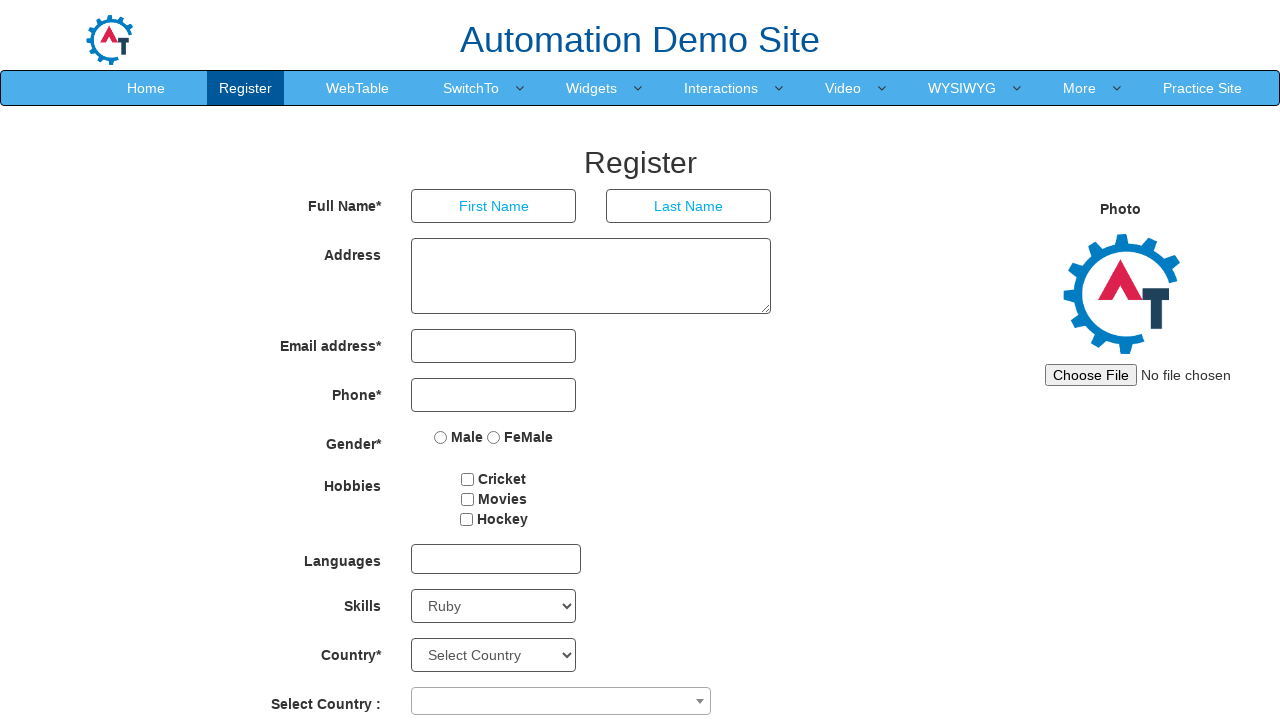

Selected option at index 63 in Skills dropdown on #Skills
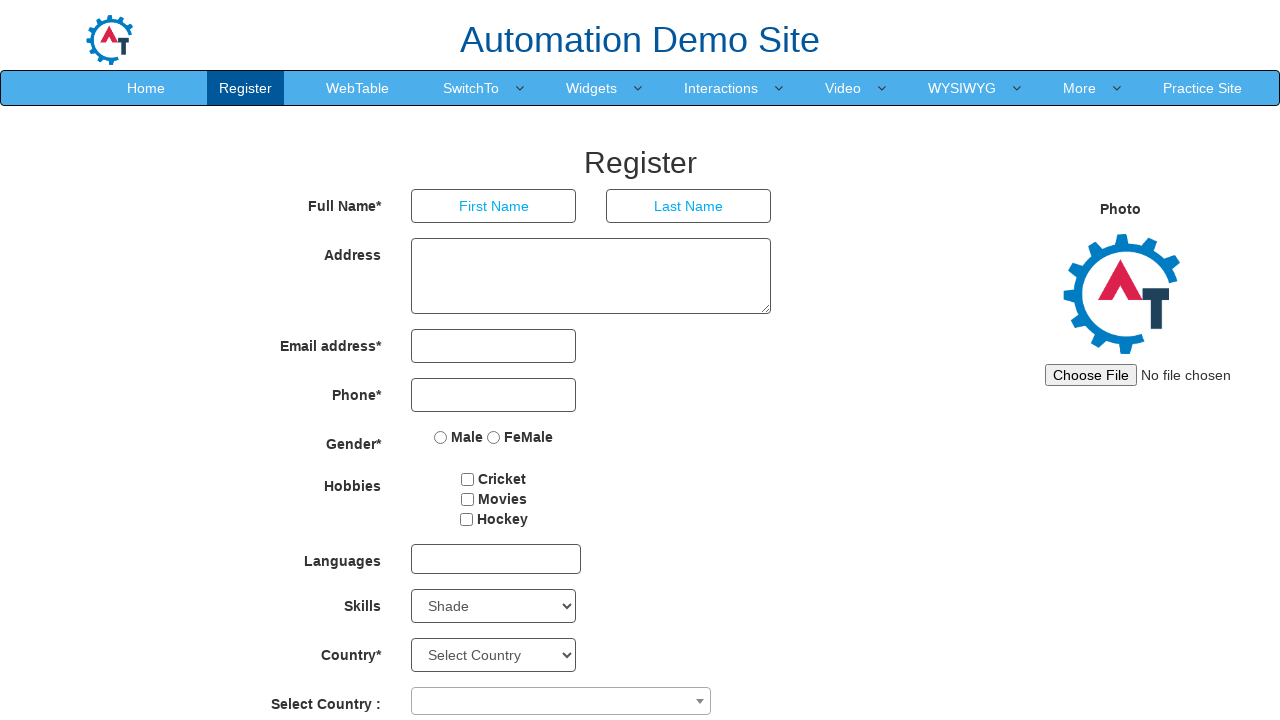

Selected option at index 64 in Skills dropdown on #Skills
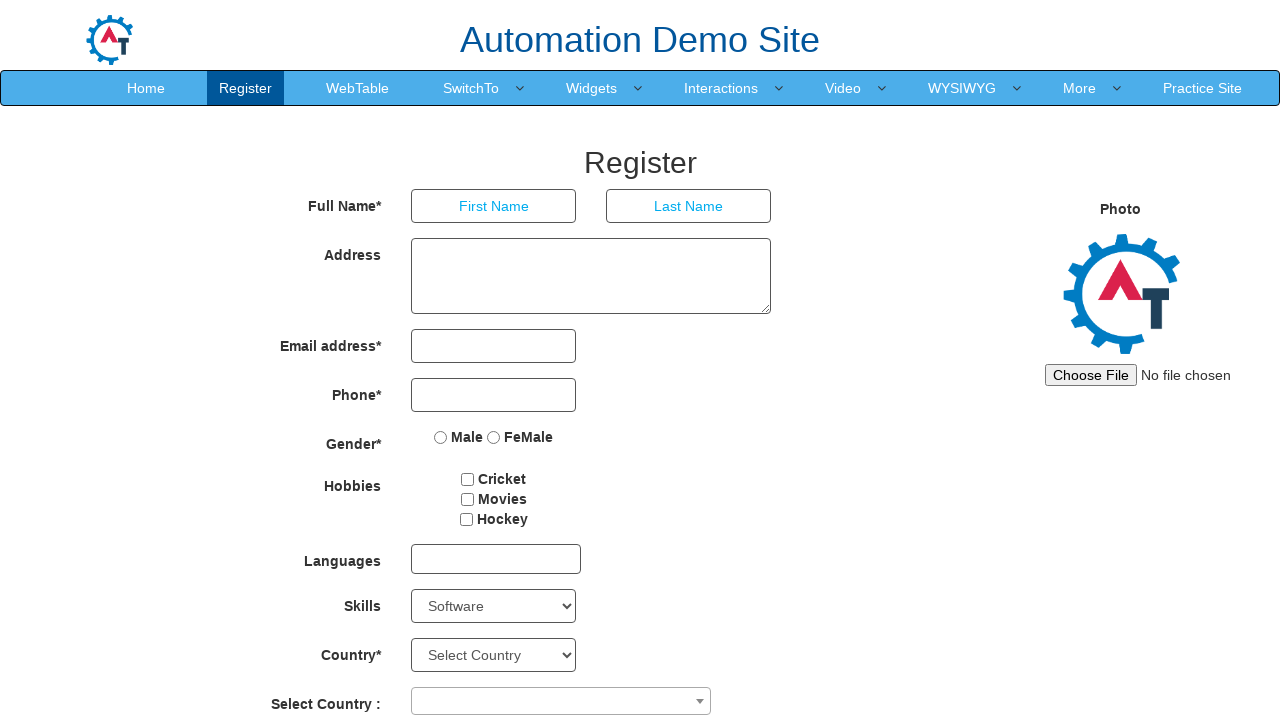

Selected option at index 65 in Skills dropdown on #Skills
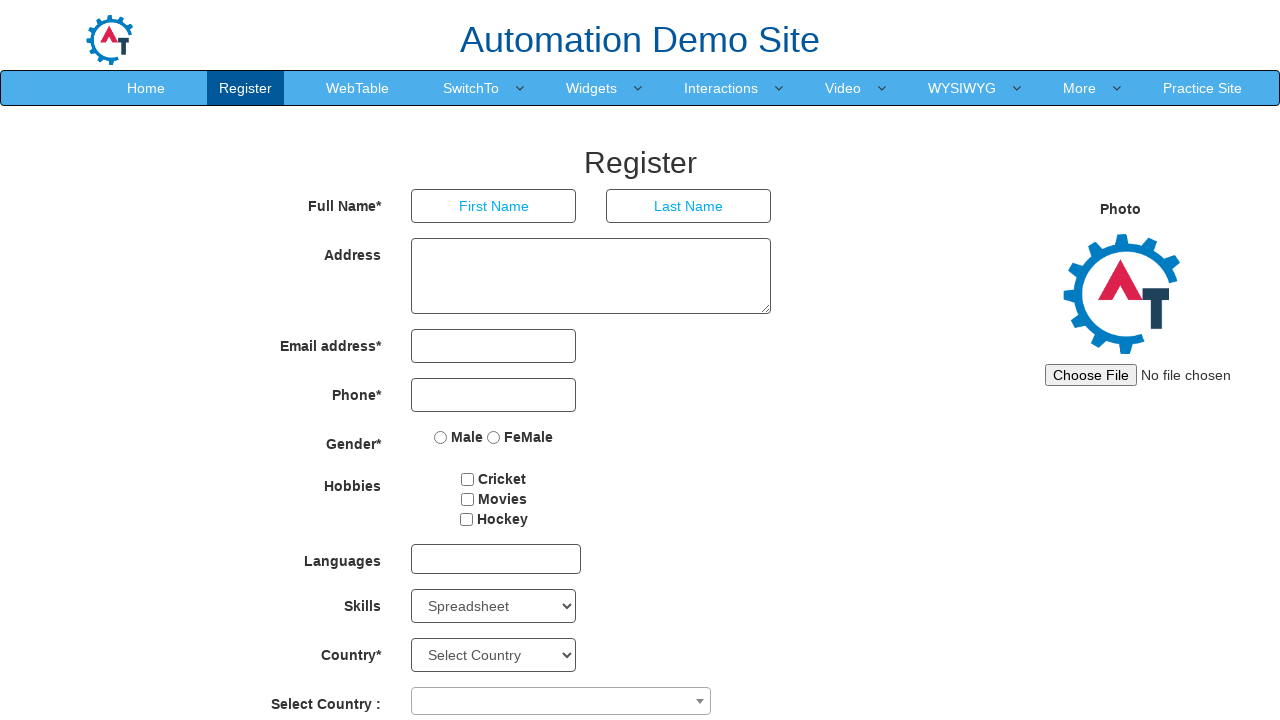

Selected option at index 66 in Skills dropdown on #Skills
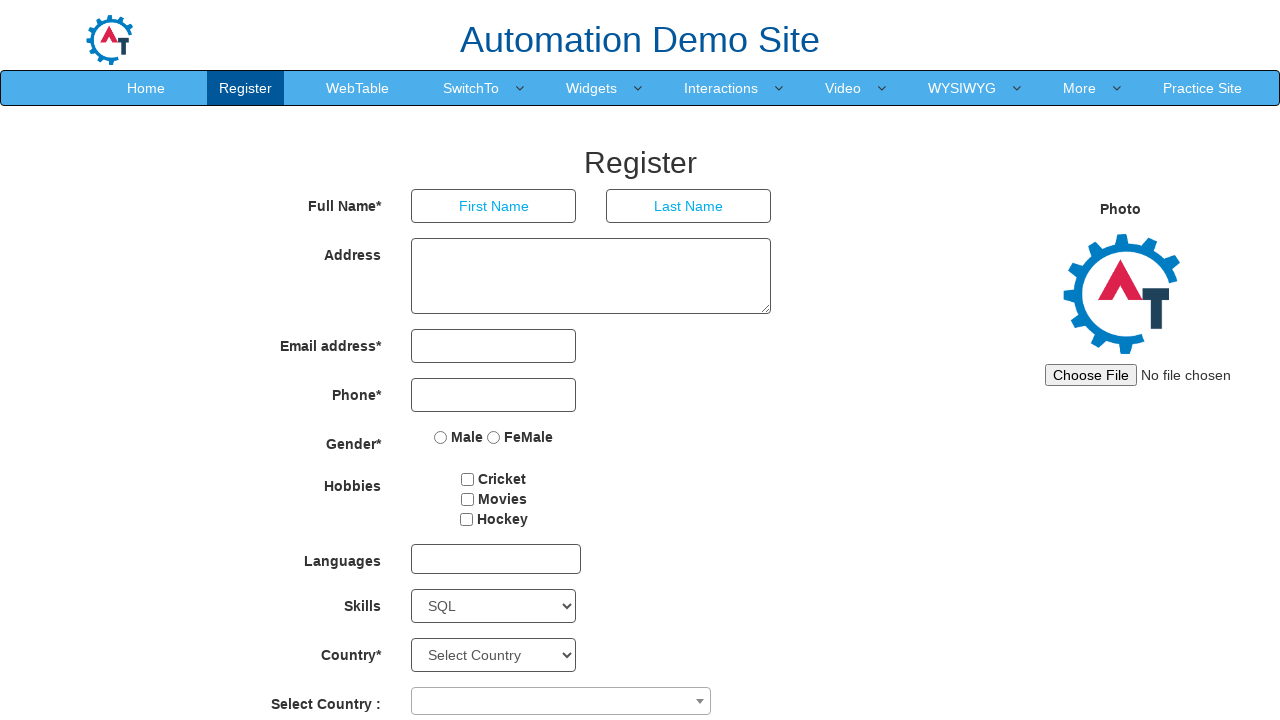

Selected option at index 67 in Skills dropdown on #Skills
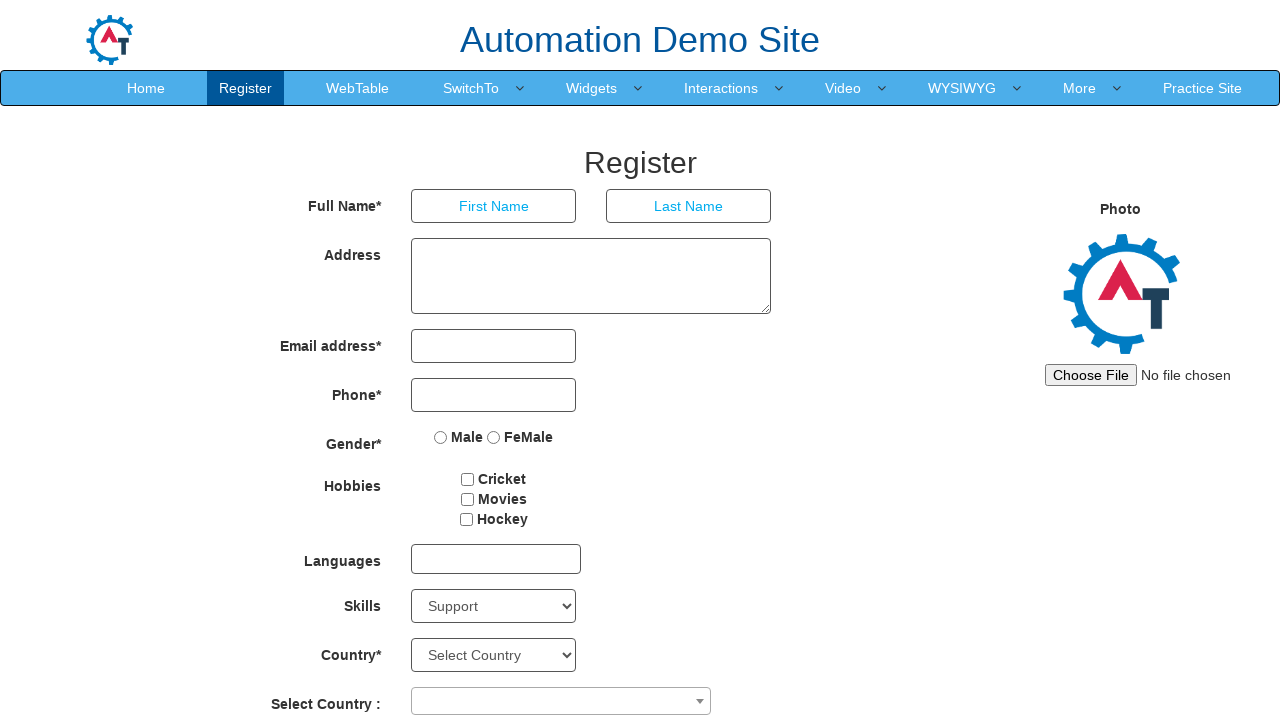

Selected option at index 68 in Skills dropdown on #Skills
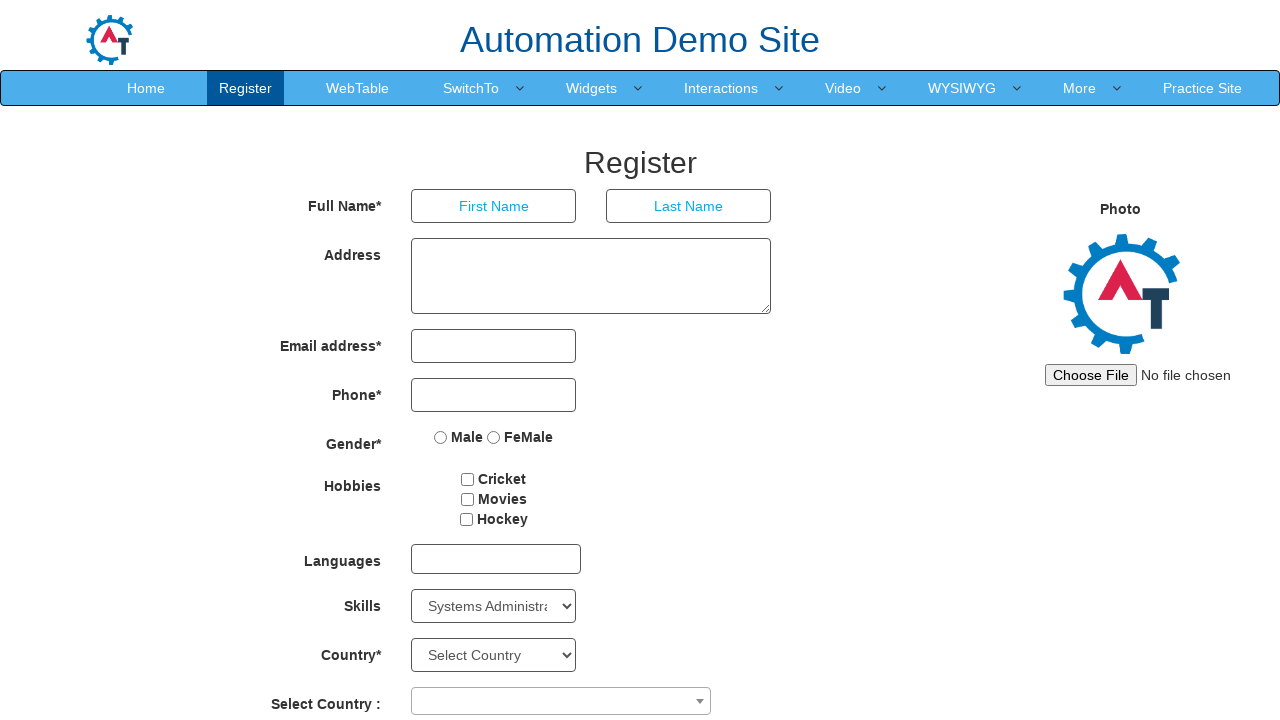

Selected option at index 69 in Skills dropdown on #Skills
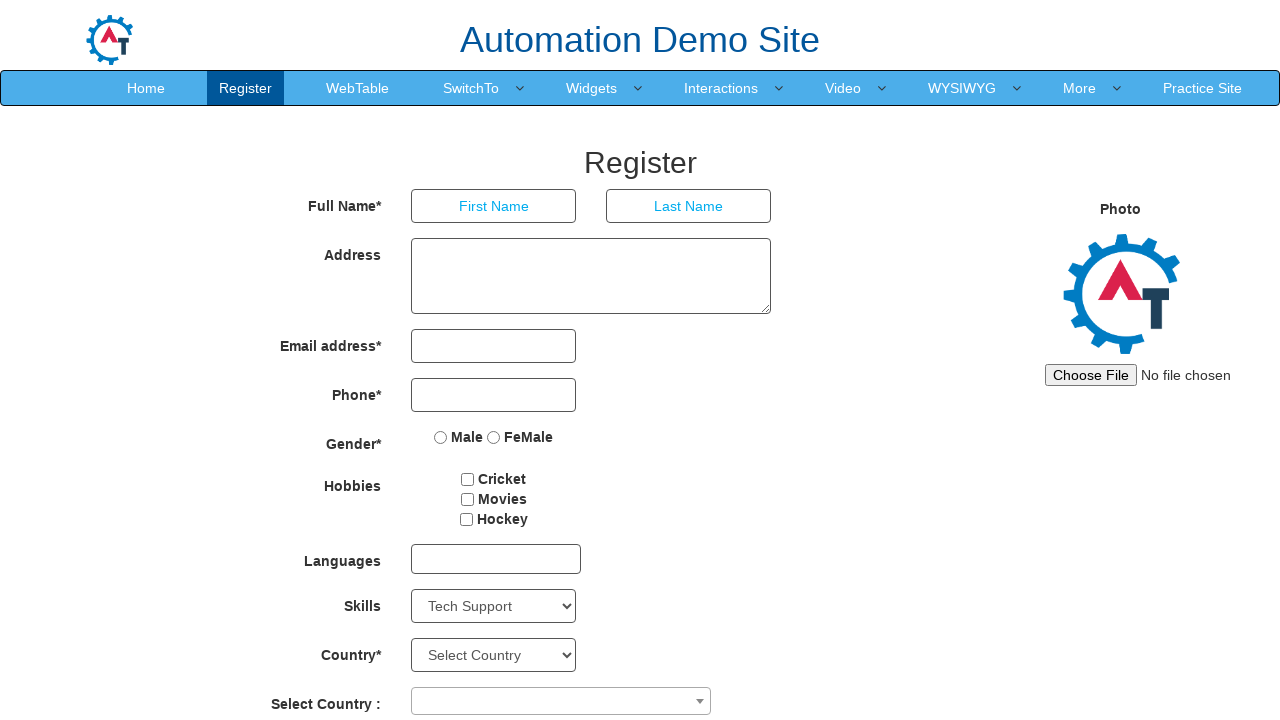

Selected option at index 70 in Skills dropdown on #Skills
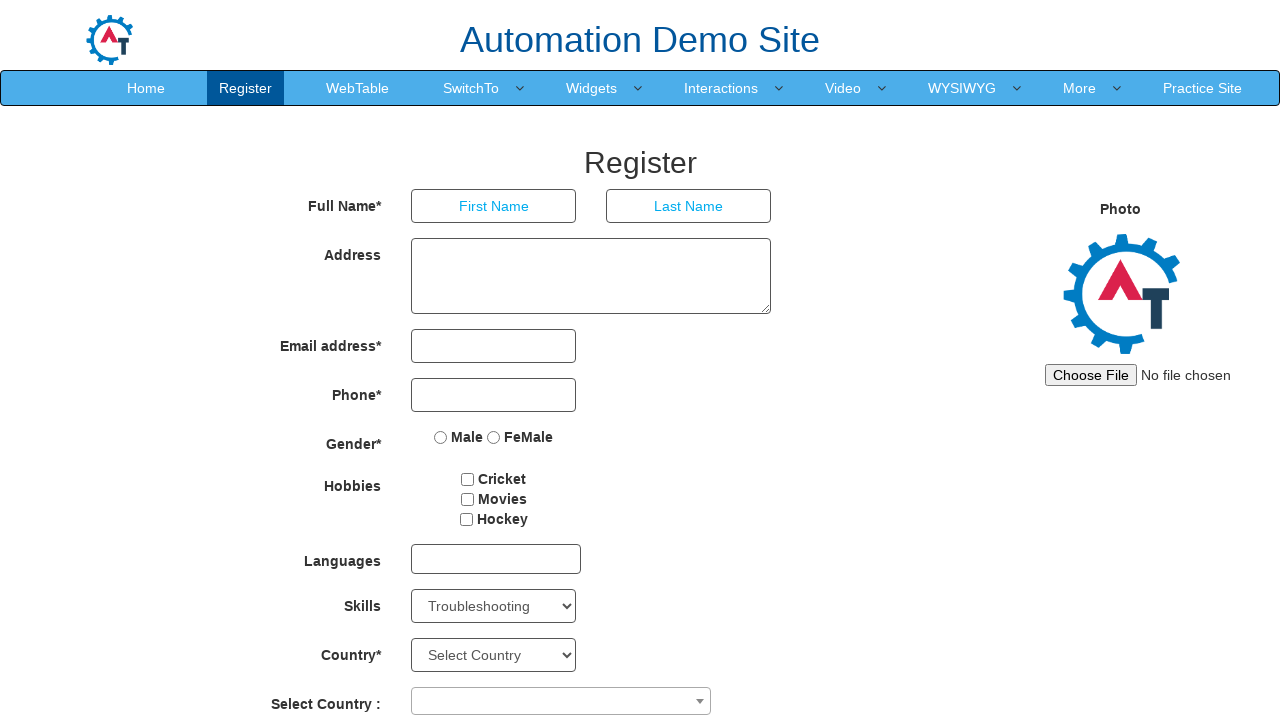

Selected option at index 71 in Skills dropdown on #Skills
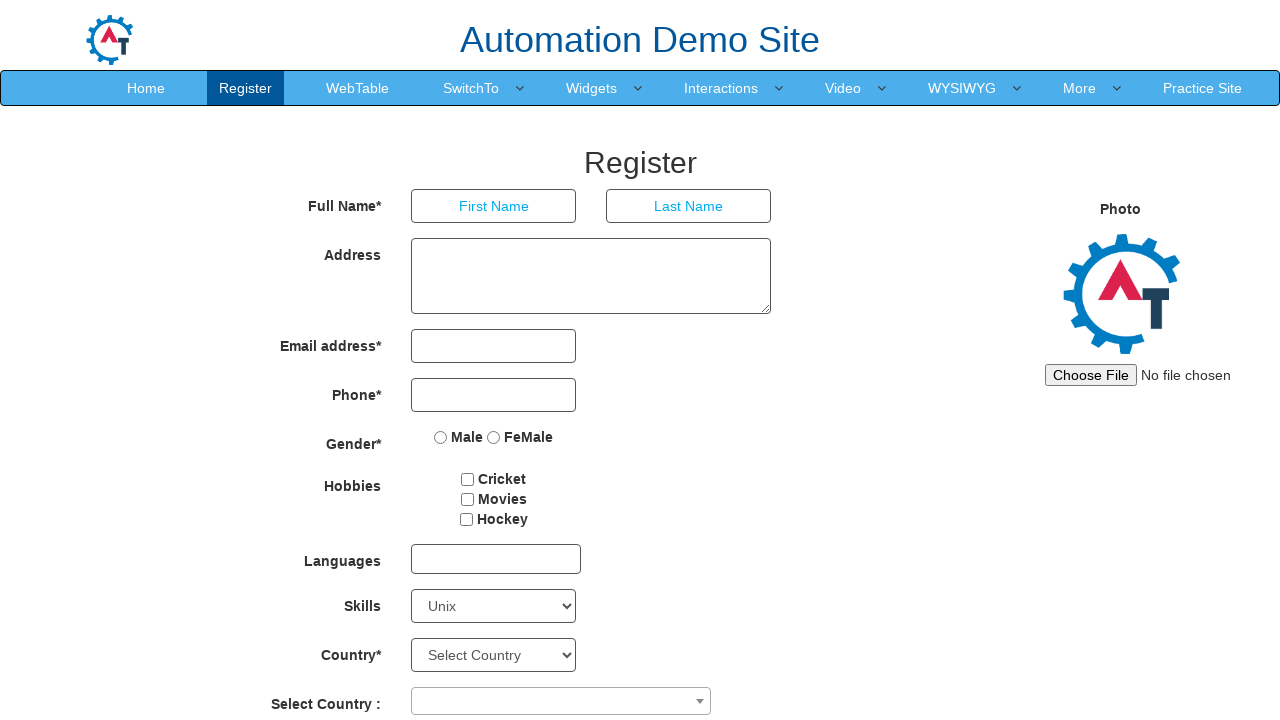

Selected option at index 72 in Skills dropdown on #Skills
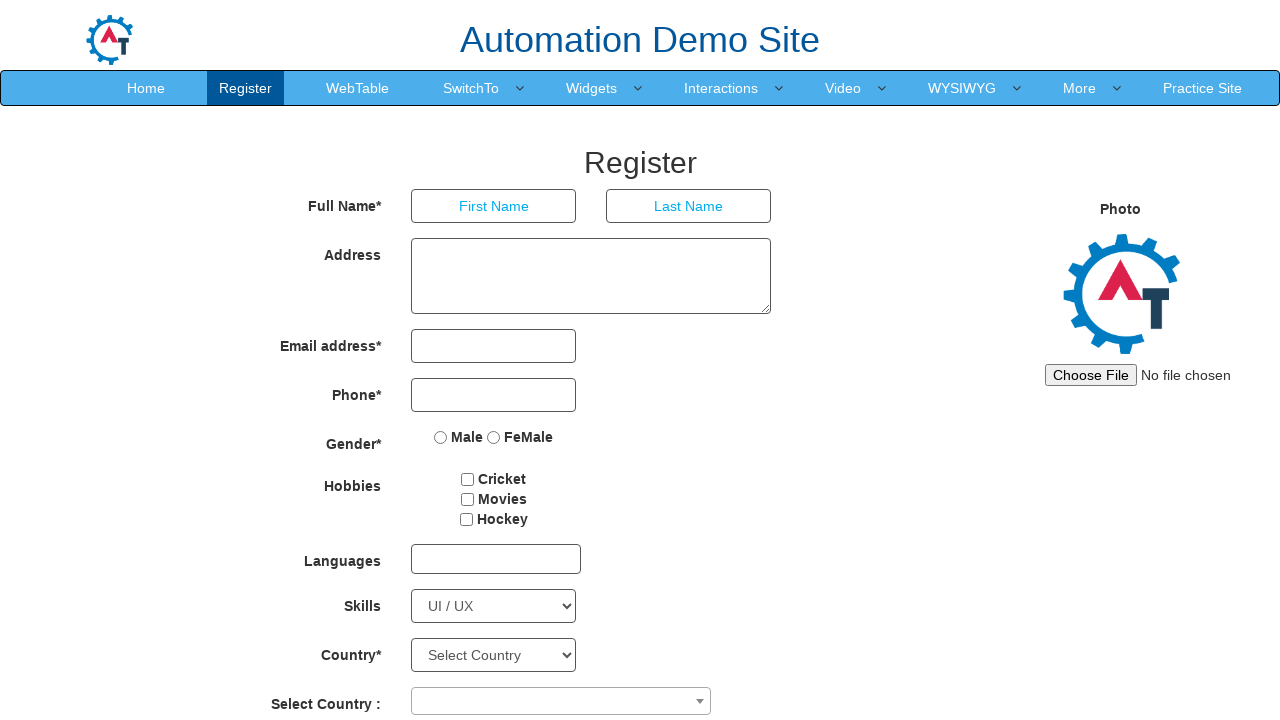

Selected option at index 73 in Skills dropdown on #Skills
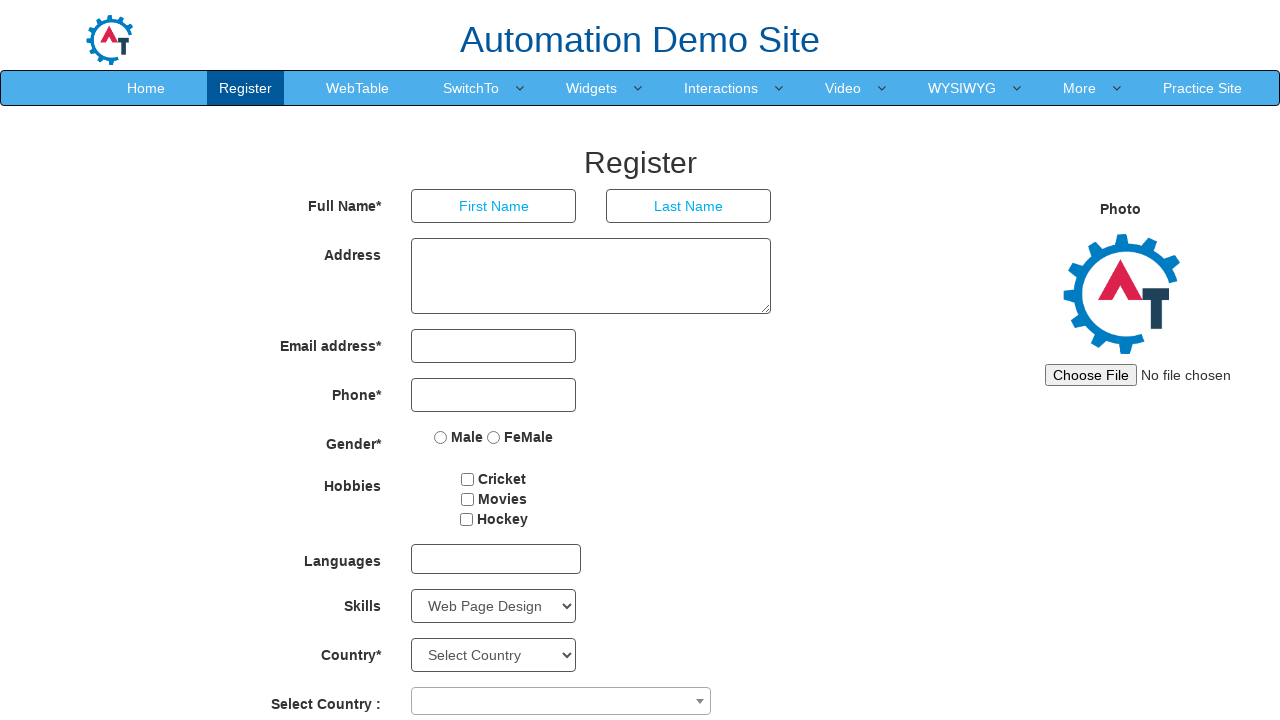

Selected option at index 74 in Skills dropdown on #Skills
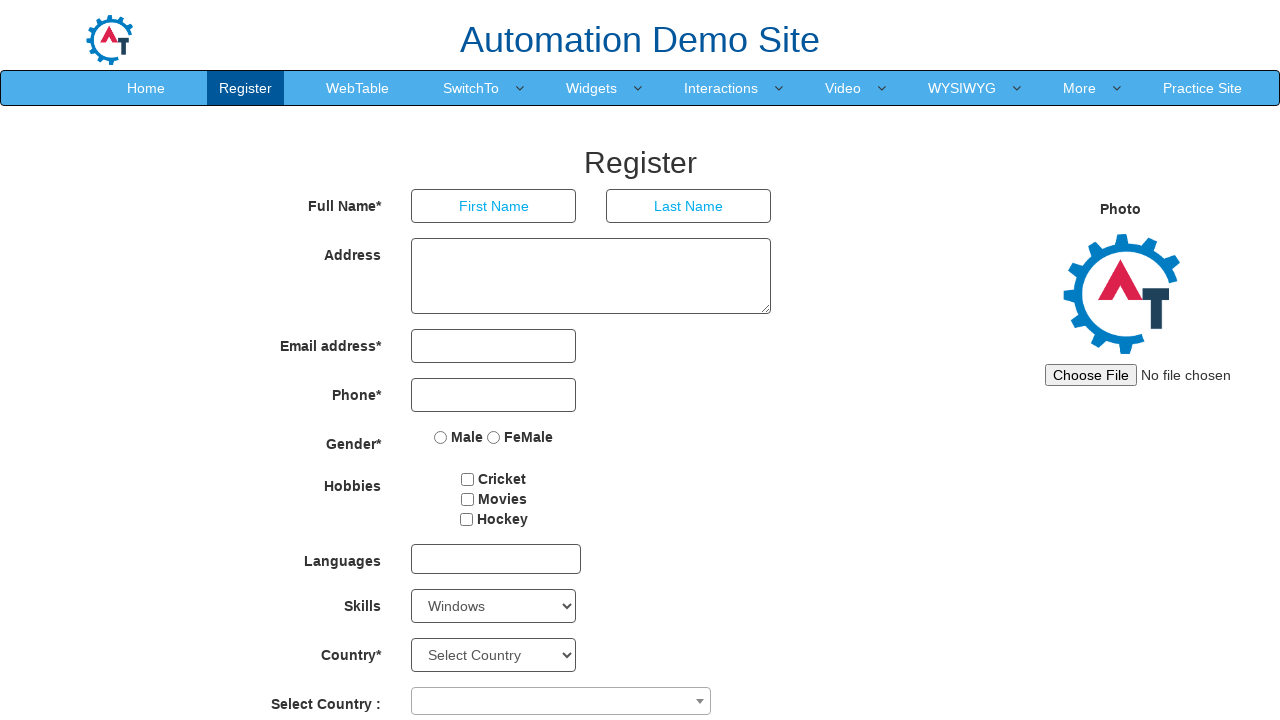

Selected option at index 75 in Skills dropdown on #Skills
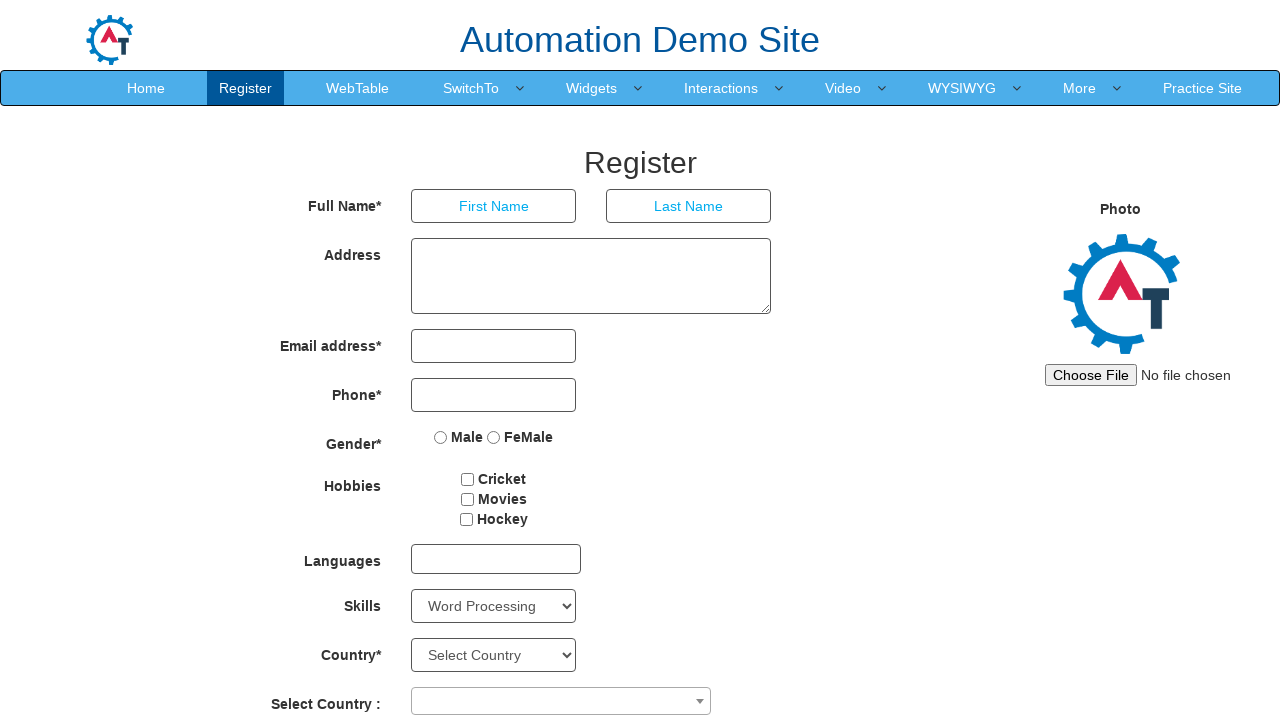

Selected option at index 76 in Skills dropdown on #Skills
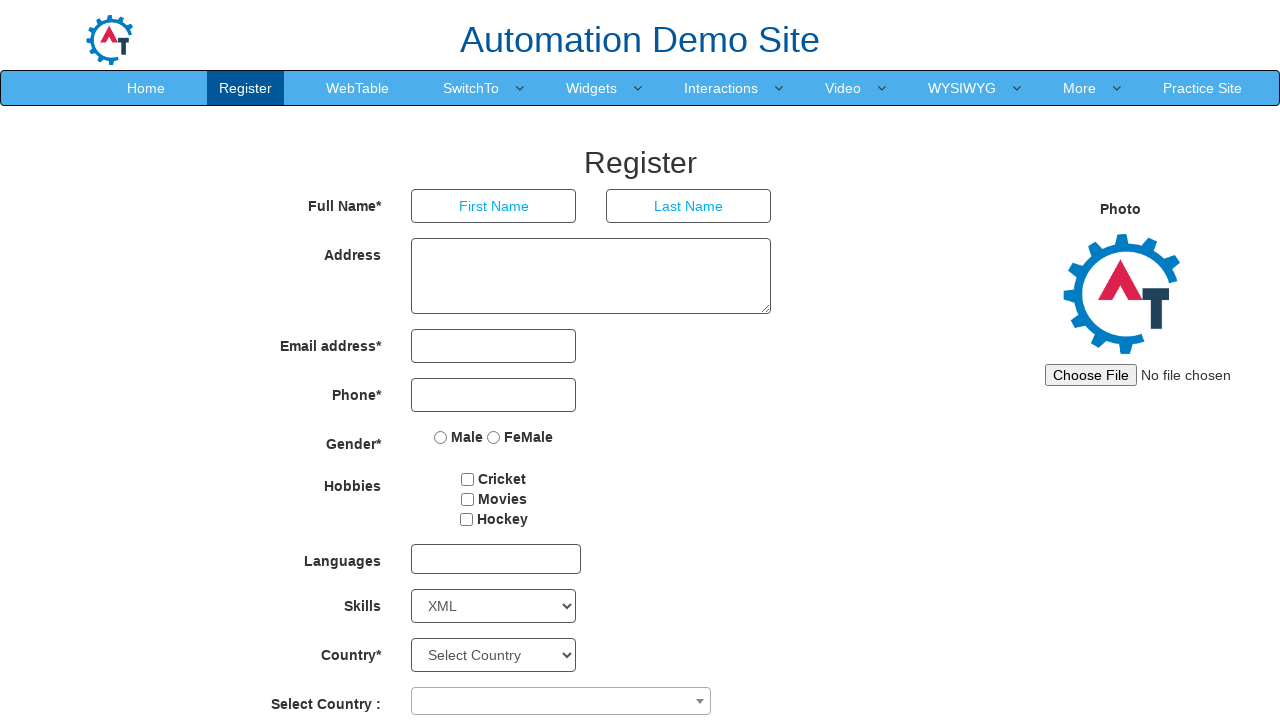

Selected option at index 77 in Skills dropdown on #Skills
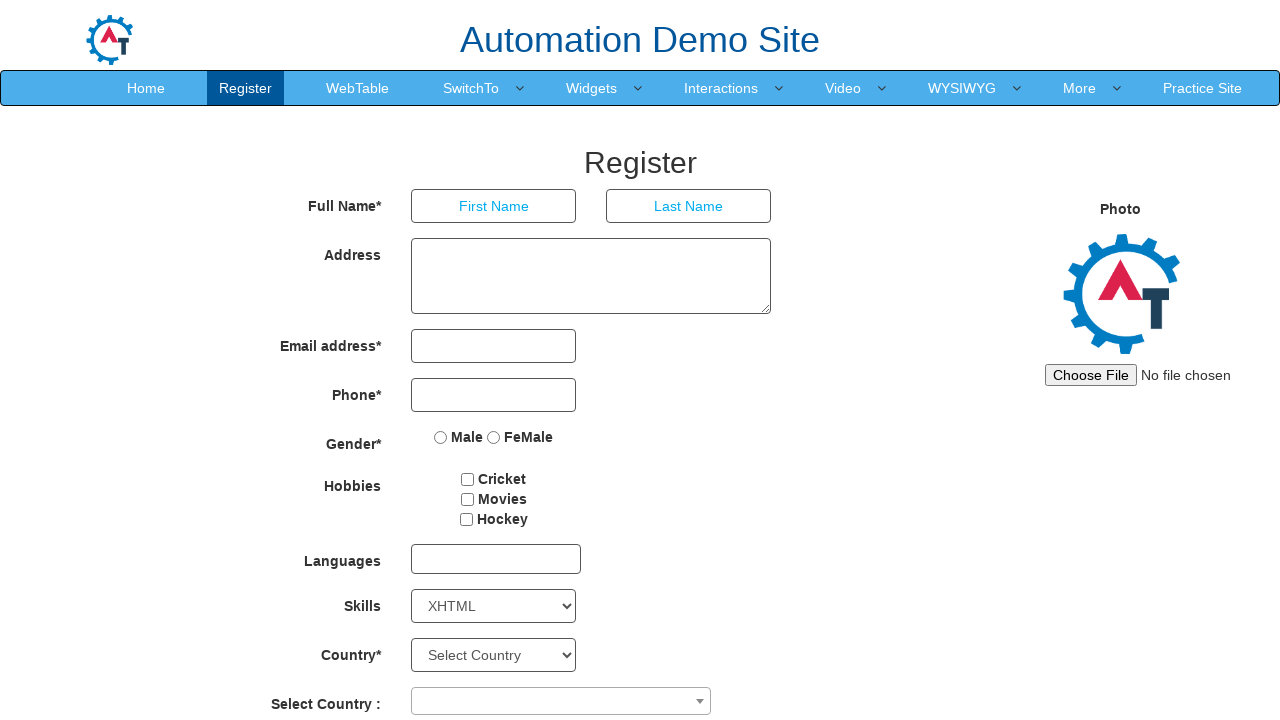

Deselected all options in Skills dropdown
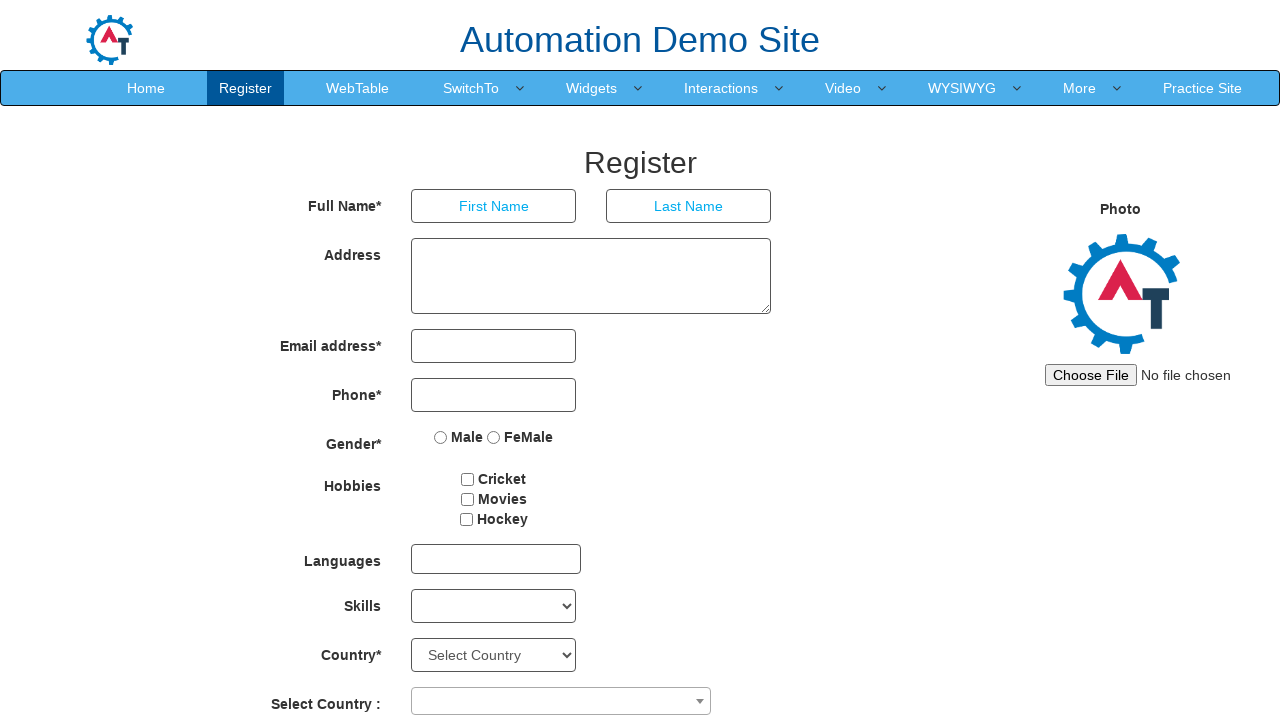

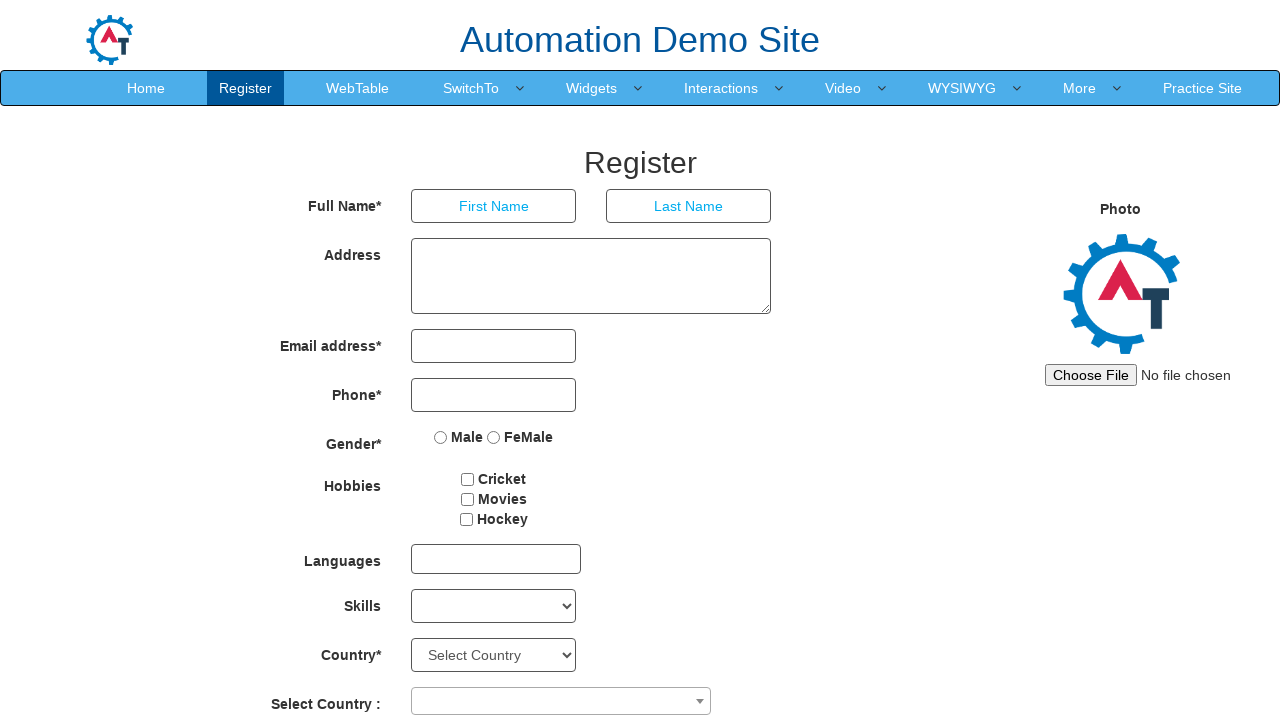